Tests jQuery UI datepicker by navigating to a specific date (June 20, 2022) using the calendar navigation controls

Starting URL: https://jqueryui.com/datepicker/

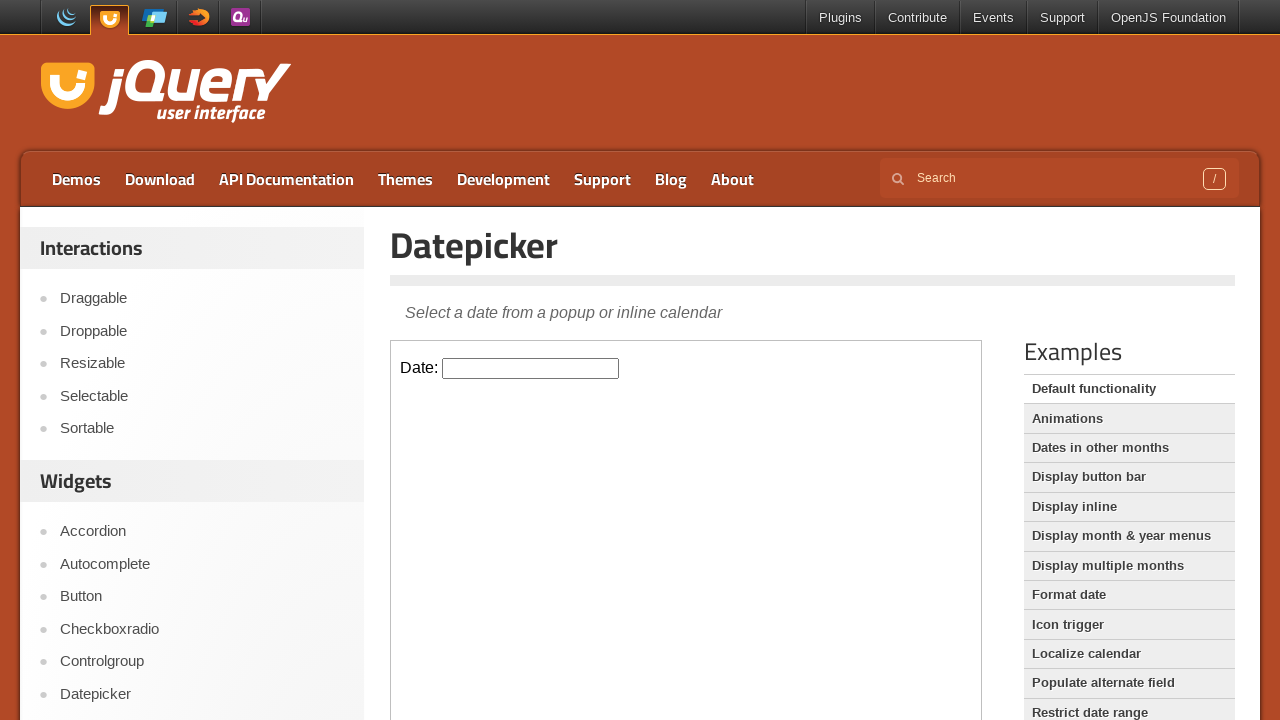

Located the iframe containing the datepicker
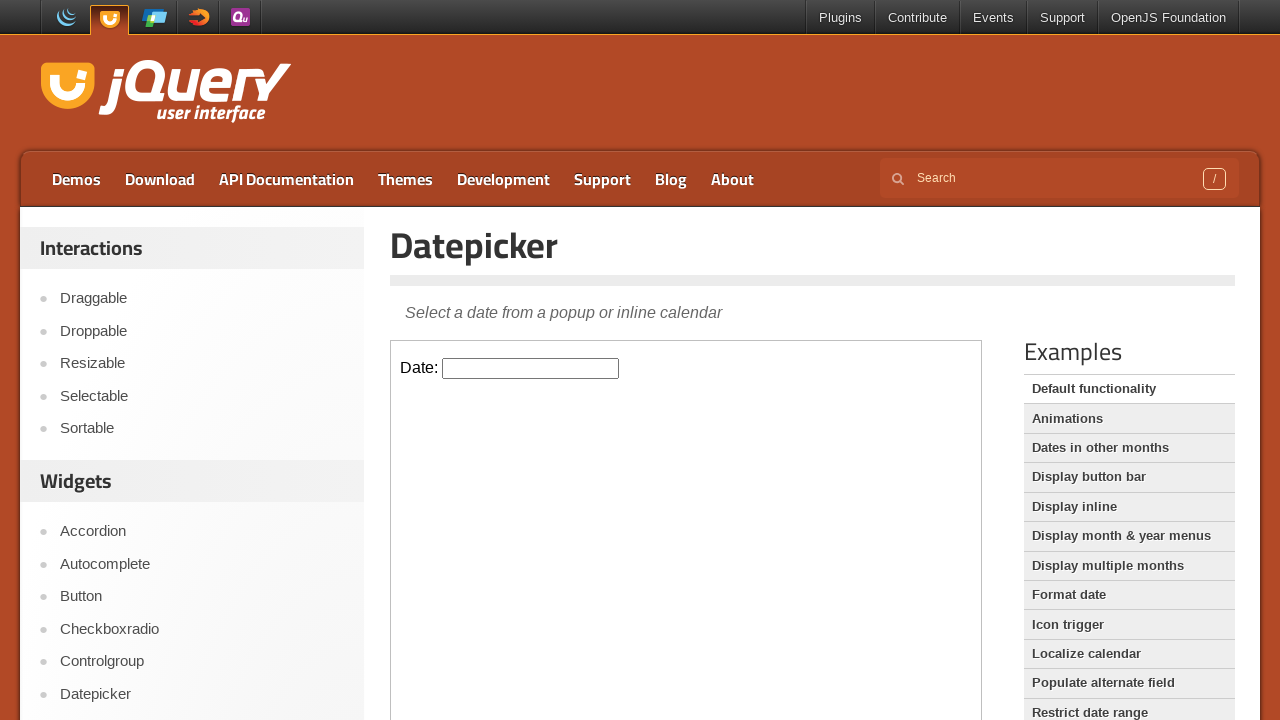

Clicked on the datepicker input to open the calendar at (531, 368) on iframe >> nth=0 >> internal:control=enter-frame >> #datepicker
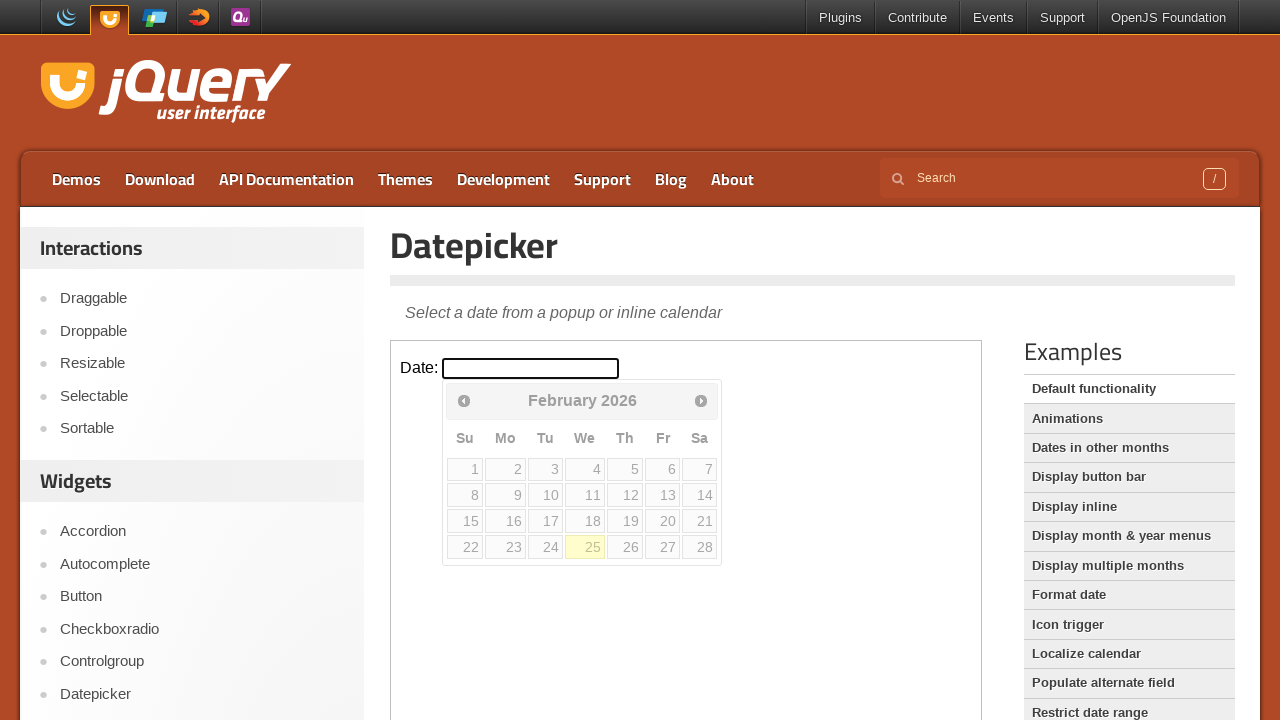

Retrieved current month (February) and year (2026) from calendar
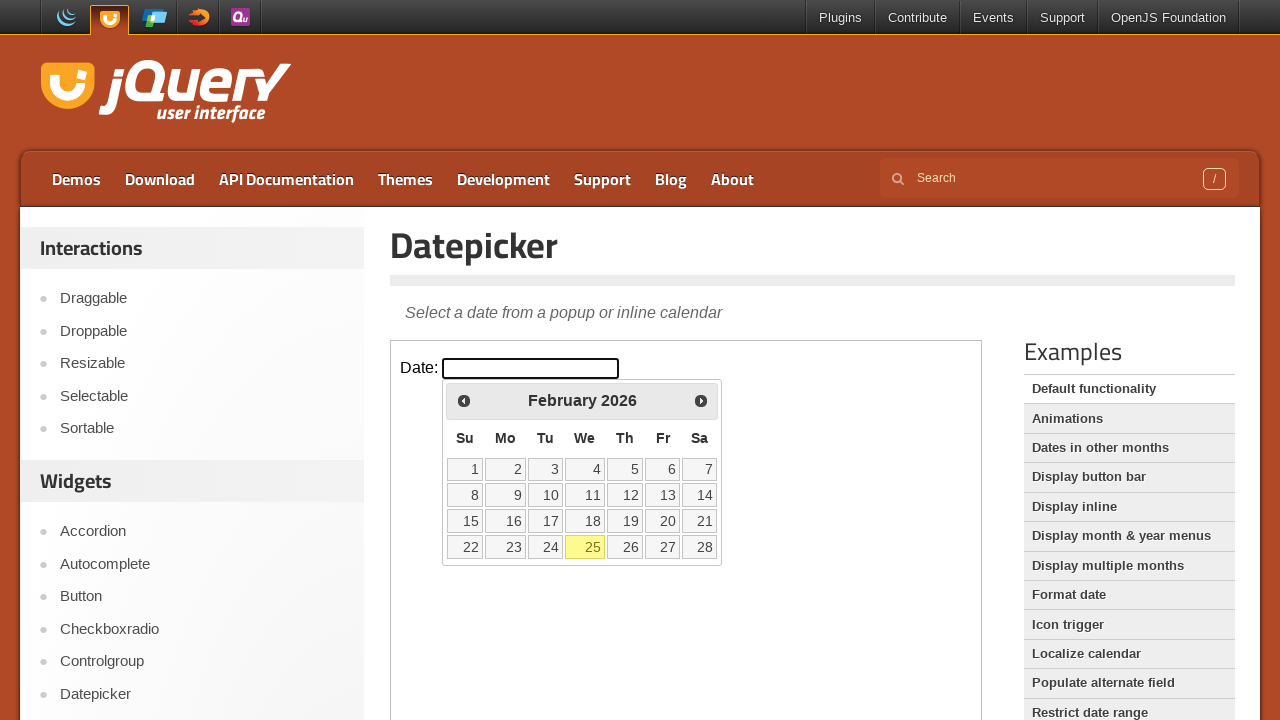

Clicked previous month navigation button to navigate toward June 2022 at (464, 400) on iframe >> nth=0 >> internal:control=enter-frame >> span.ui-icon.ui-icon-circle-t
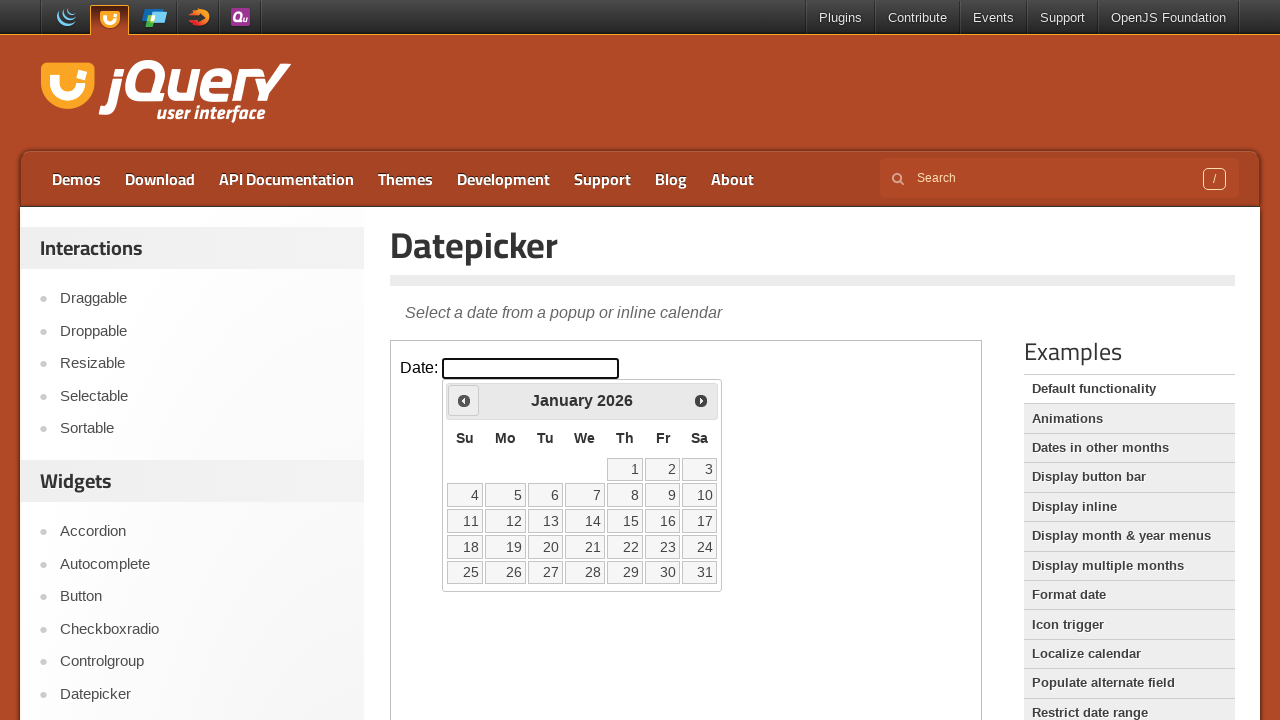

Retrieved current month (January) and year (2026) from calendar
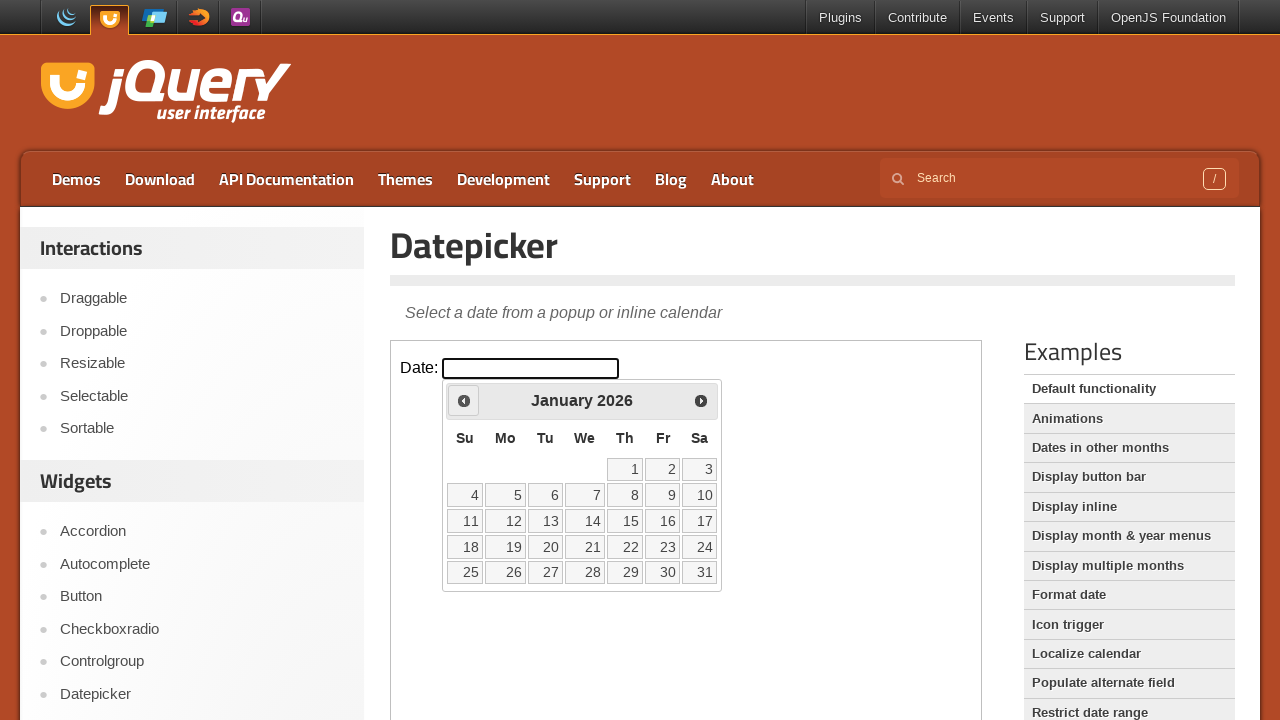

Clicked previous month navigation button to navigate toward June 2022 at (464, 400) on iframe >> nth=0 >> internal:control=enter-frame >> span.ui-icon.ui-icon-circle-t
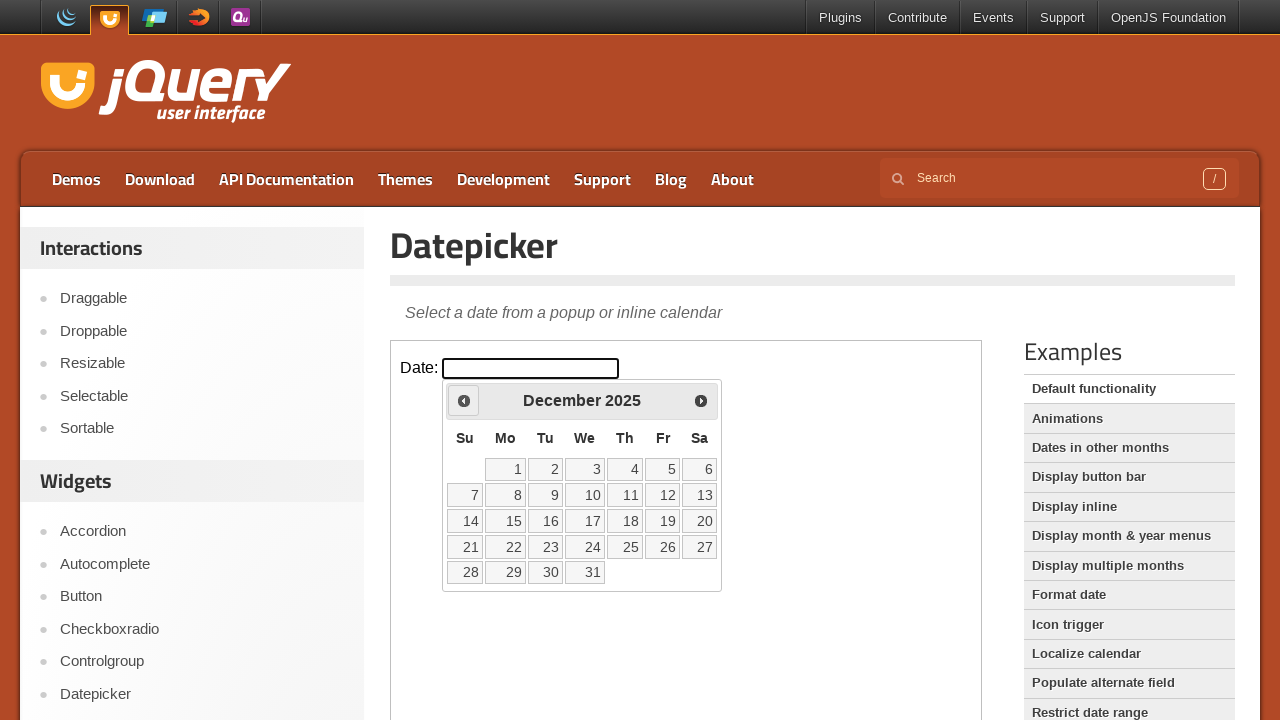

Retrieved current month (December) and year (2025) from calendar
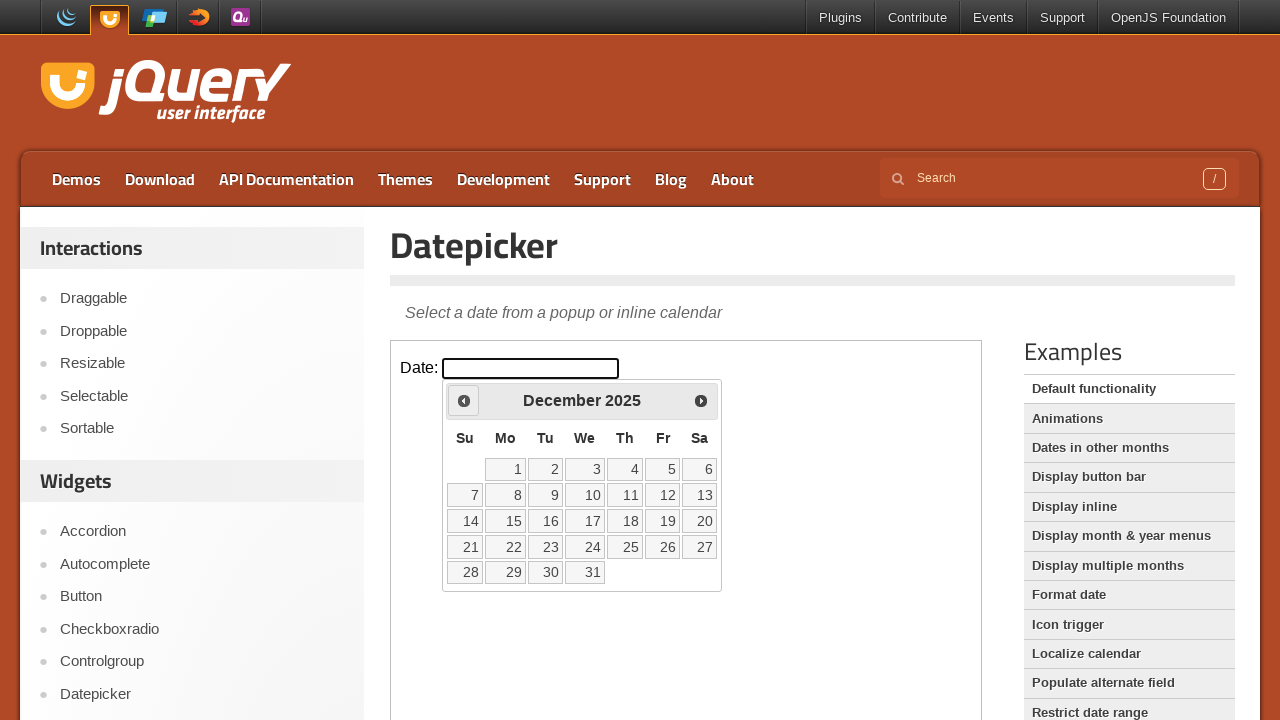

Clicked previous month navigation button to navigate toward June 2022 at (464, 400) on iframe >> nth=0 >> internal:control=enter-frame >> span.ui-icon.ui-icon-circle-t
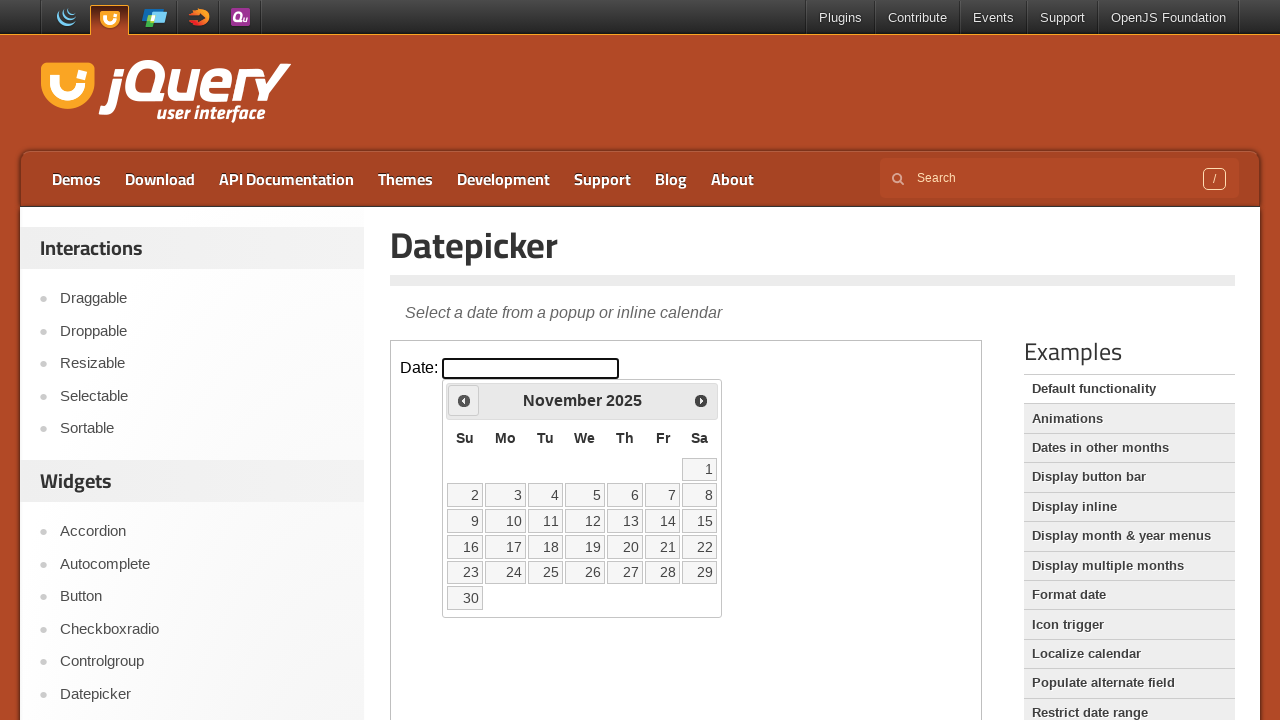

Retrieved current month (November) and year (2025) from calendar
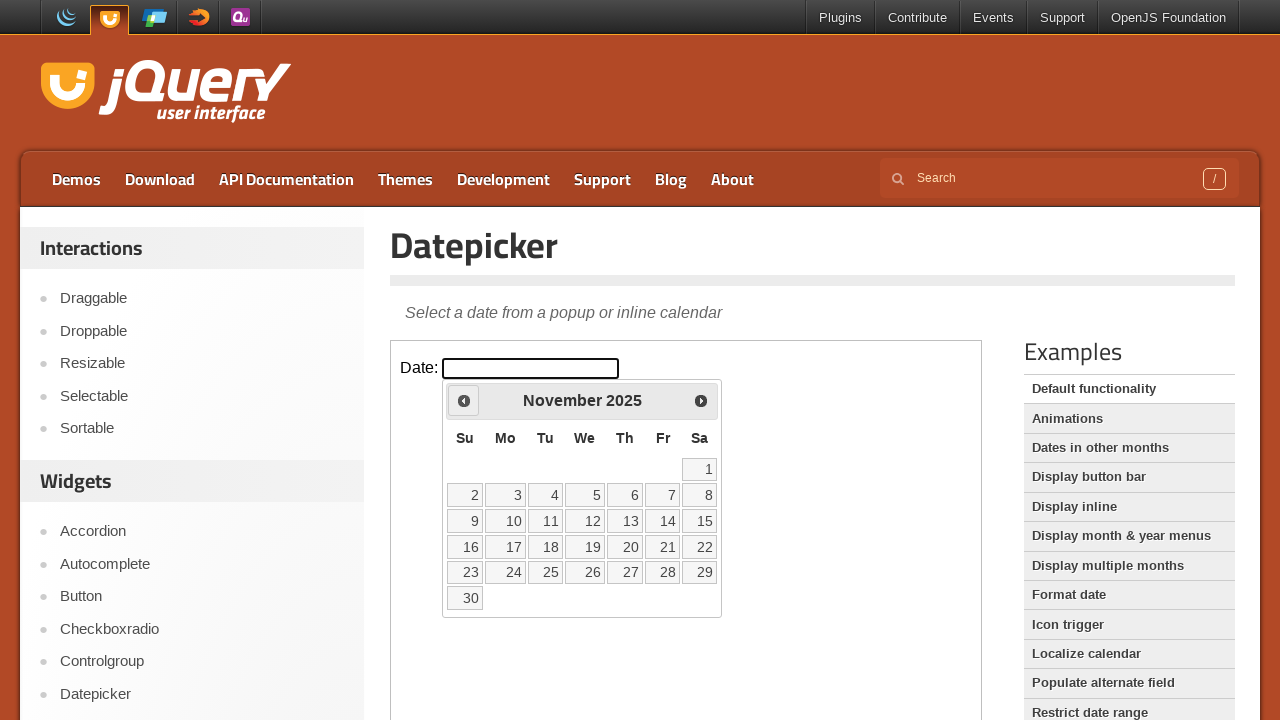

Clicked previous month navigation button to navigate toward June 2022 at (464, 400) on iframe >> nth=0 >> internal:control=enter-frame >> span.ui-icon.ui-icon-circle-t
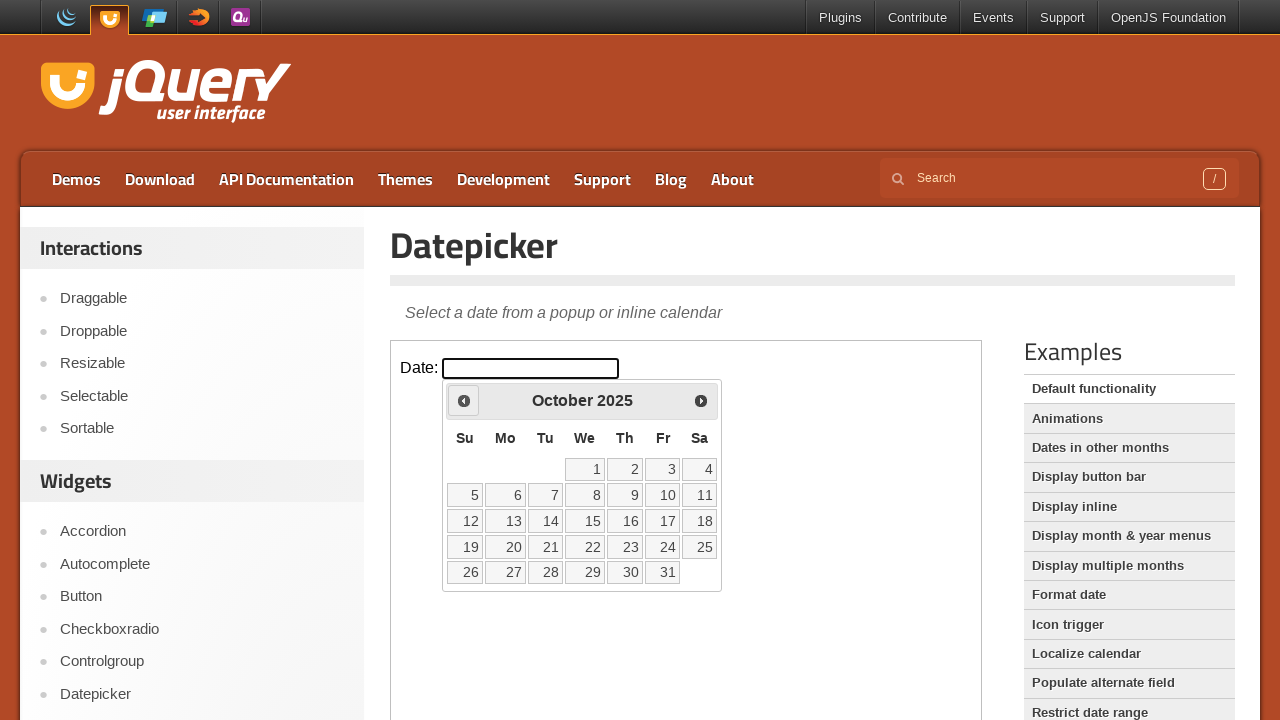

Retrieved current month (October) and year (2025) from calendar
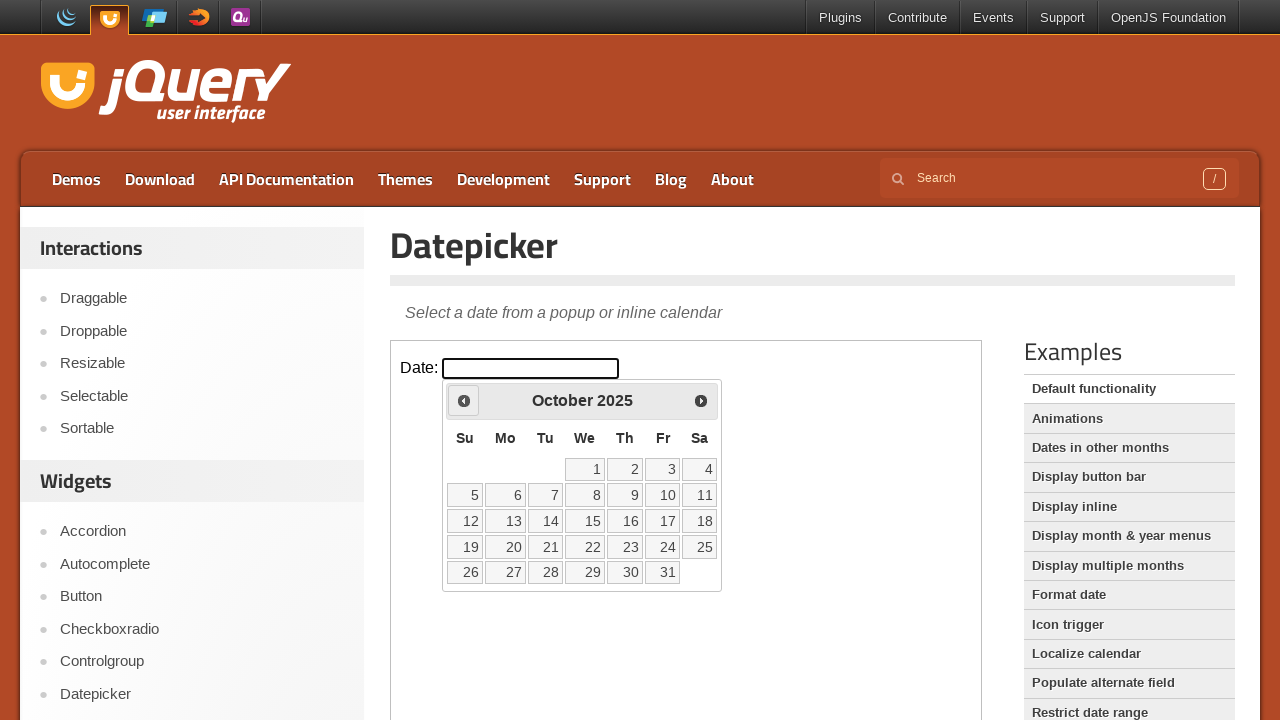

Clicked previous month navigation button to navigate toward June 2022 at (464, 400) on iframe >> nth=0 >> internal:control=enter-frame >> span.ui-icon.ui-icon-circle-t
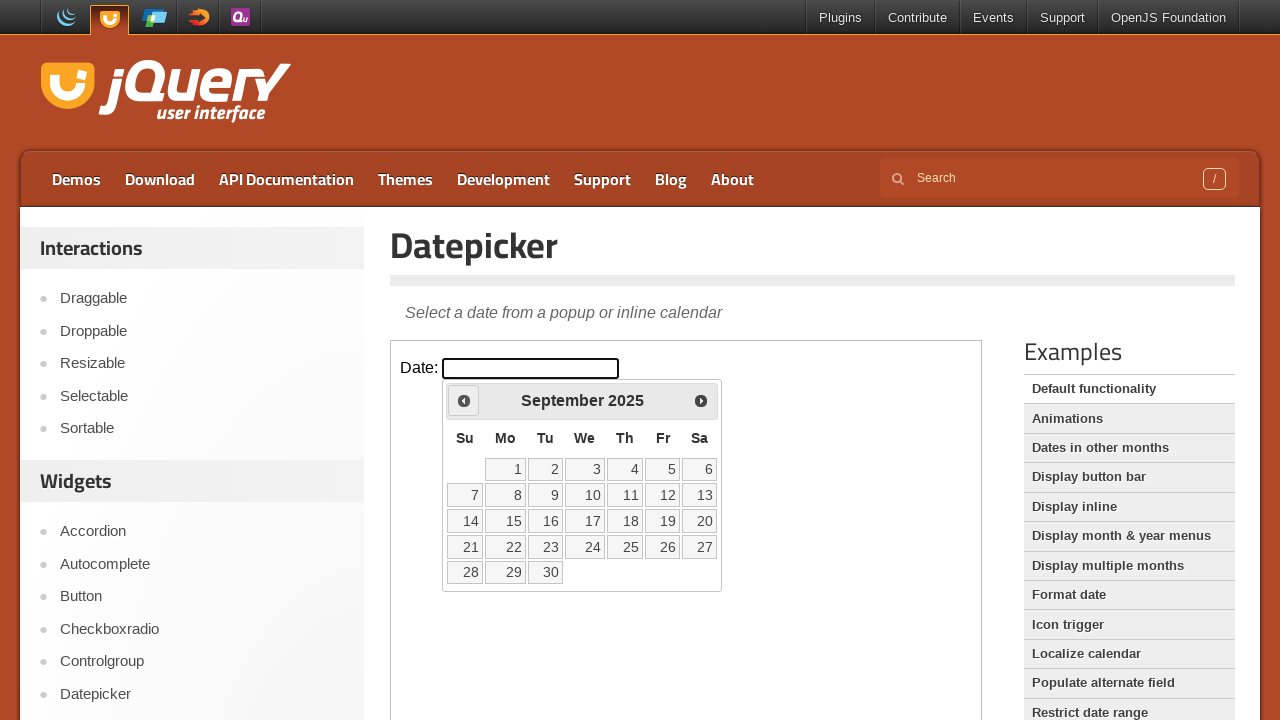

Retrieved current month (September) and year (2025) from calendar
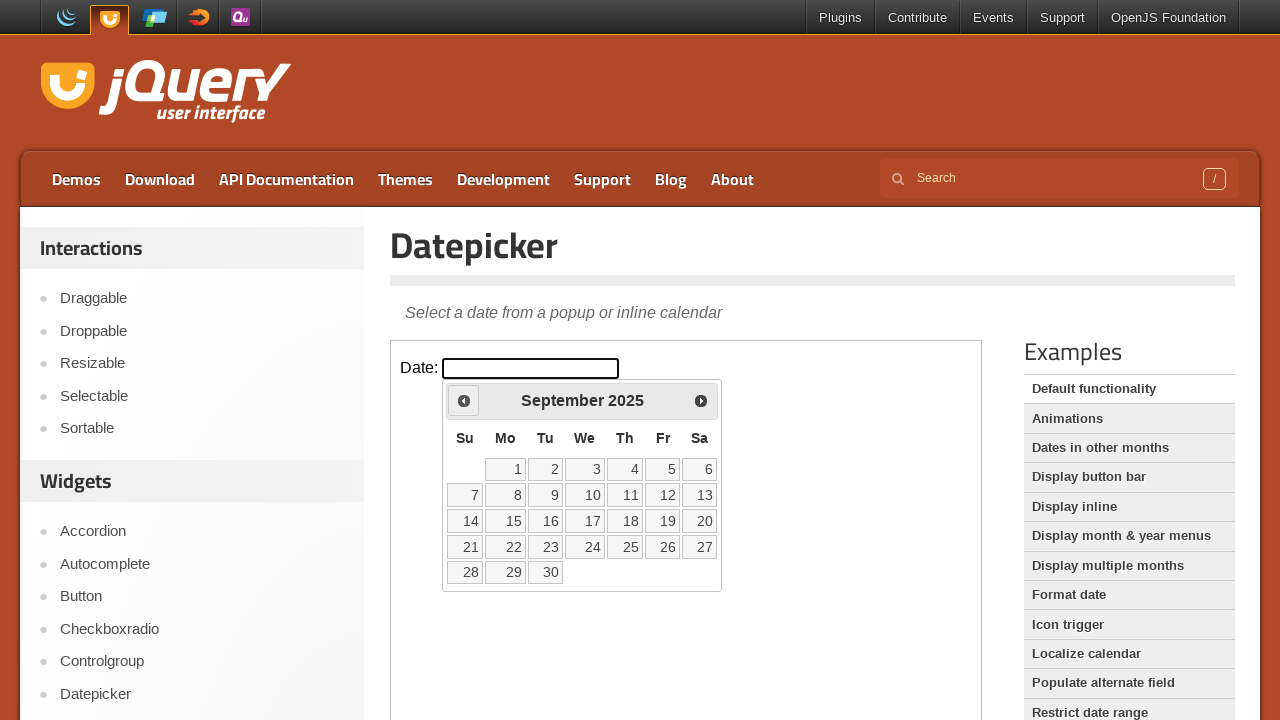

Clicked previous month navigation button to navigate toward June 2022 at (464, 400) on iframe >> nth=0 >> internal:control=enter-frame >> span.ui-icon.ui-icon-circle-t
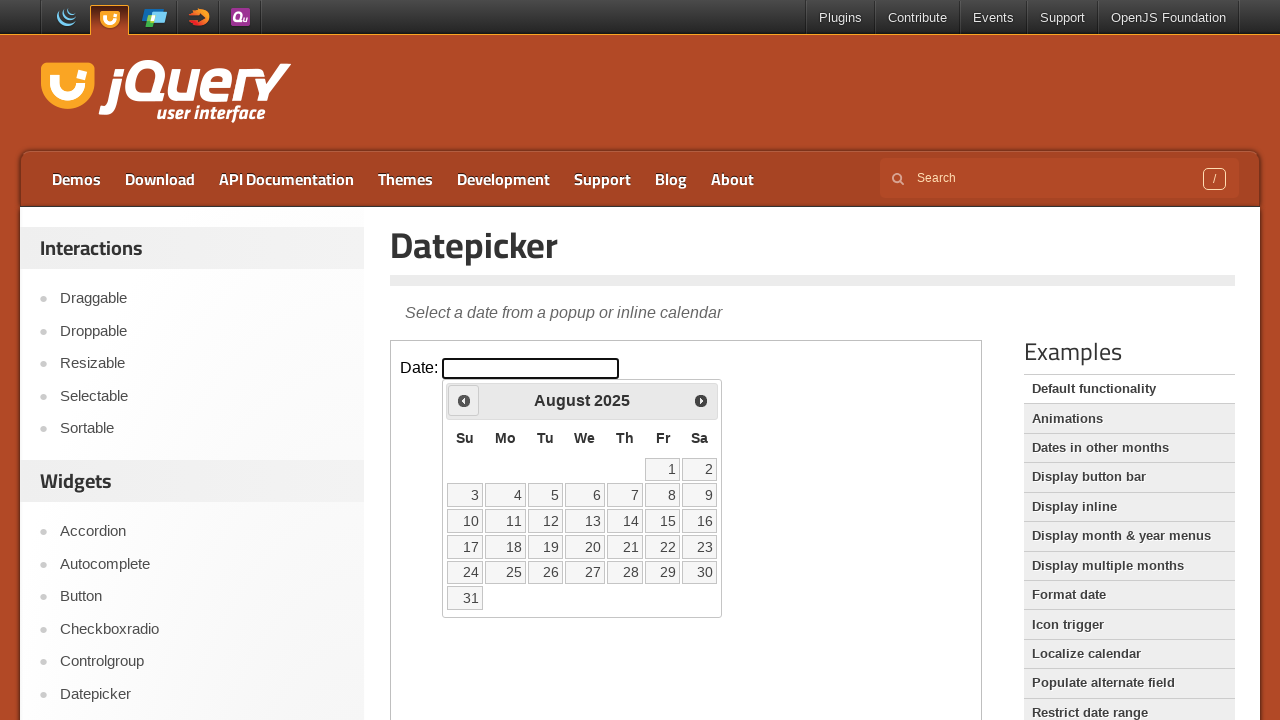

Retrieved current month (August) and year (2025) from calendar
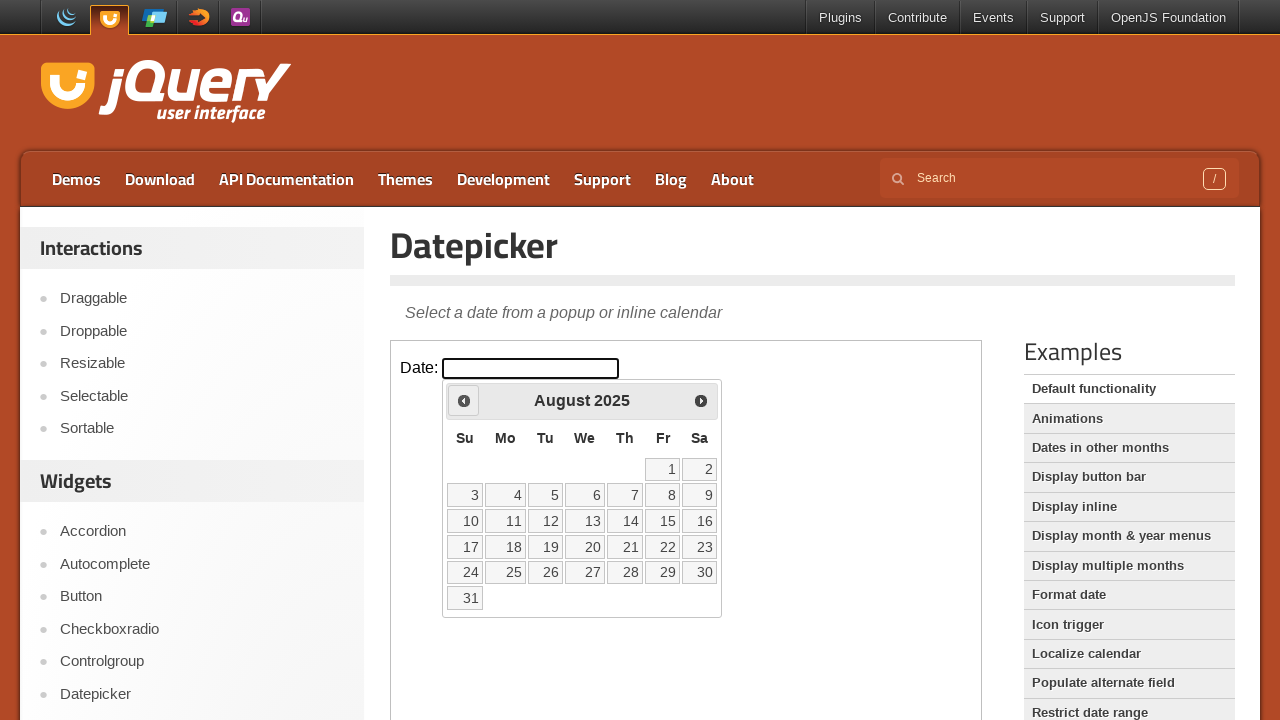

Clicked previous month navigation button to navigate toward June 2022 at (464, 400) on iframe >> nth=0 >> internal:control=enter-frame >> span.ui-icon.ui-icon-circle-t
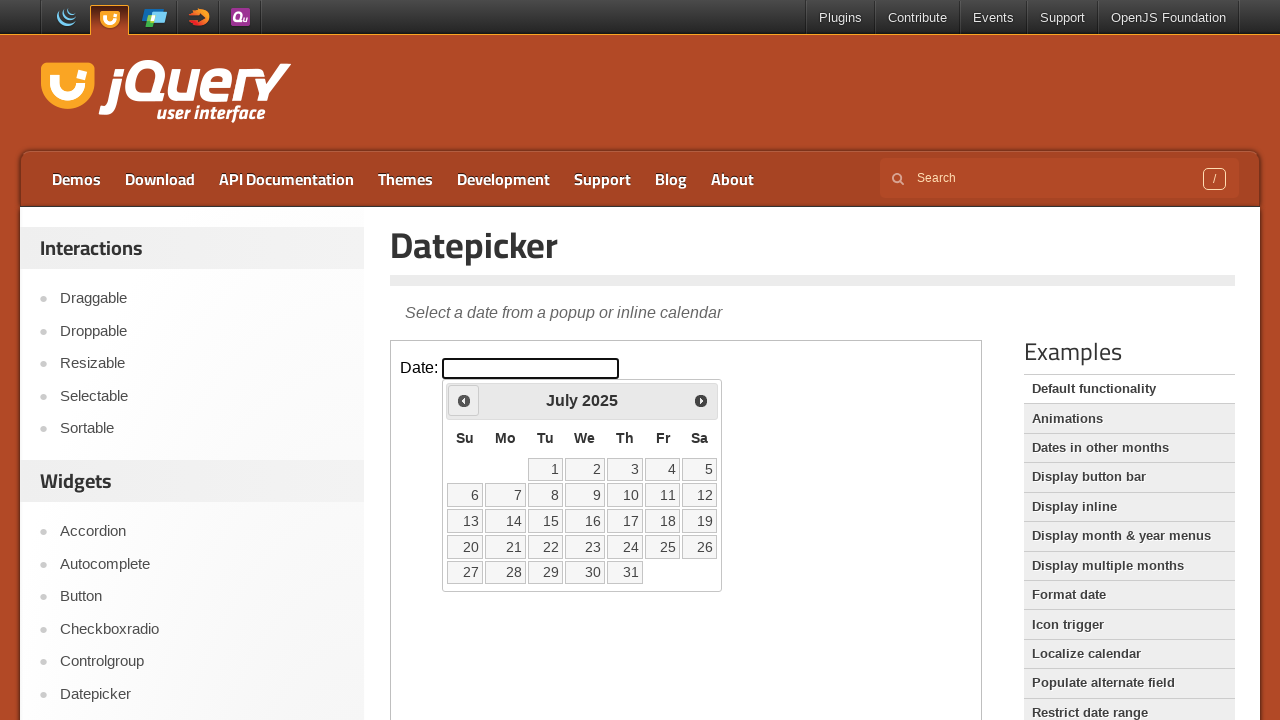

Retrieved current month (July) and year (2025) from calendar
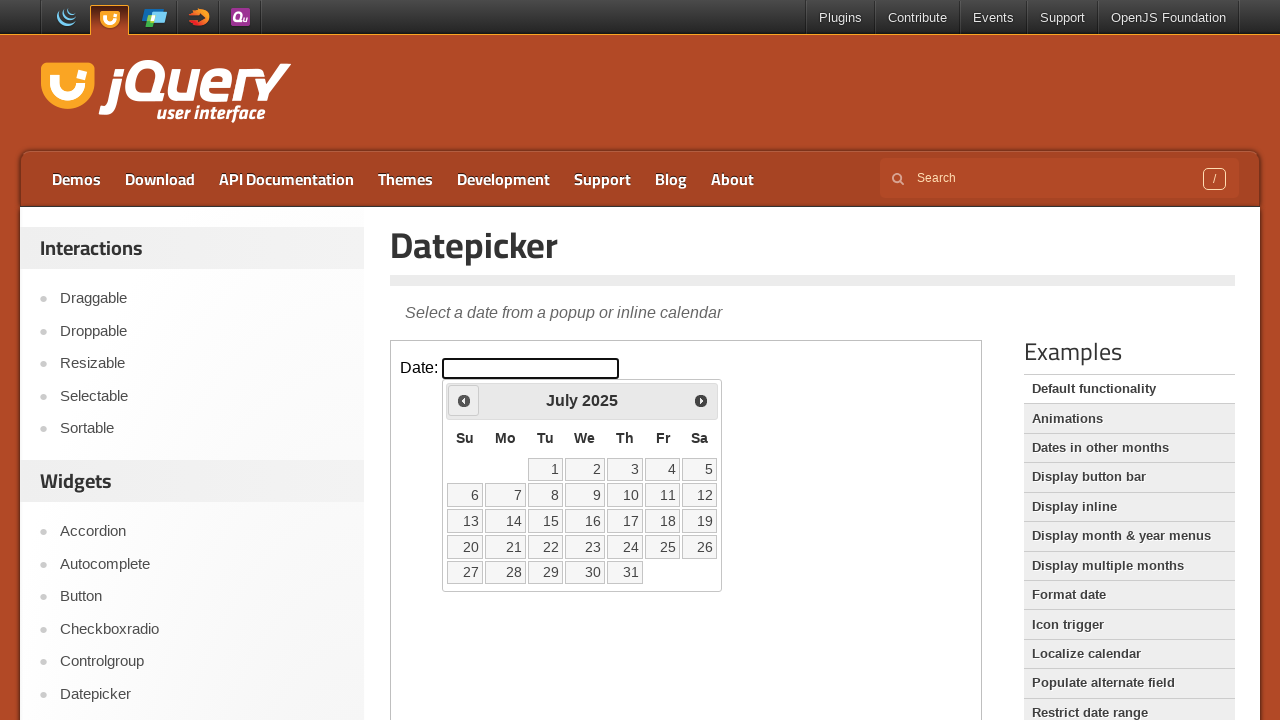

Clicked previous month navigation button to navigate toward June 2022 at (464, 400) on iframe >> nth=0 >> internal:control=enter-frame >> span.ui-icon.ui-icon-circle-t
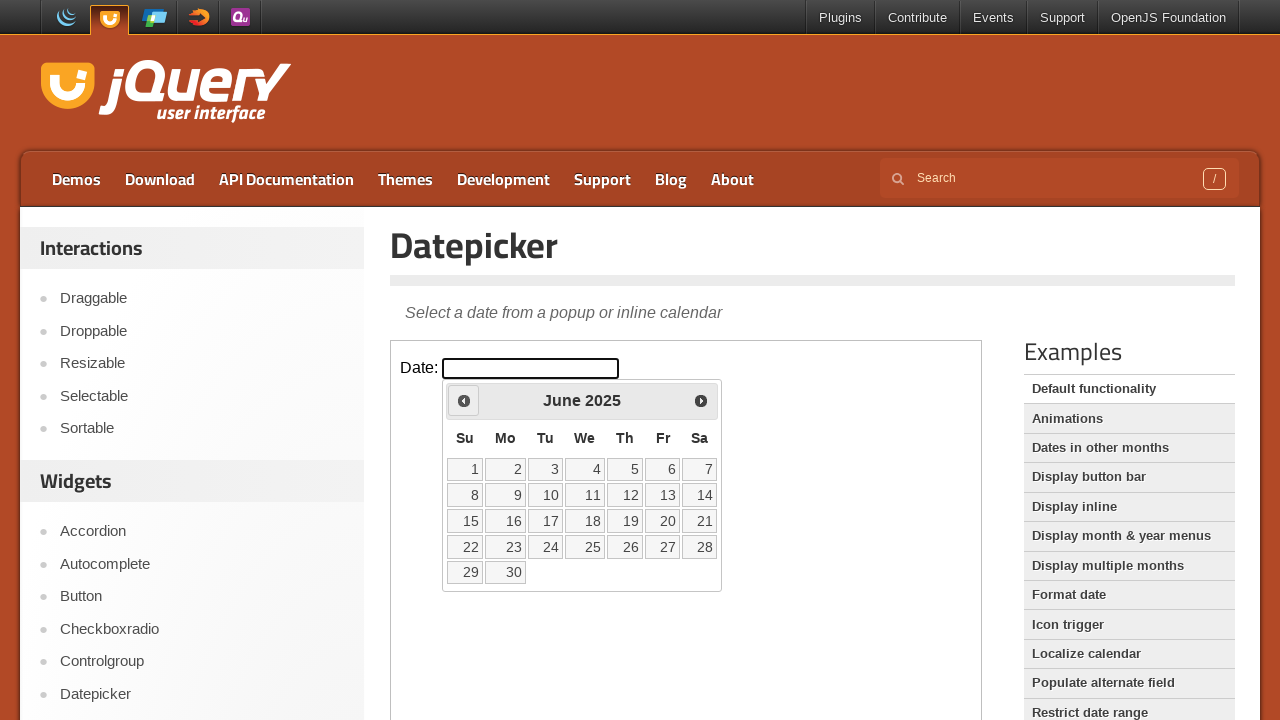

Retrieved current month (June) and year (2025) from calendar
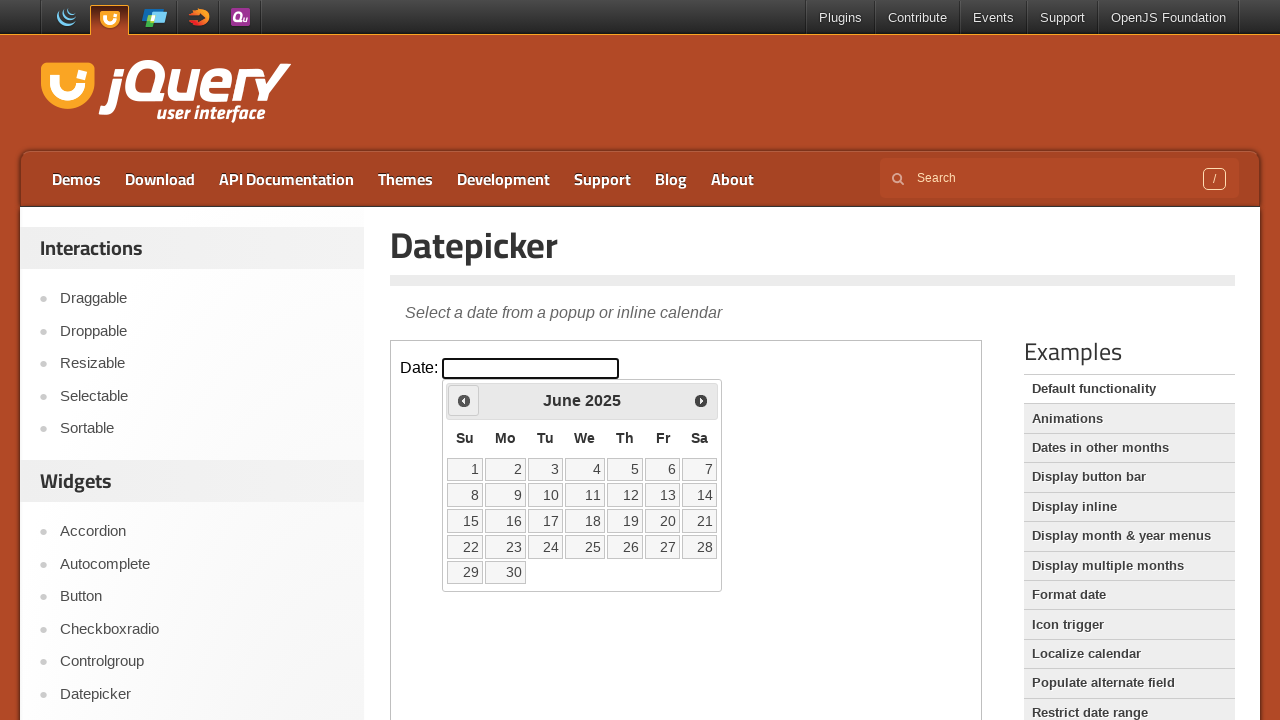

Clicked previous month navigation button to navigate toward June 2022 at (464, 400) on iframe >> nth=0 >> internal:control=enter-frame >> span.ui-icon.ui-icon-circle-t
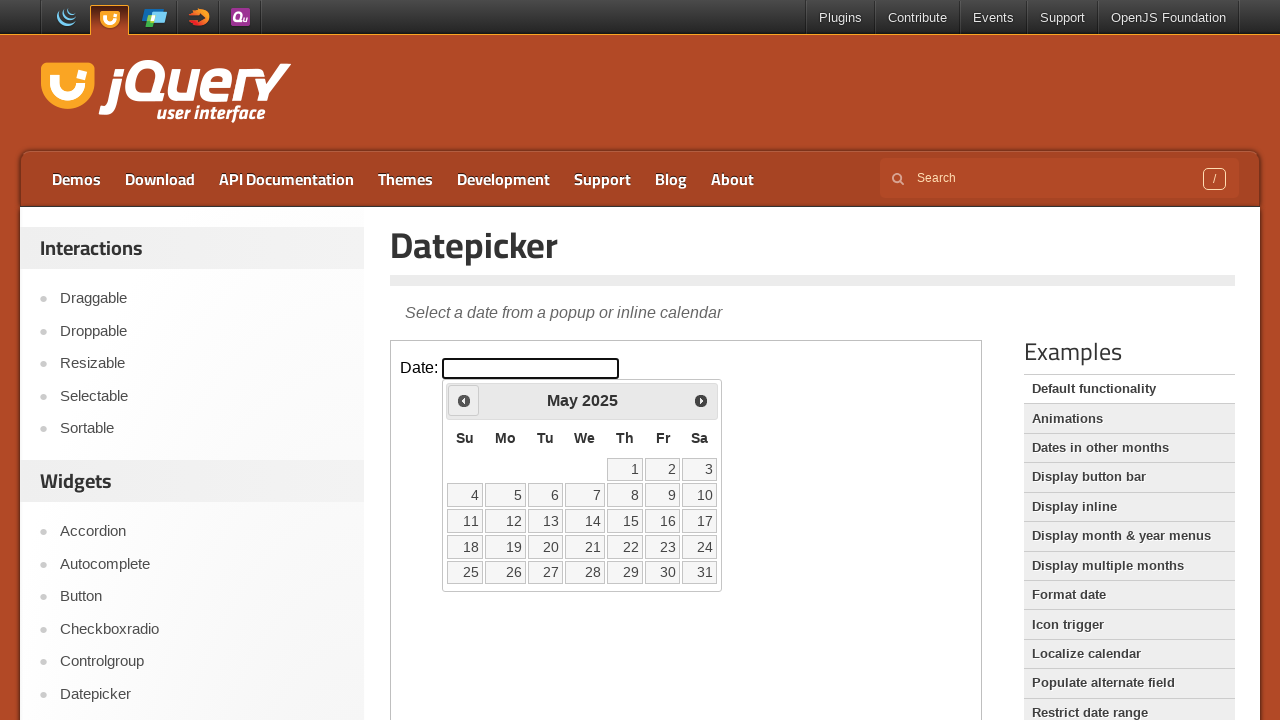

Retrieved current month (May) and year (2025) from calendar
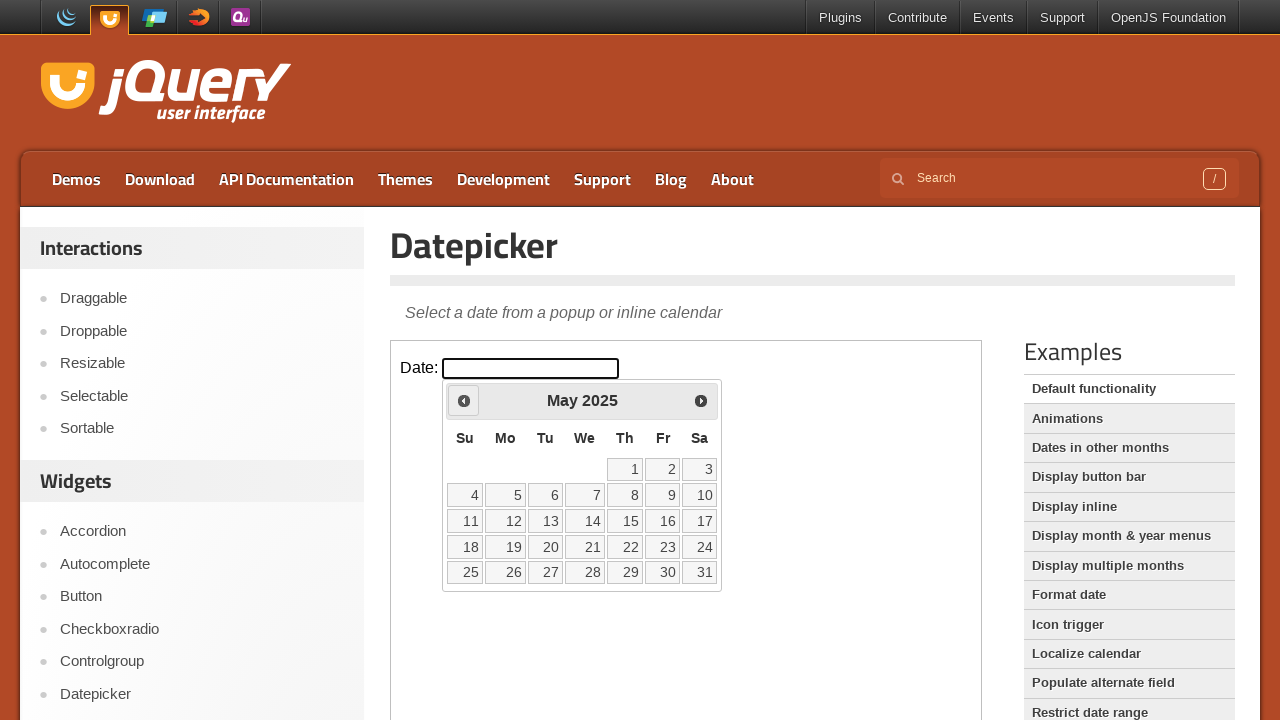

Clicked previous month navigation button to navigate toward June 2022 at (464, 400) on iframe >> nth=0 >> internal:control=enter-frame >> span.ui-icon.ui-icon-circle-t
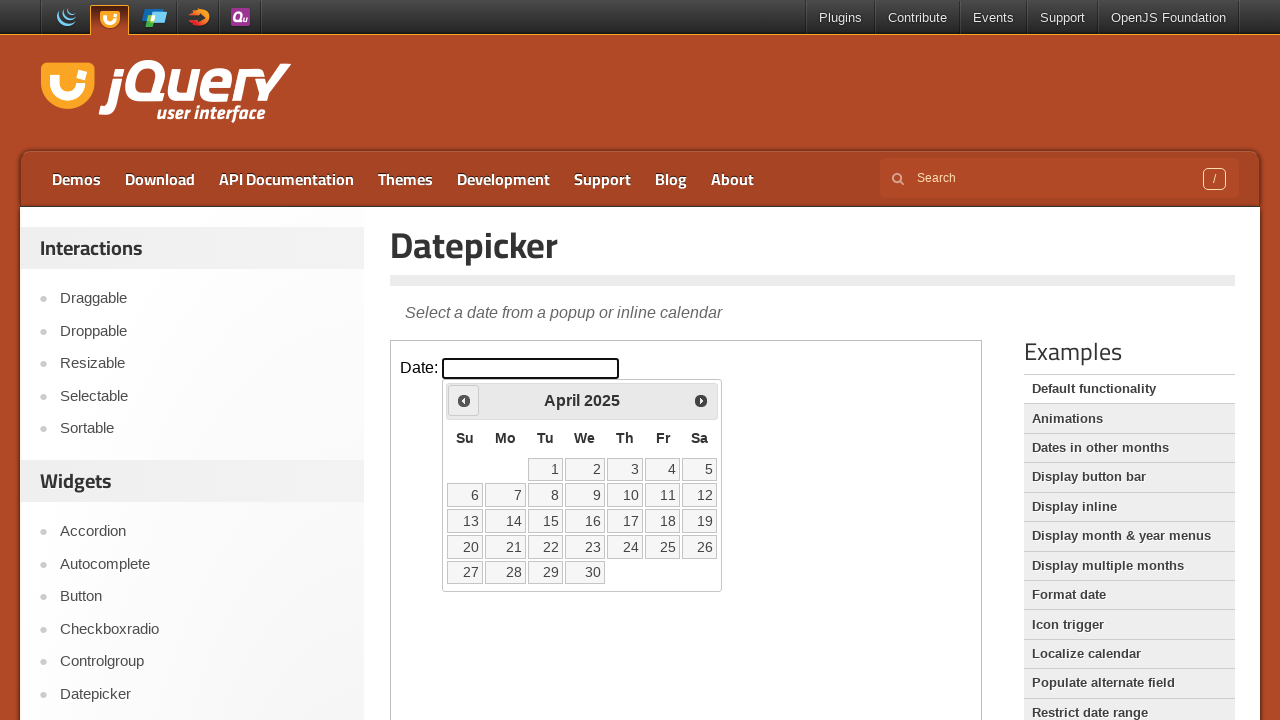

Retrieved current month (April) and year (2025) from calendar
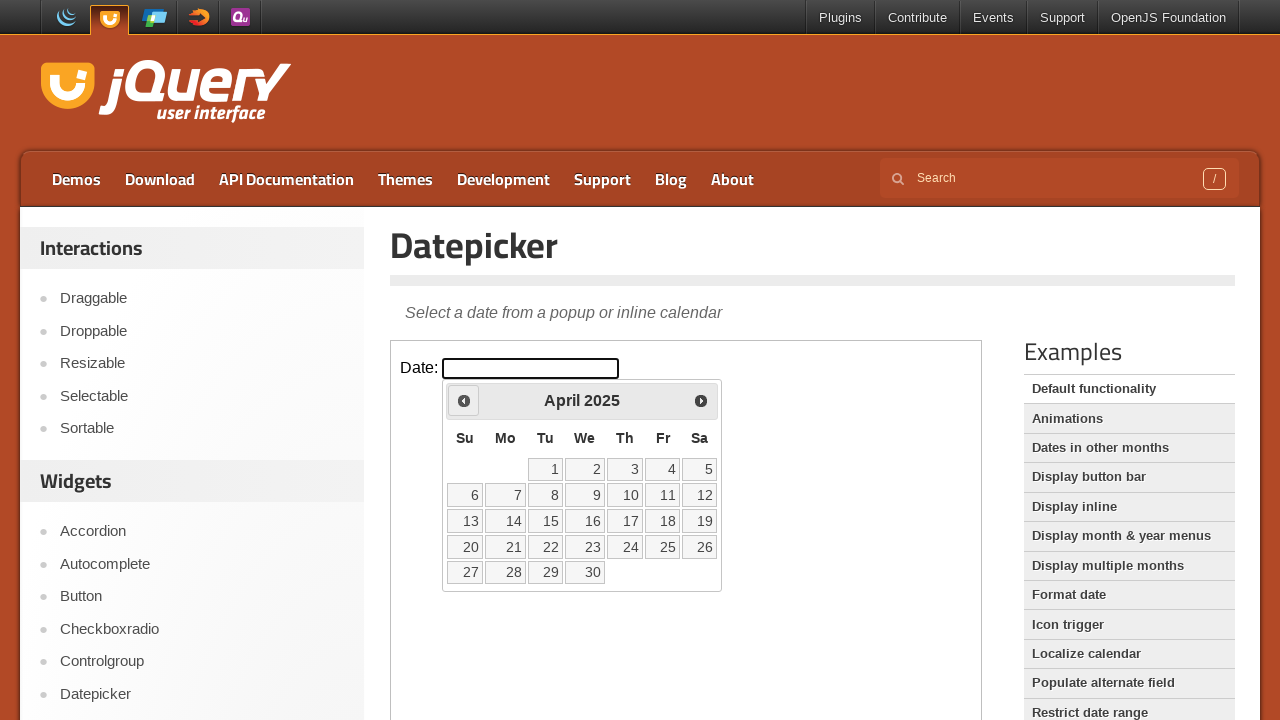

Clicked previous month navigation button to navigate toward June 2022 at (464, 400) on iframe >> nth=0 >> internal:control=enter-frame >> span.ui-icon.ui-icon-circle-t
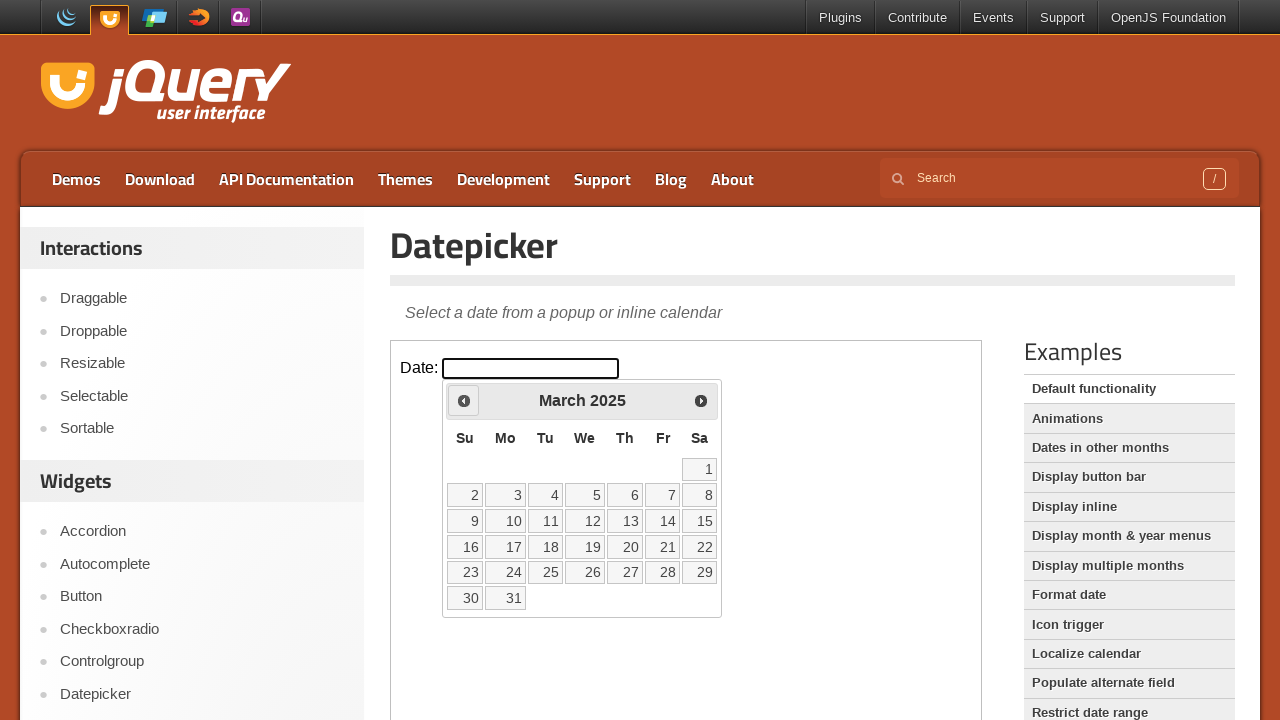

Retrieved current month (March) and year (2025) from calendar
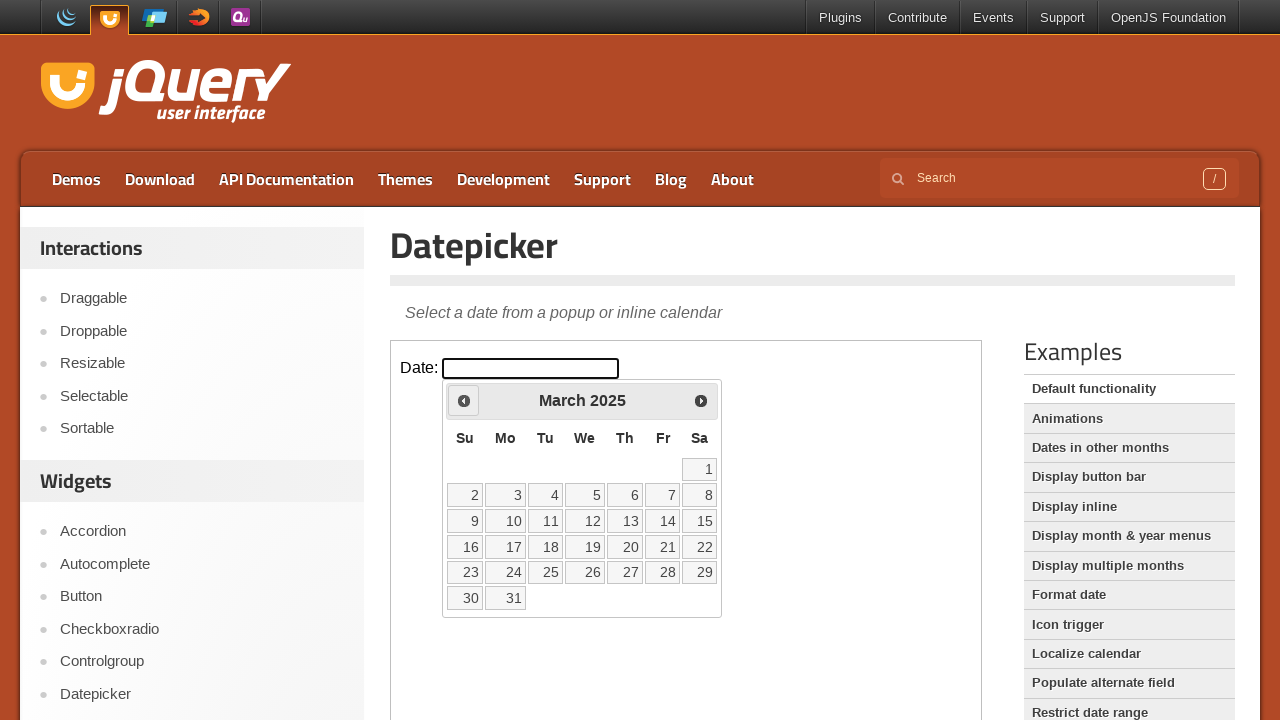

Clicked previous month navigation button to navigate toward June 2022 at (464, 400) on iframe >> nth=0 >> internal:control=enter-frame >> span.ui-icon.ui-icon-circle-t
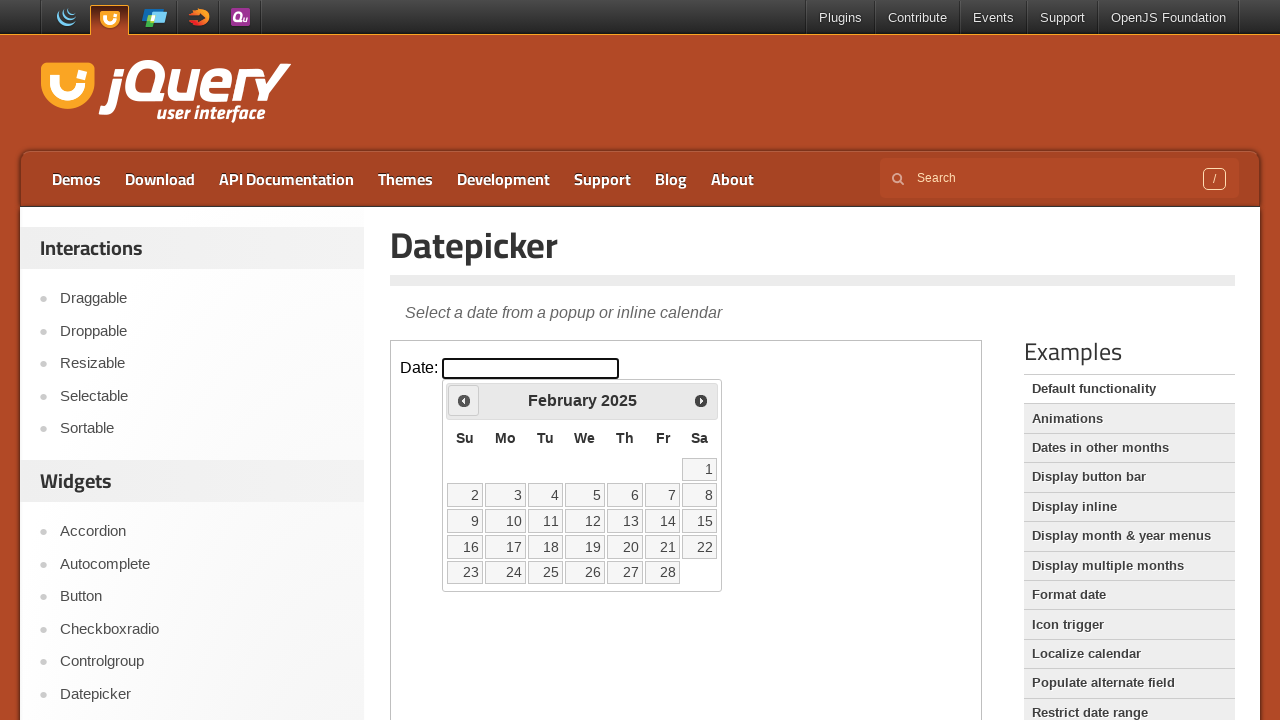

Retrieved current month (February) and year (2025) from calendar
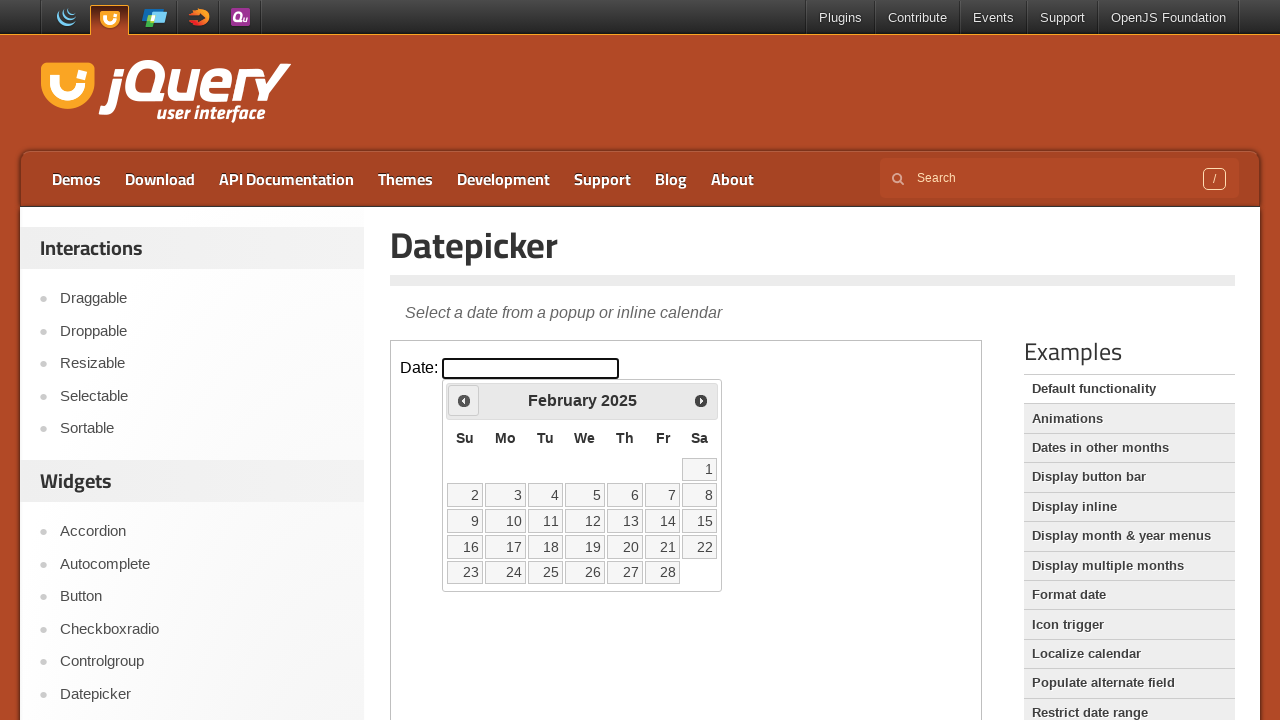

Clicked previous month navigation button to navigate toward June 2022 at (464, 400) on iframe >> nth=0 >> internal:control=enter-frame >> span.ui-icon.ui-icon-circle-t
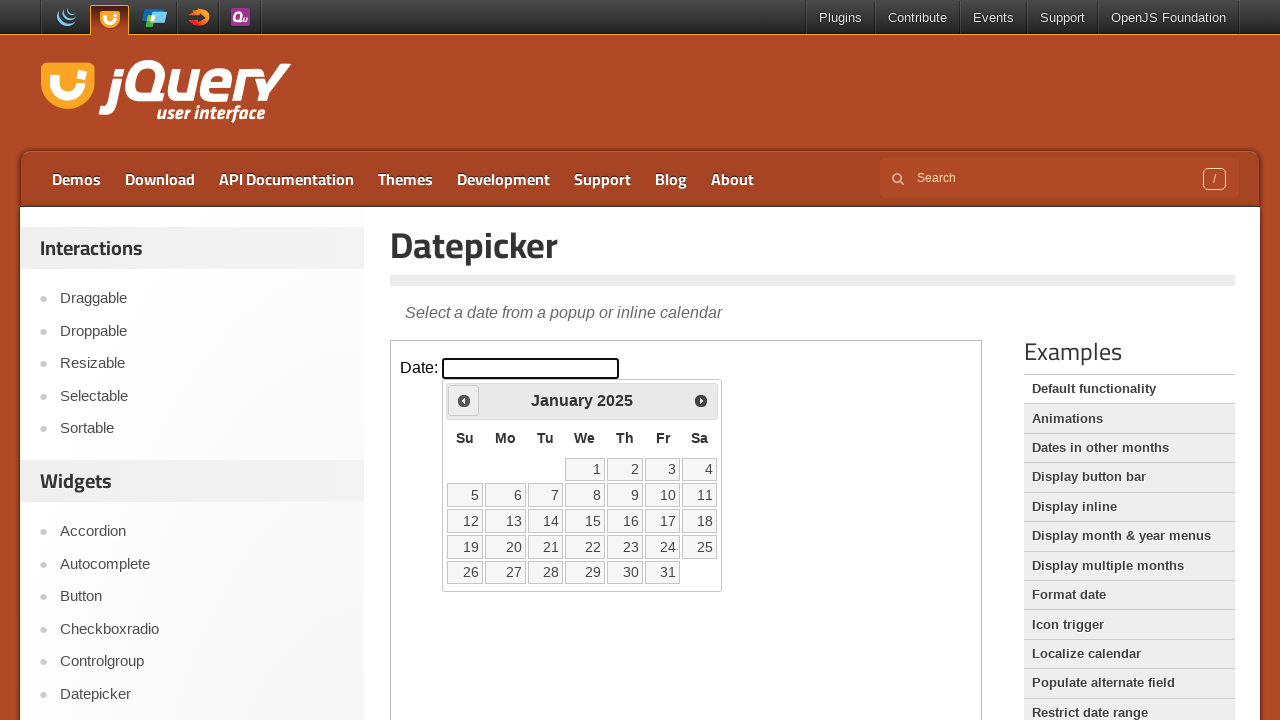

Retrieved current month (January) and year (2025) from calendar
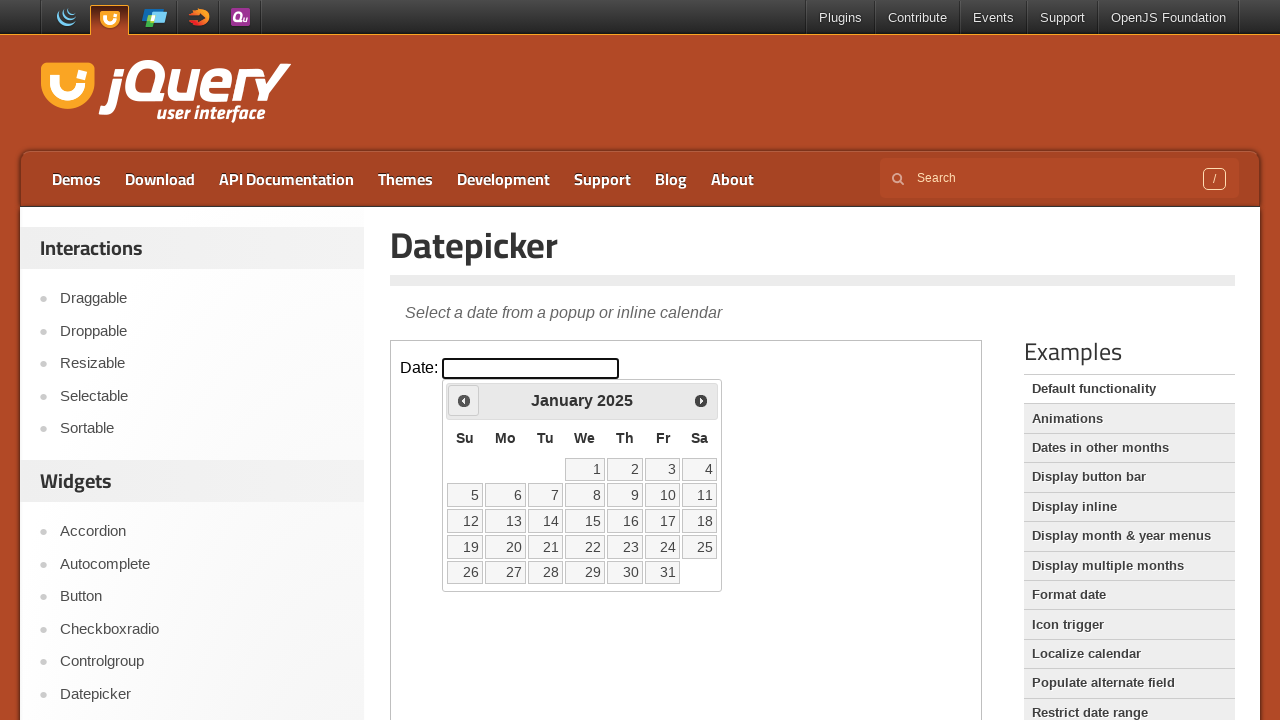

Clicked previous month navigation button to navigate toward June 2022 at (464, 400) on iframe >> nth=0 >> internal:control=enter-frame >> span.ui-icon.ui-icon-circle-t
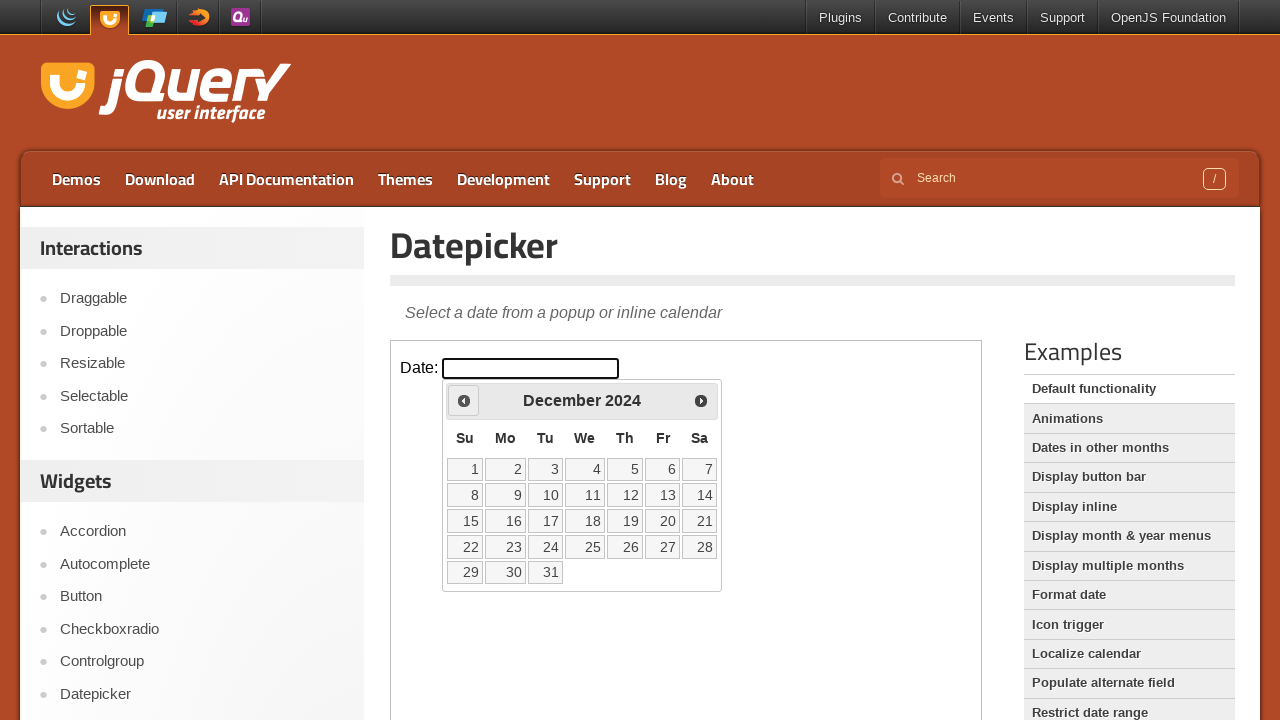

Retrieved current month (December) and year (2024) from calendar
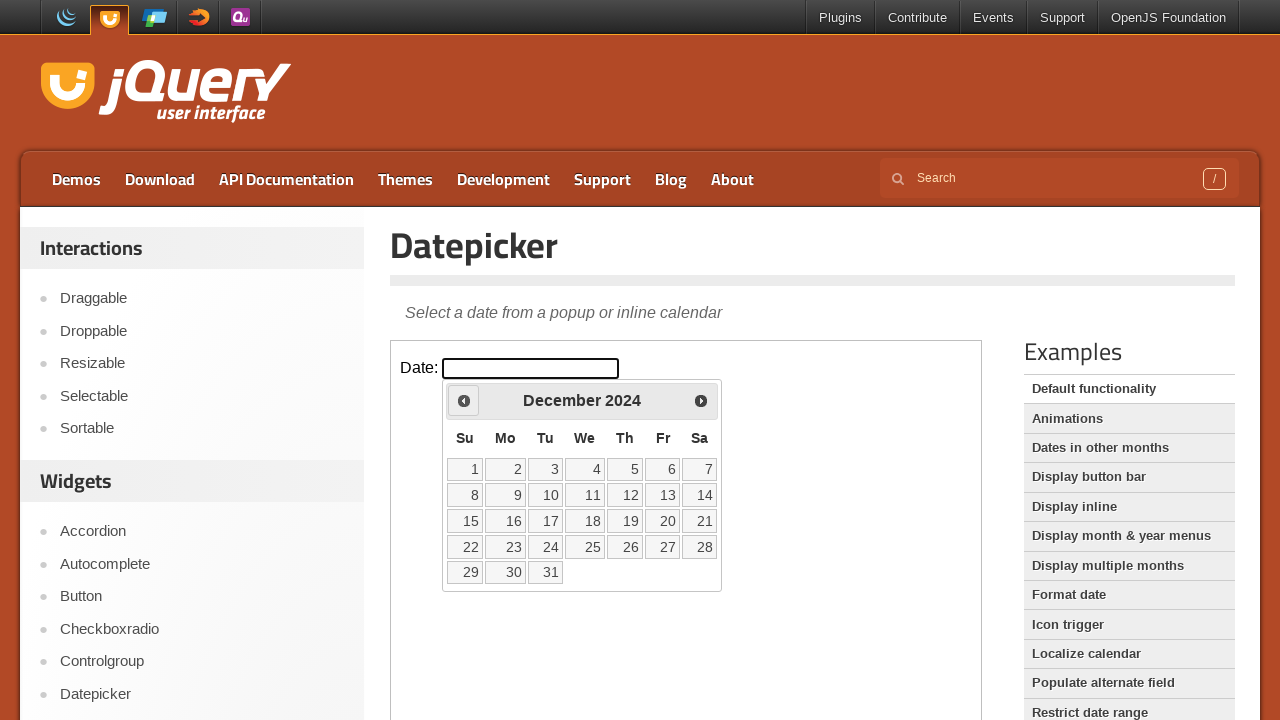

Clicked previous month navigation button to navigate toward June 2022 at (464, 400) on iframe >> nth=0 >> internal:control=enter-frame >> span.ui-icon.ui-icon-circle-t
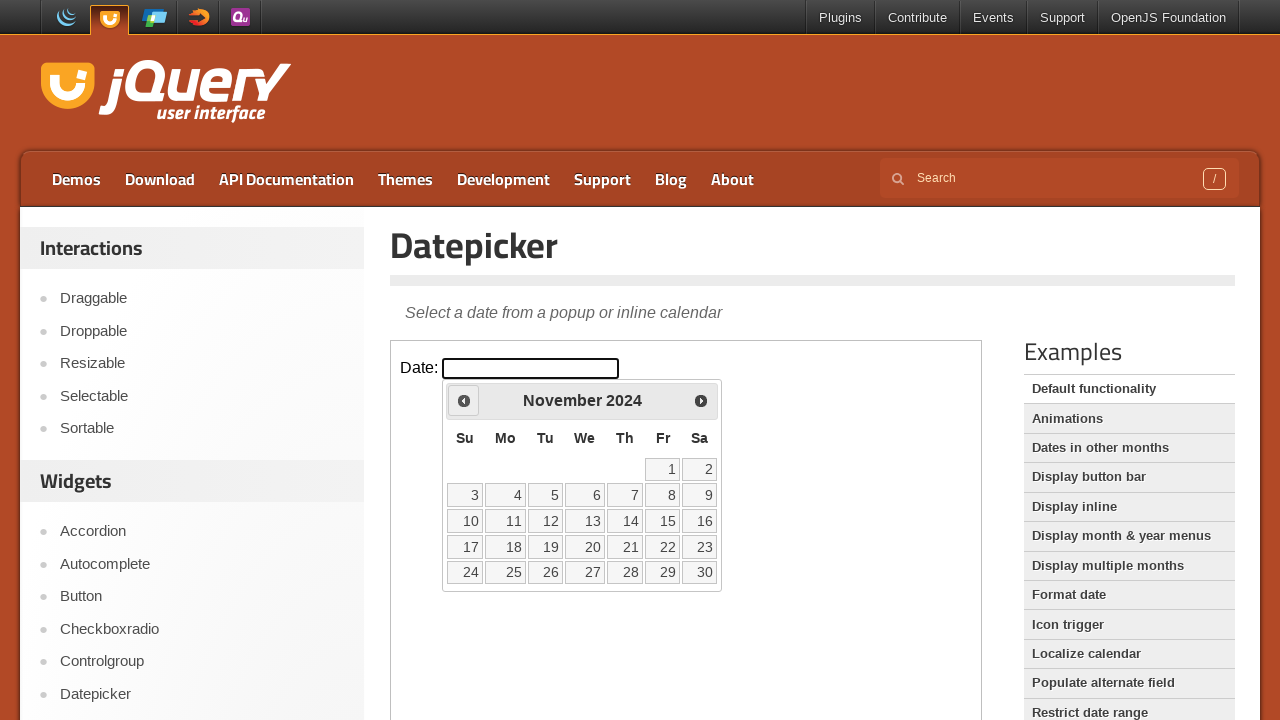

Retrieved current month (November) and year (2024) from calendar
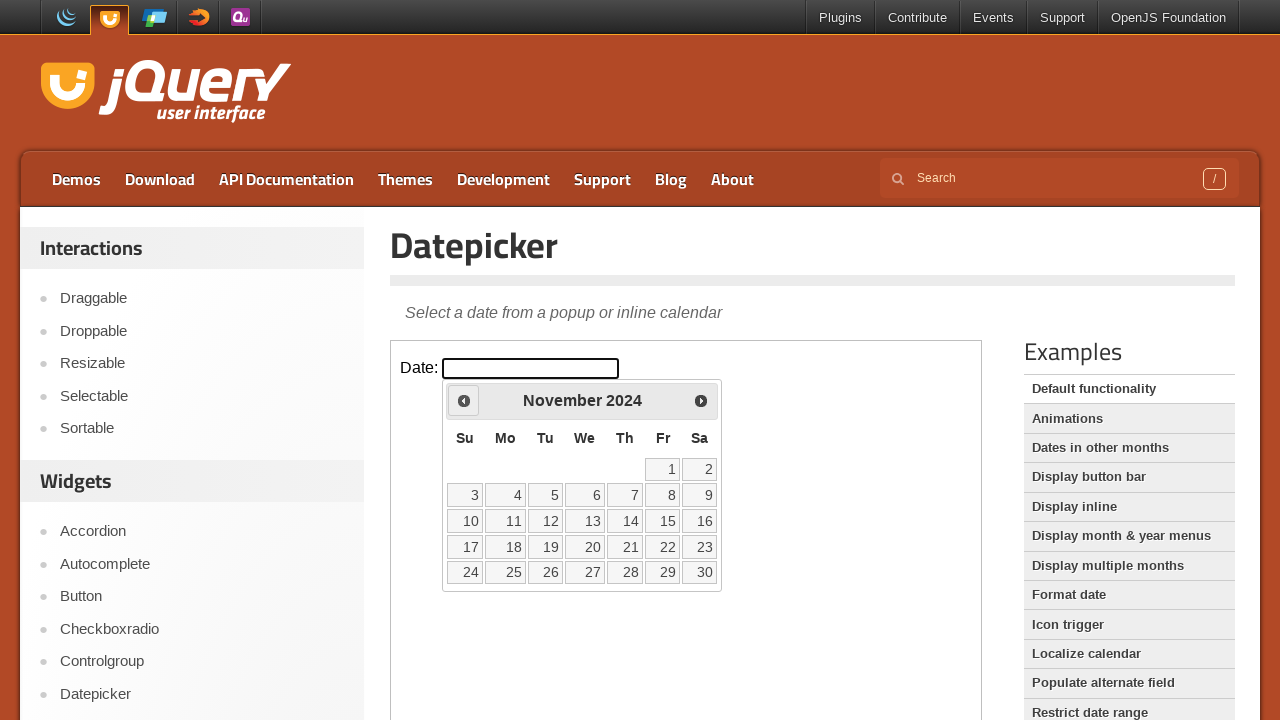

Clicked previous month navigation button to navigate toward June 2022 at (464, 400) on iframe >> nth=0 >> internal:control=enter-frame >> span.ui-icon.ui-icon-circle-t
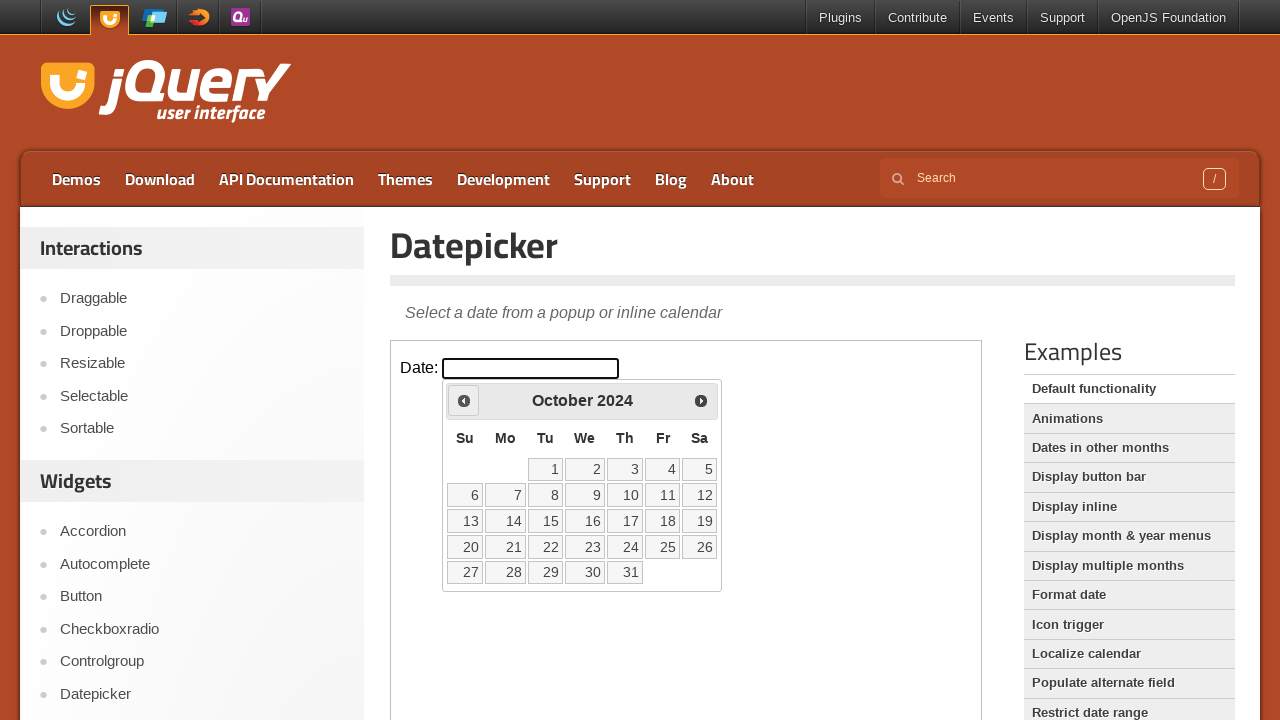

Retrieved current month (October) and year (2024) from calendar
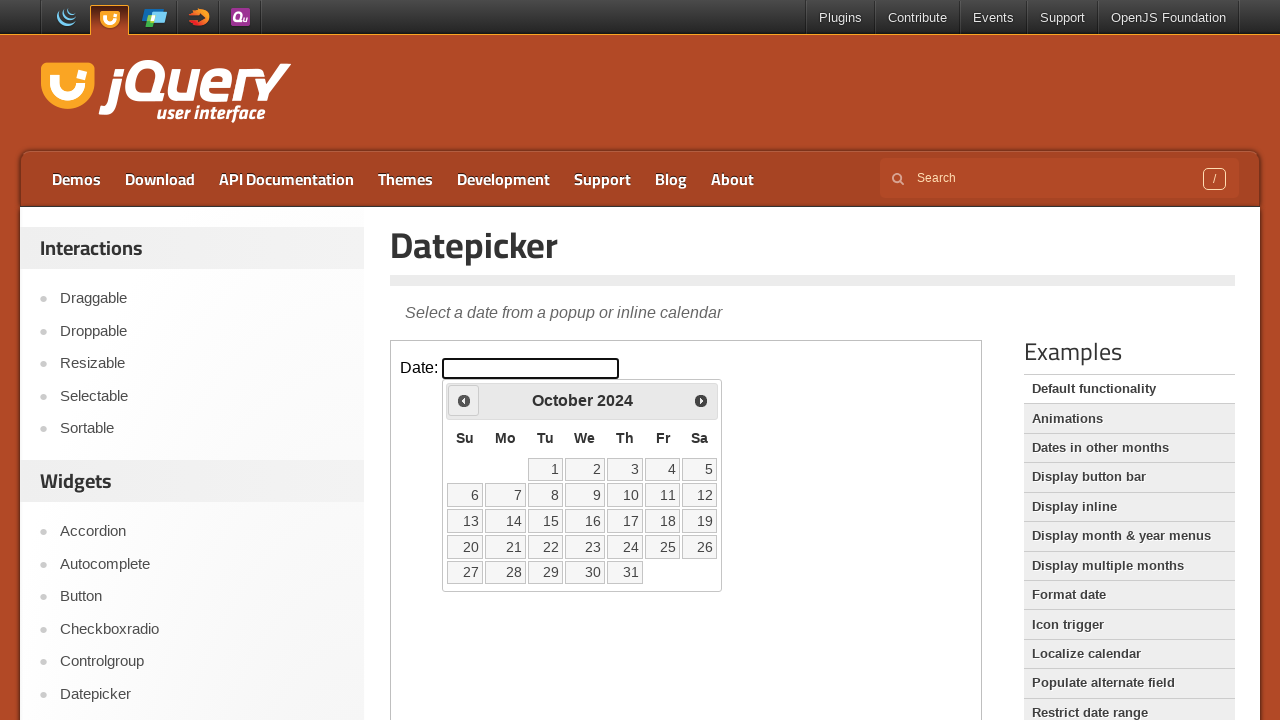

Clicked previous month navigation button to navigate toward June 2022 at (464, 400) on iframe >> nth=0 >> internal:control=enter-frame >> span.ui-icon.ui-icon-circle-t
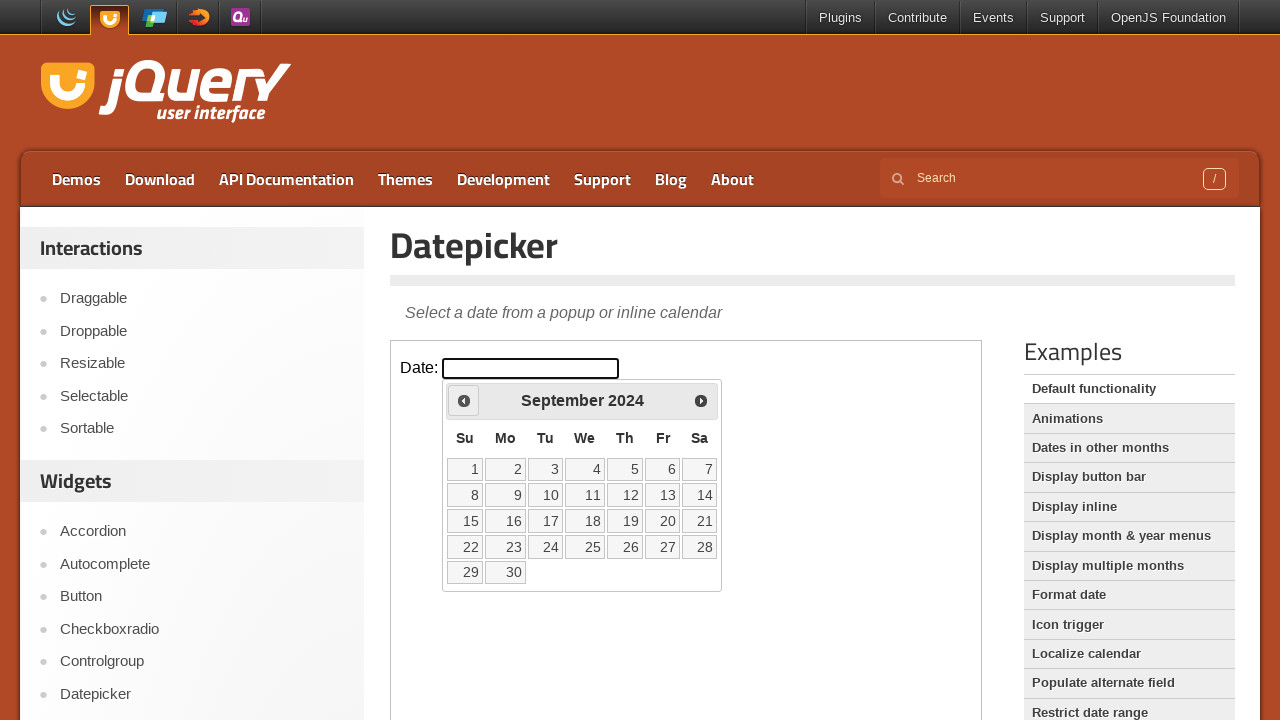

Retrieved current month (September) and year (2024) from calendar
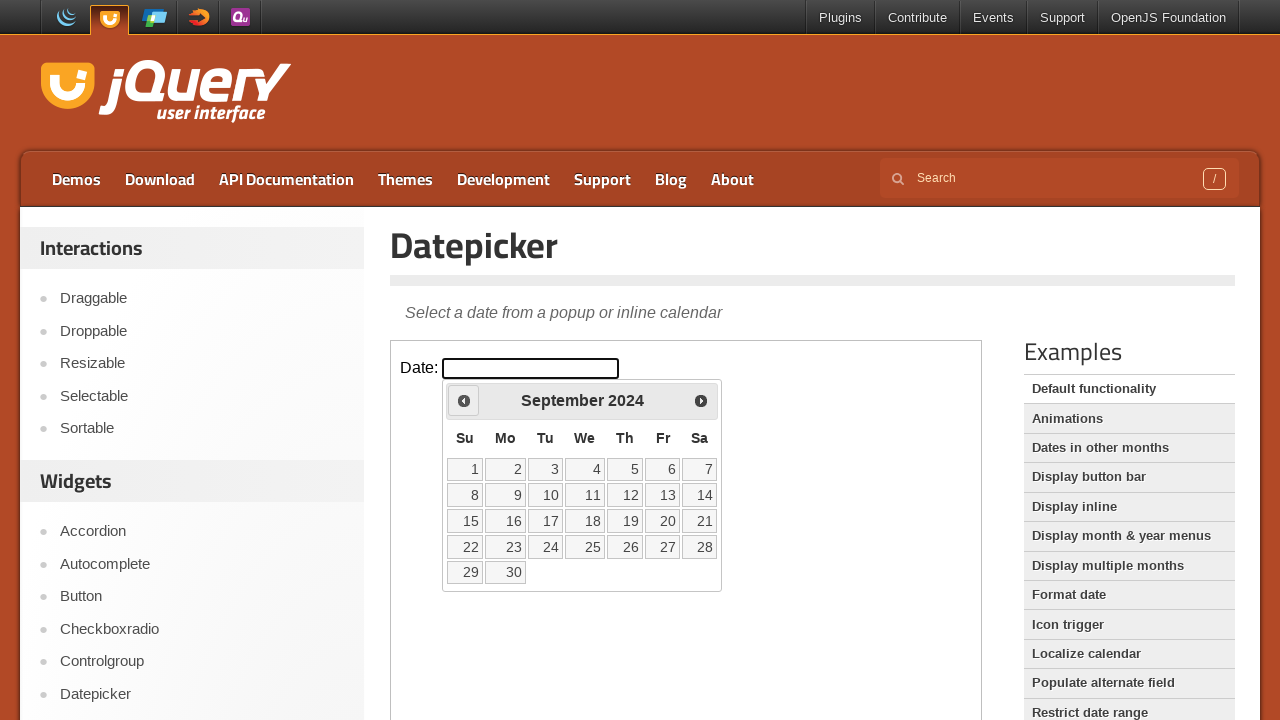

Clicked previous month navigation button to navigate toward June 2022 at (464, 400) on iframe >> nth=0 >> internal:control=enter-frame >> span.ui-icon.ui-icon-circle-t
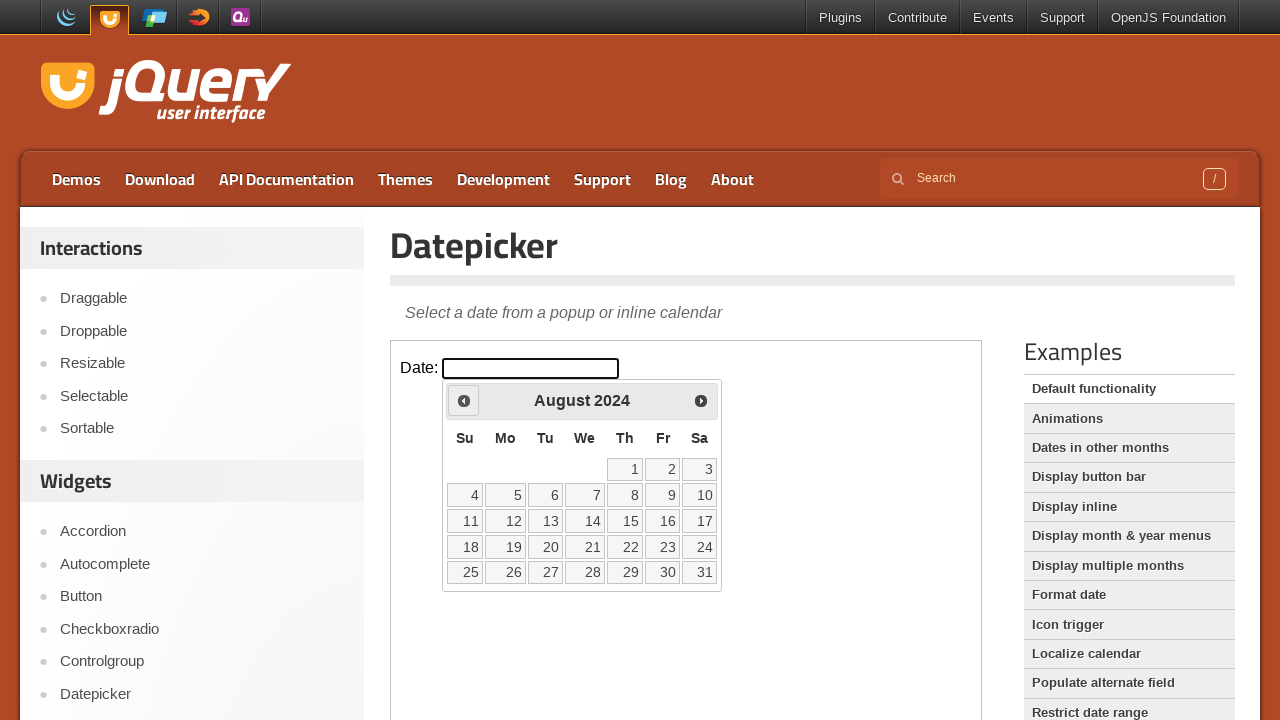

Retrieved current month (August) and year (2024) from calendar
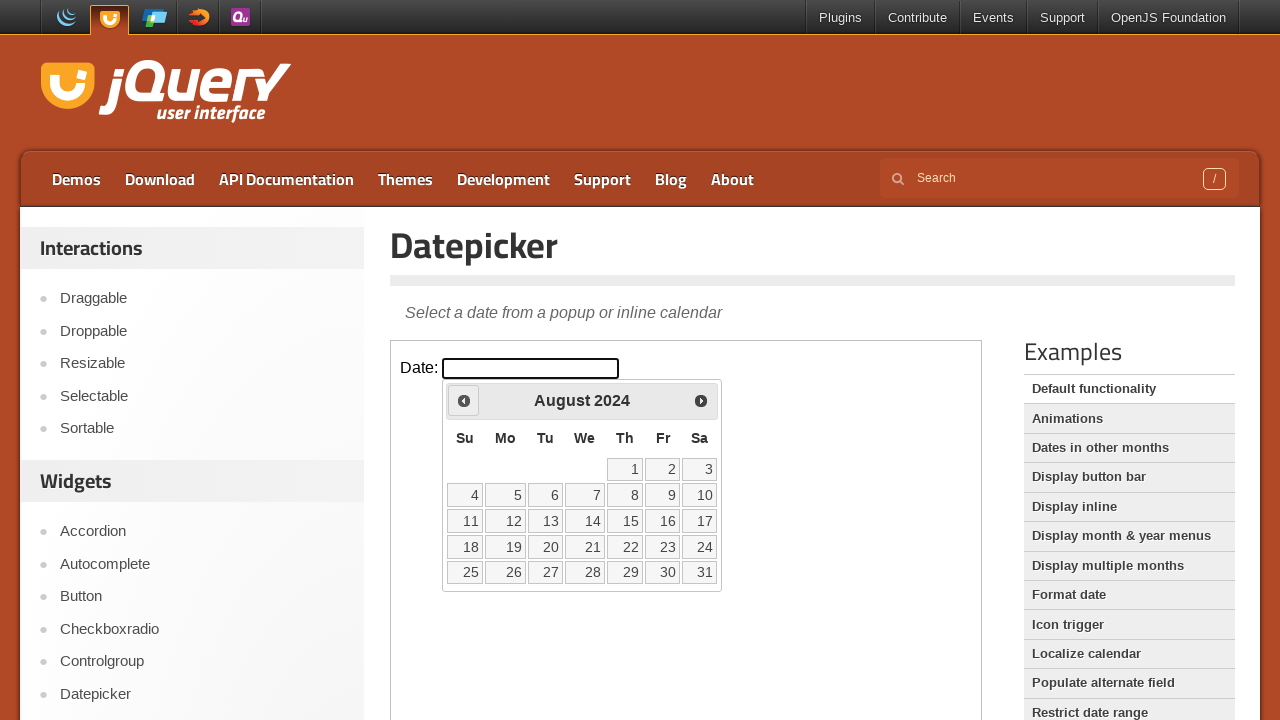

Clicked previous month navigation button to navigate toward June 2022 at (464, 400) on iframe >> nth=0 >> internal:control=enter-frame >> span.ui-icon.ui-icon-circle-t
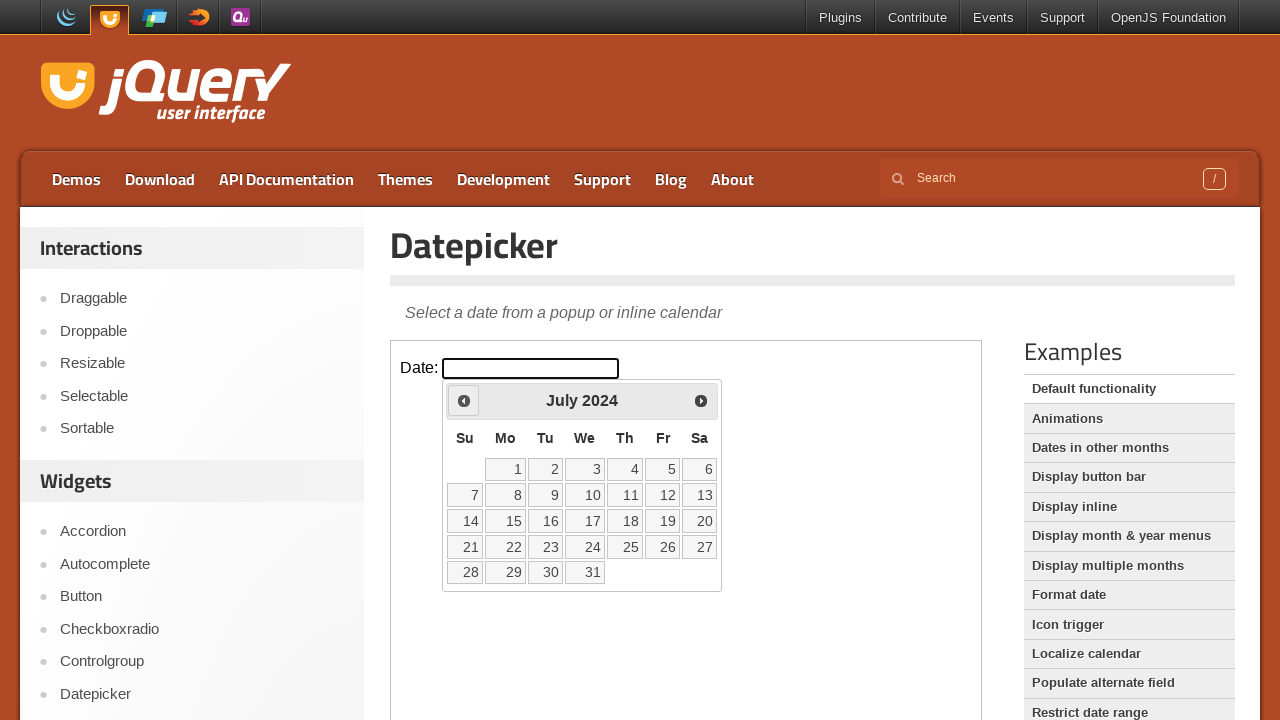

Retrieved current month (July) and year (2024) from calendar
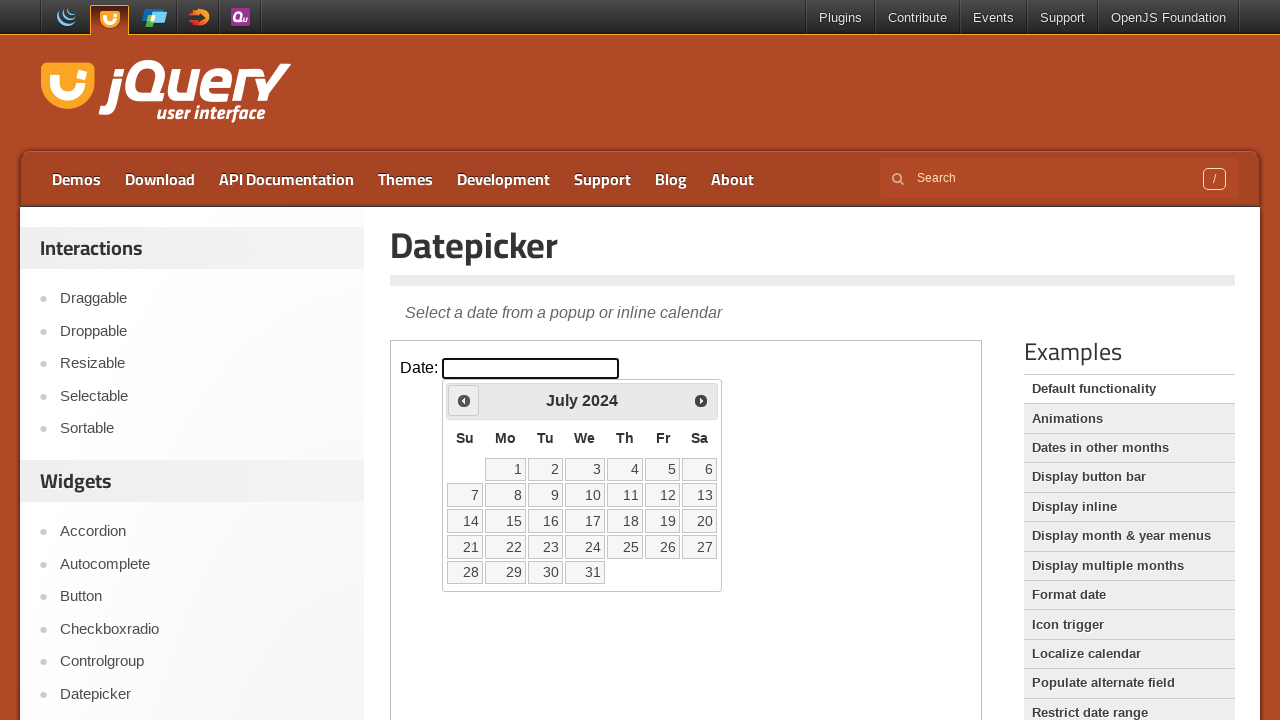

Clicked previous month navigation button to navigate toward June 2022 at (464, 400) on iframe >> nth=0 >> internal:control=enter-frame >> span.ui-icon.ui-icon-circle-t
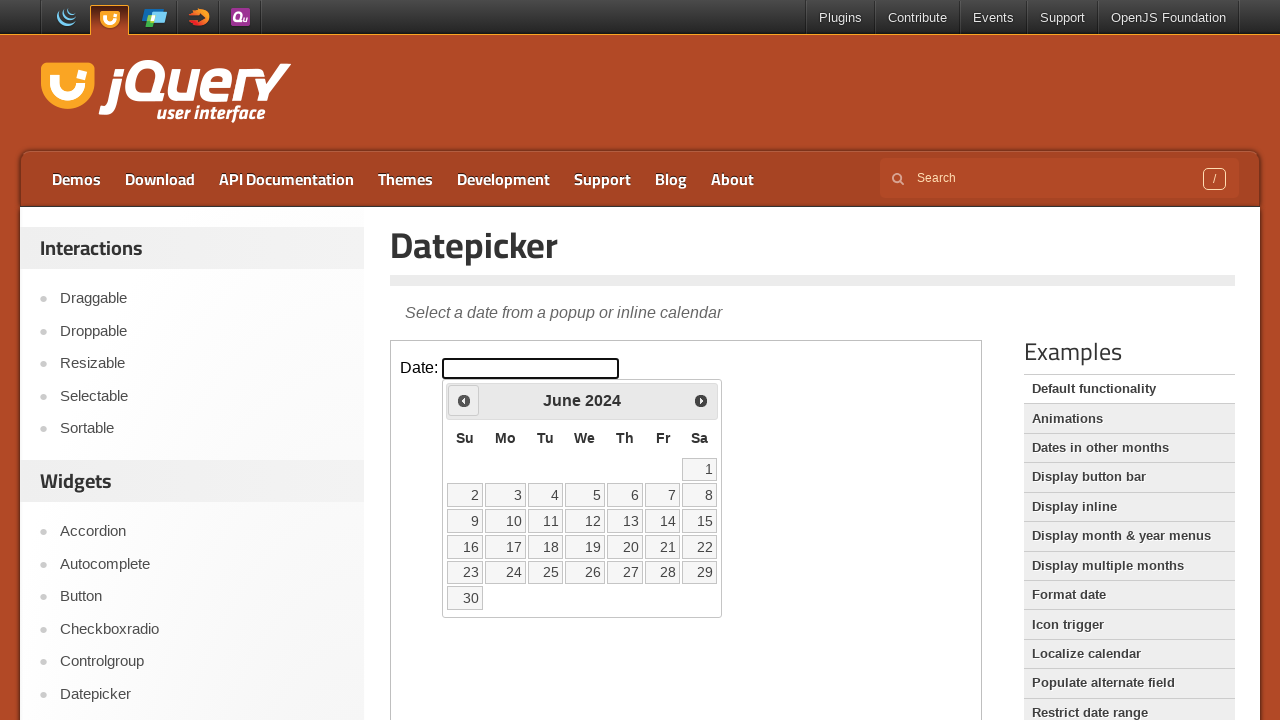

Retrieved current month (June) and year (2024) from calendar
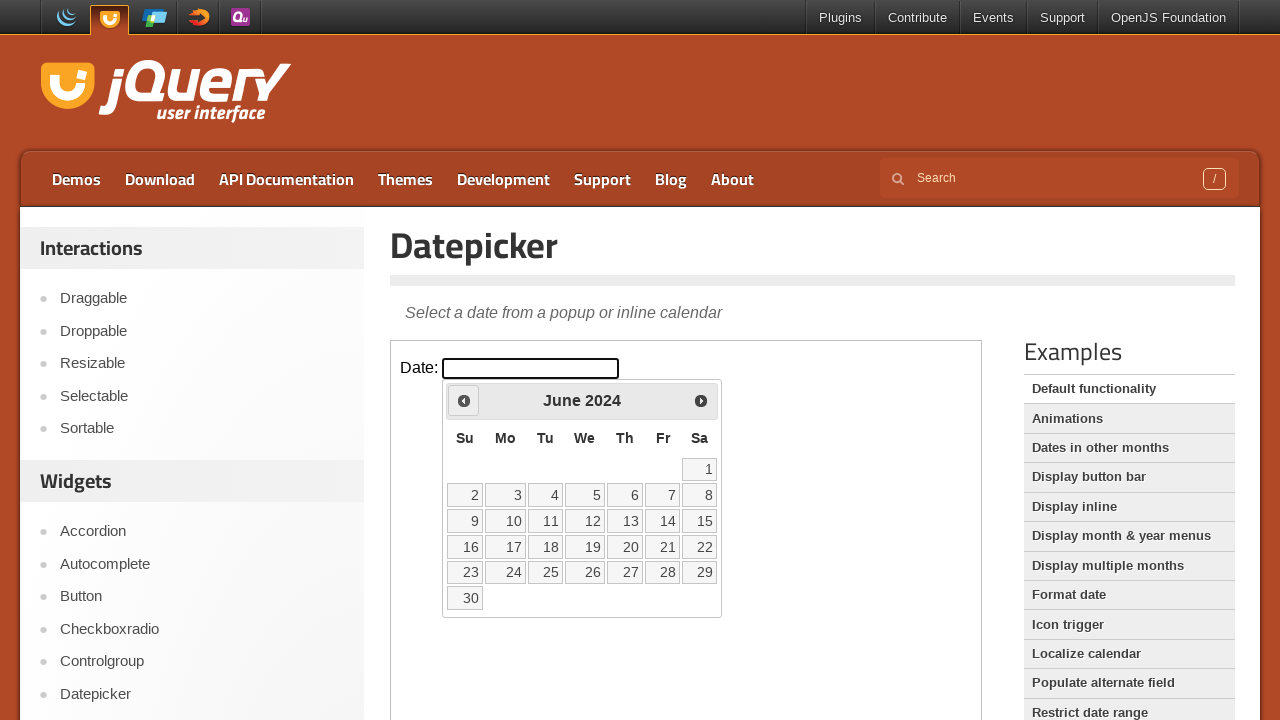

Clicked previous month navigation button to navigate toward June 2022 at (464, 400) on iframe >> nth=0 >> internal:control=enter-frame >> span.ui-icon.ui-icon-circle-t
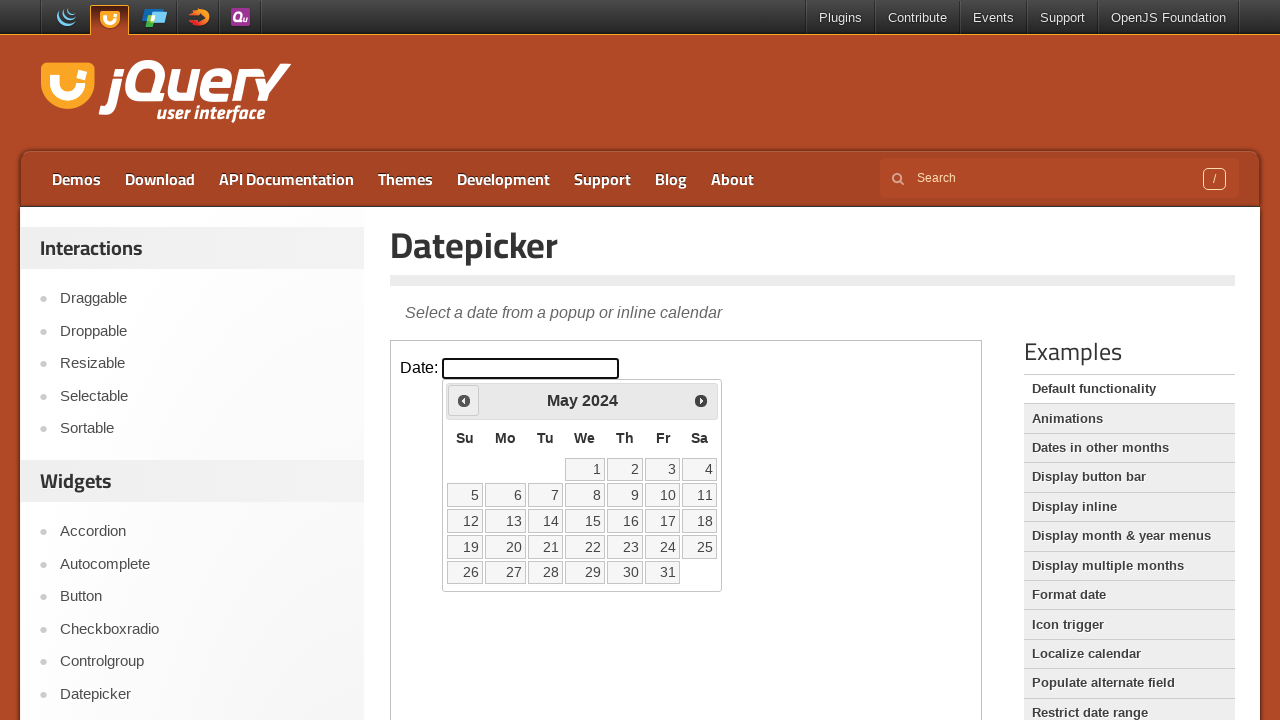

Retrieved current month (May) and year (2024) from calendar
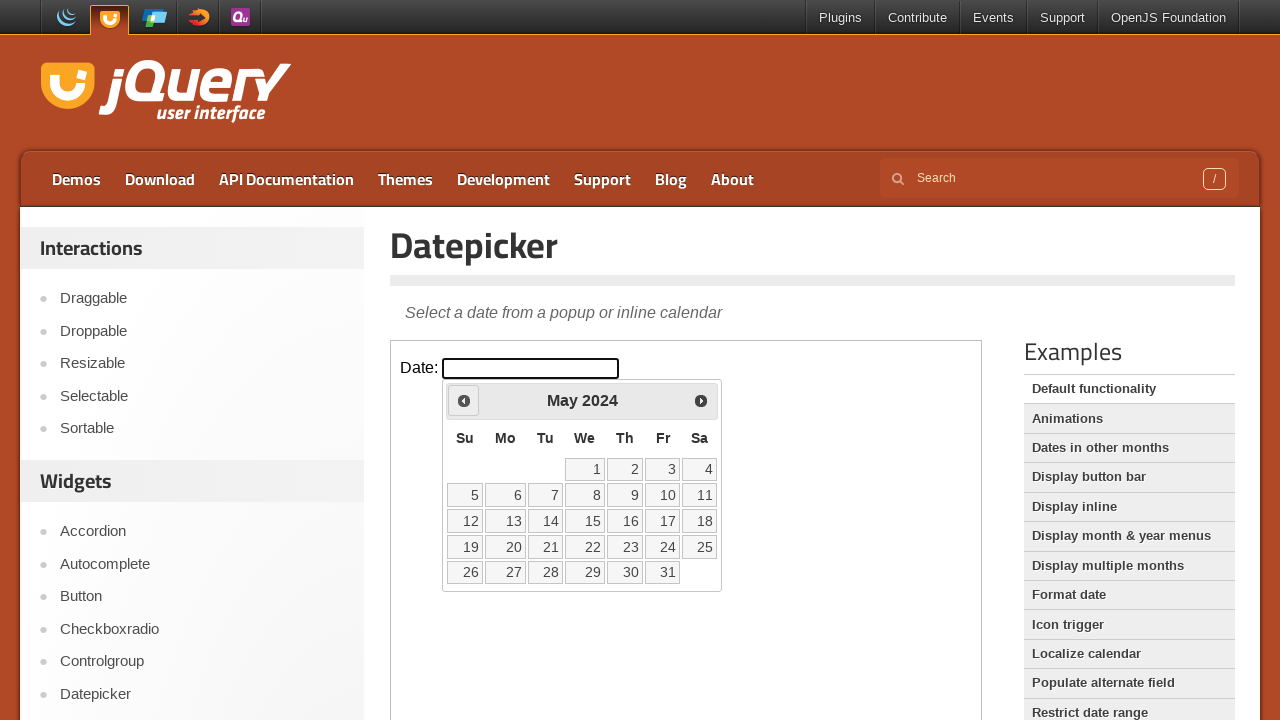

Clicked previous month navigation button to navigate toward June 2022 at (464, 400) on iframe >> nth=0 >> internal:control=enter-frame >> span.ui-icon.ui-icon-circle-t
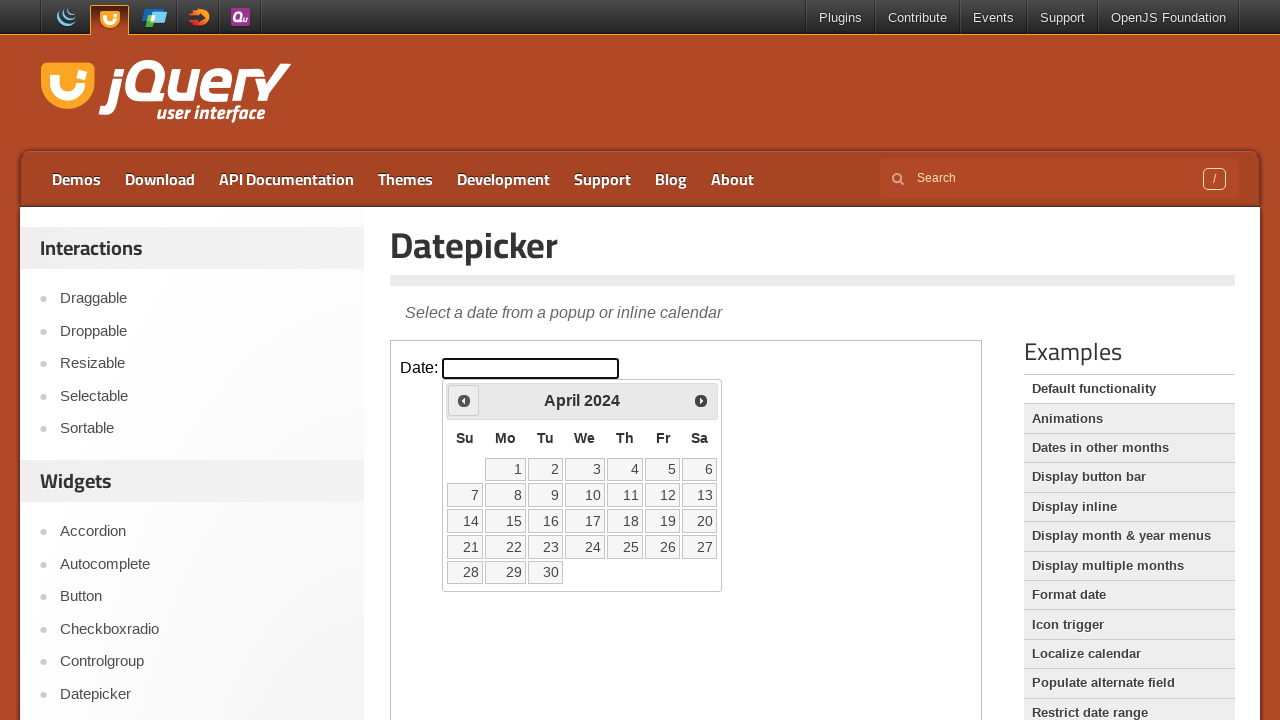

Retrieved current month (April) and year (2024) from calendar
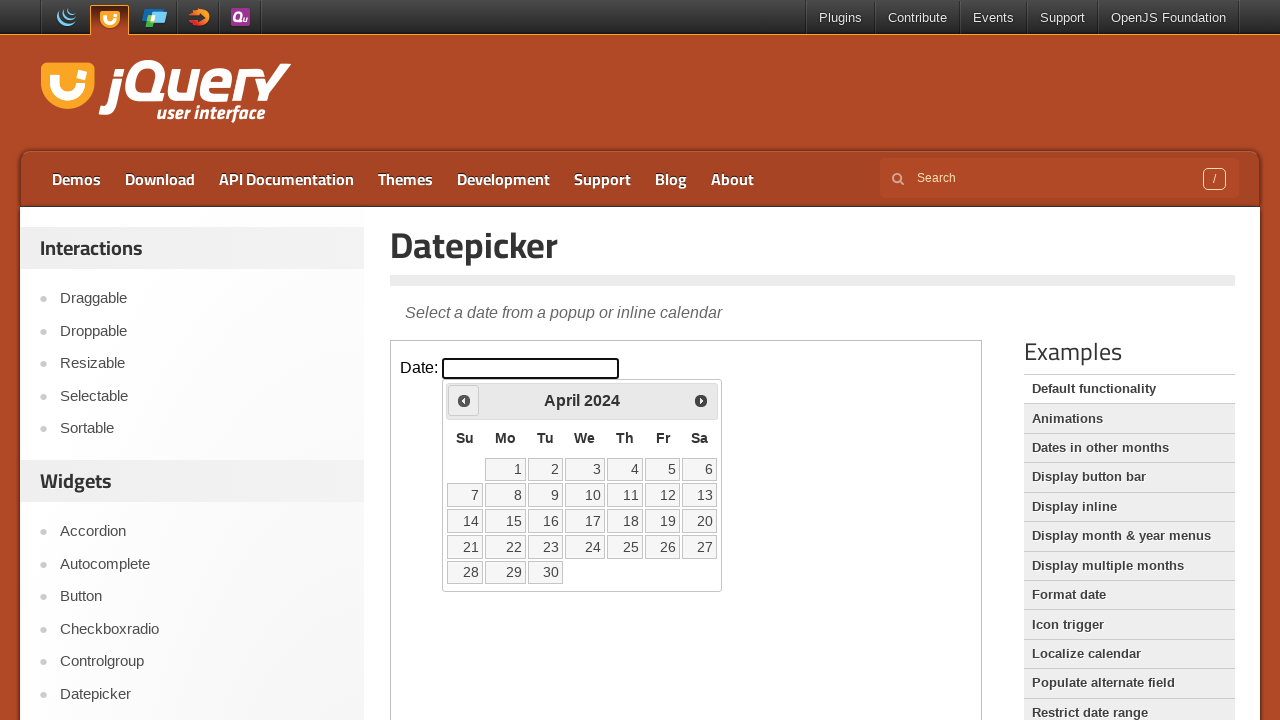

Clicked previous month navigation button to navigate toward June 2022 at (464, 400) on iframe >> nth=0 >> internal:control=enter-frame >> span.ui-icon.ui-icon-circle-t
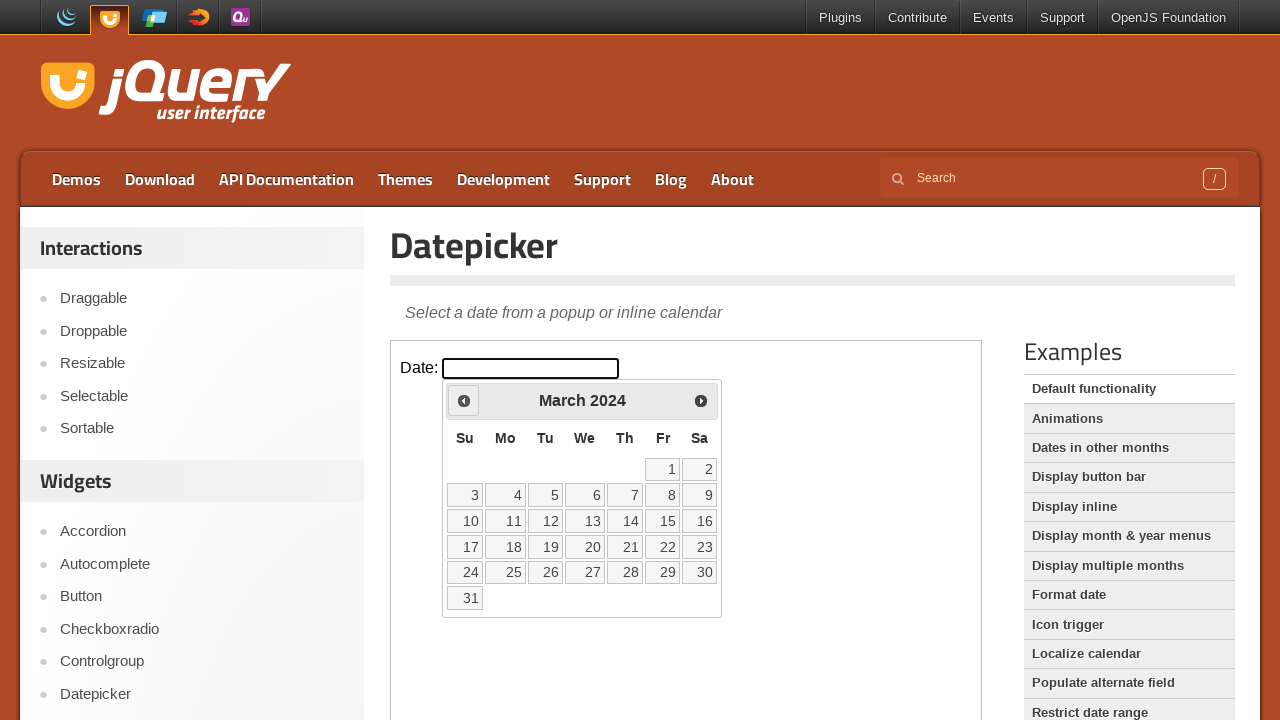

Retrieved current month (March) and year (2024) from calendar
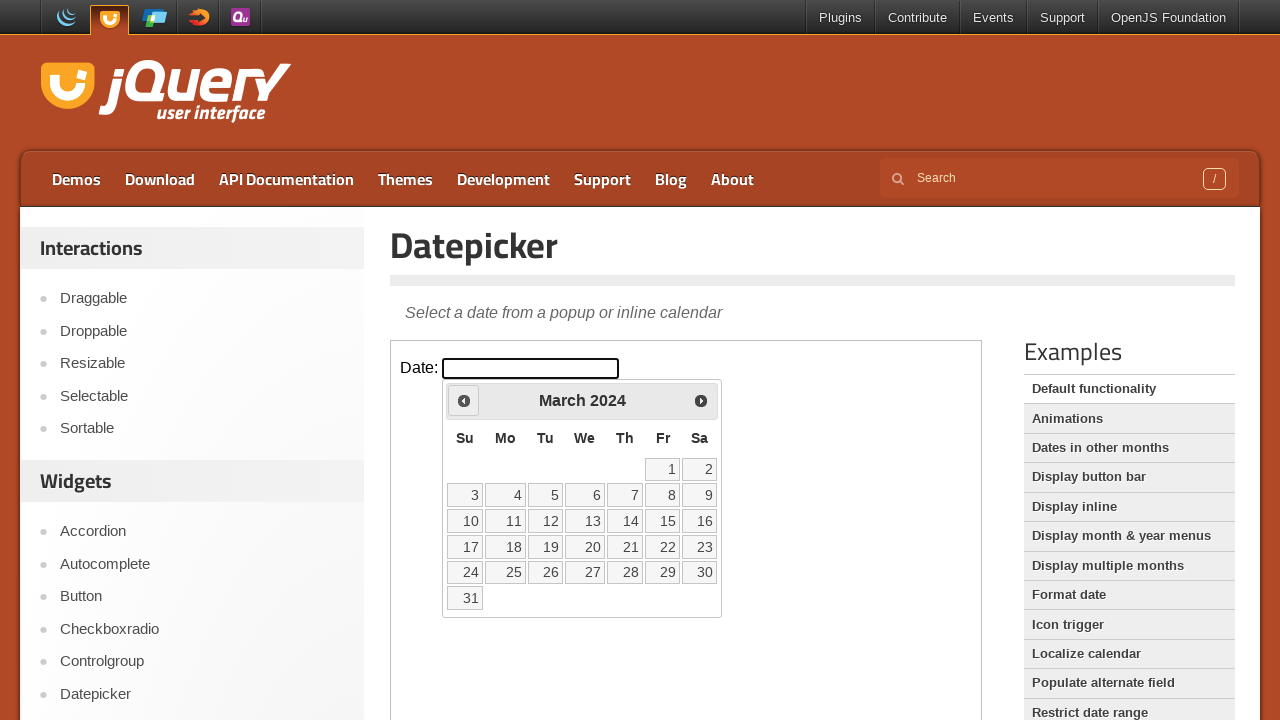

Clicked previous month navigation button to navigate toward June 2022 at (464, 400) on iframe >> nth=0 >> internal:control=enter-frame >> span.ui-icon.ui-icon-circle-t
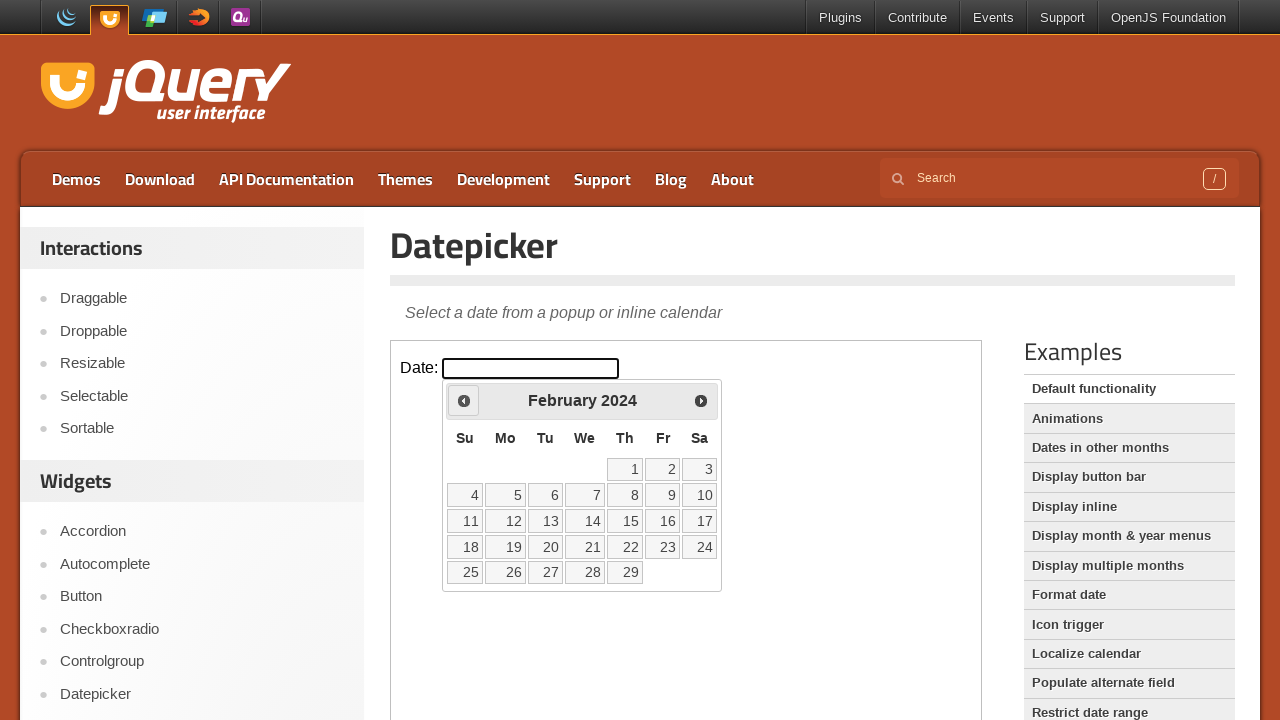

Retrieved current month (February) and year (2024) from calendar
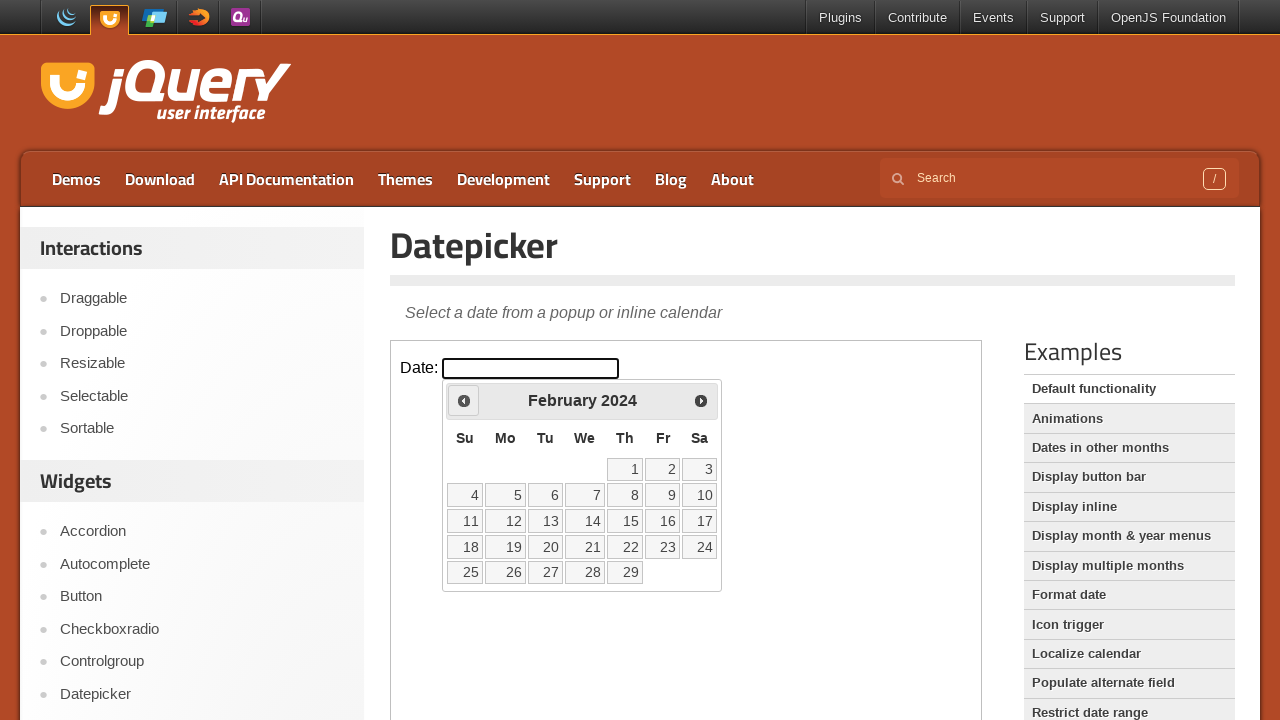

Clicked previous month navigation button to navigate toward June 2022 at (464, 400) on iframe >> nth=0 >> internal:control=enter-frame >> span.ui-icon.ui-icon-circle-t
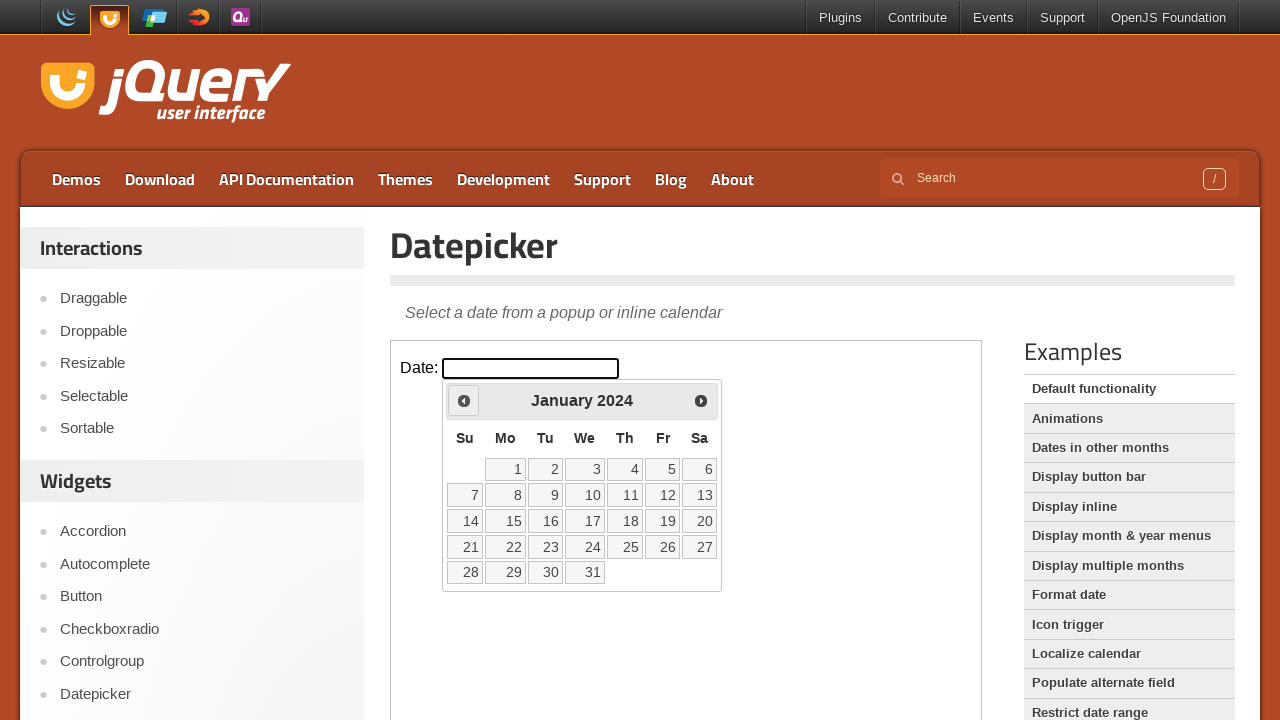

Retrieved current month (January) and year (2024) from calendar
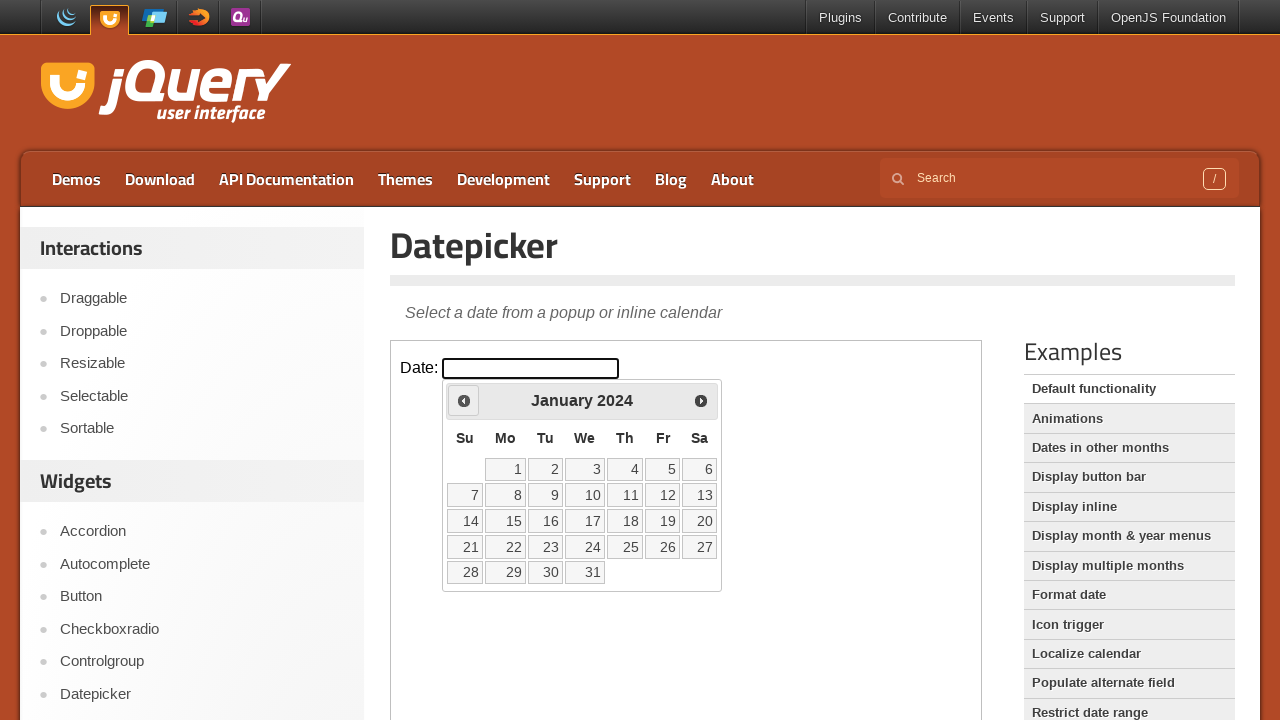

Clicked previous month navigation button to navigate toward June 2022 at (464, 400) on iframe >> nth=0 >> internal:control=enter-frame >> span.ui-icon.ui-icon-circle-t
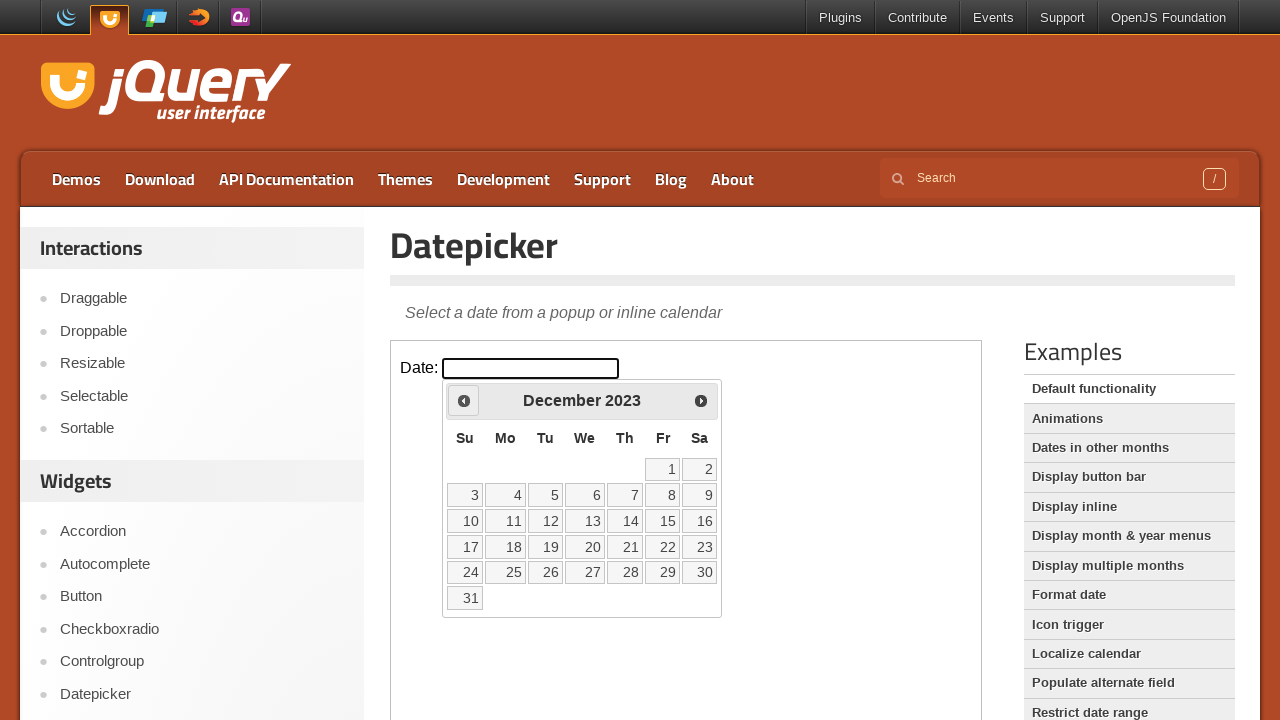

Retrieved current month (December) and year (2023) from calendar
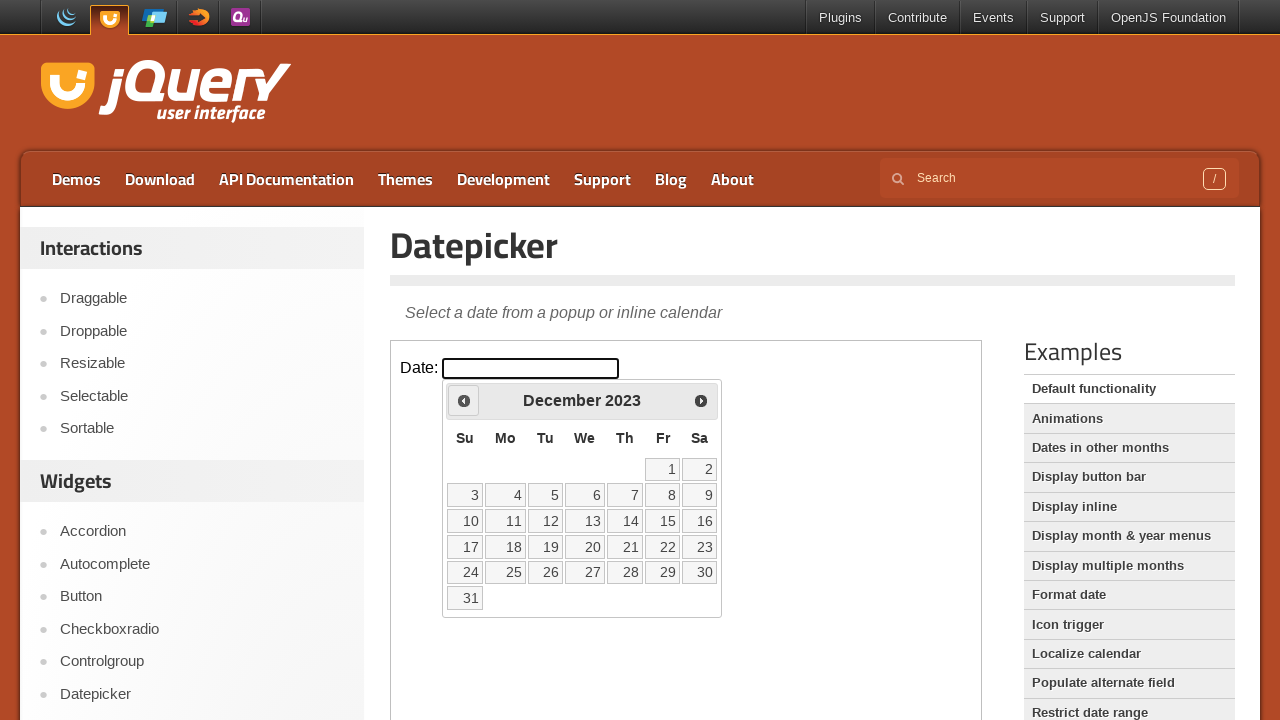

Clicked previous month navigation button to navigate toward June 2022 at (464, 400) on iframe >> nth=0 >> internal:control=enter-frame >> span.ui-icon.ui-icon-circle-t
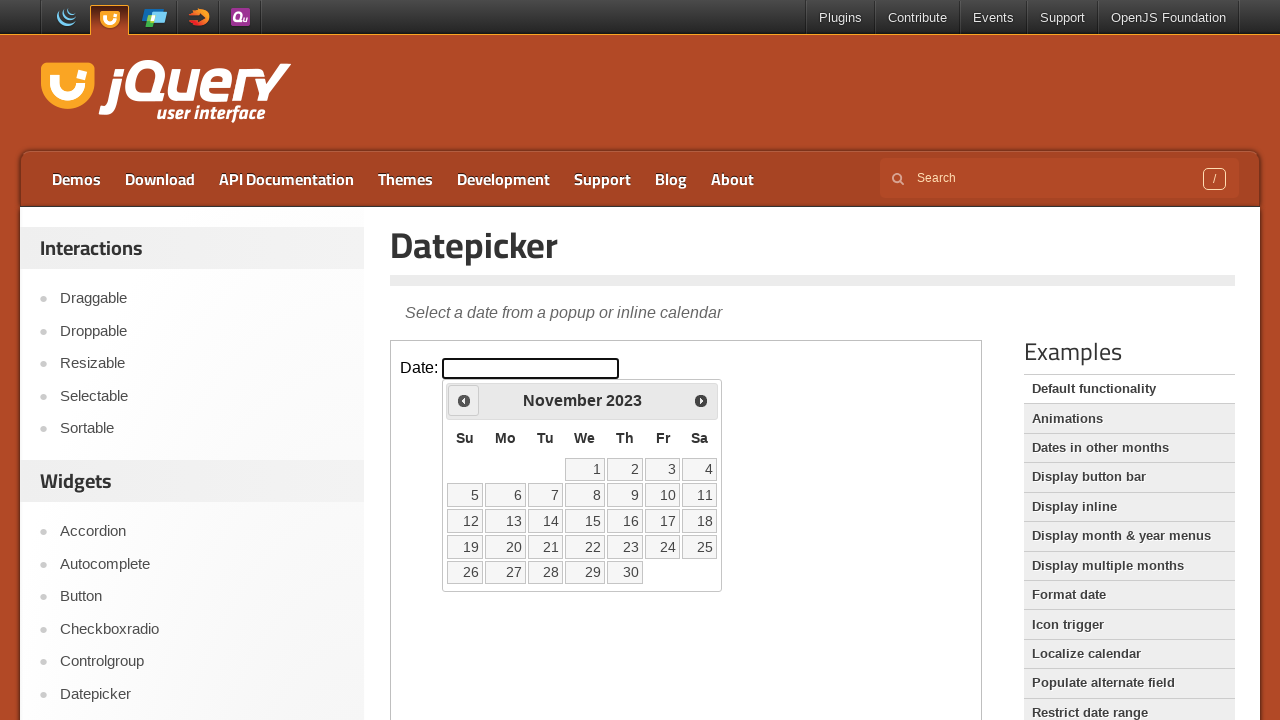

Retrieved current month (November) and year (2023) from calendar
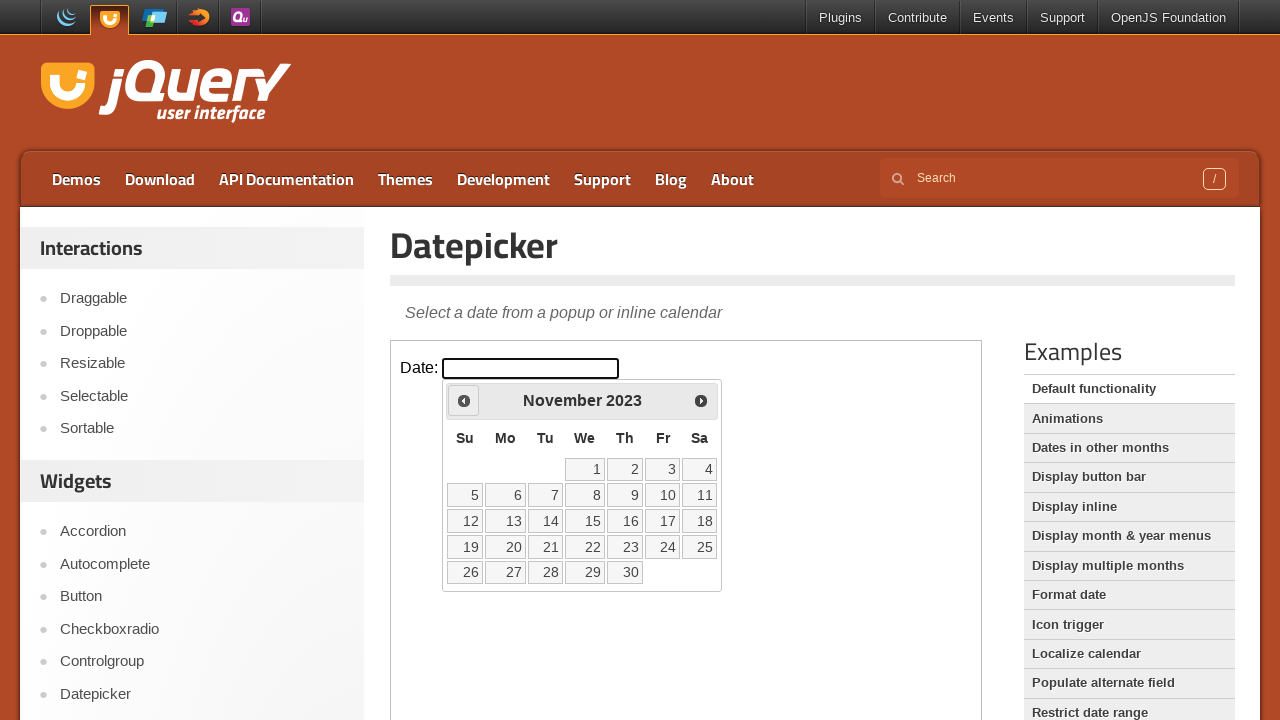

Clicked previous month navigation button to navigate toward June 2022 at (464, 400) on iframe >> nth=0 >> internal:control=enter-frame >> span.ui-icon.ui-icon-circle-t
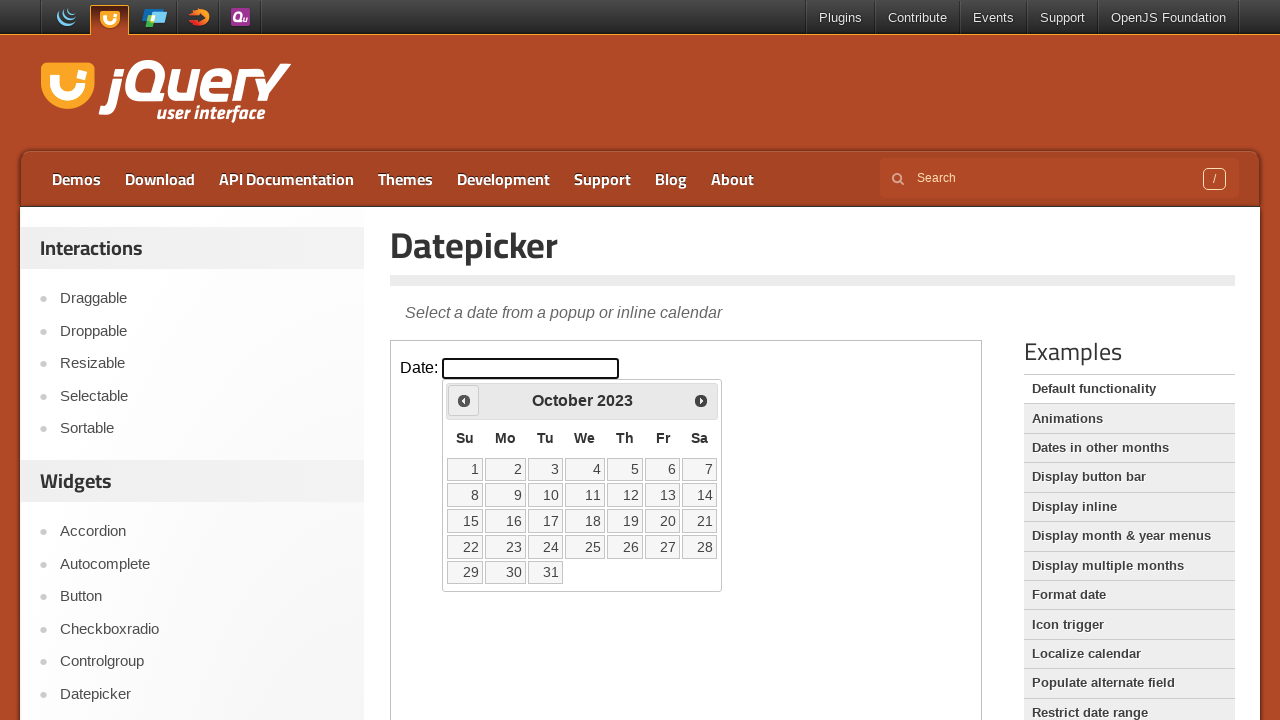

Retrieved current month (October) and year (2023) from calendar
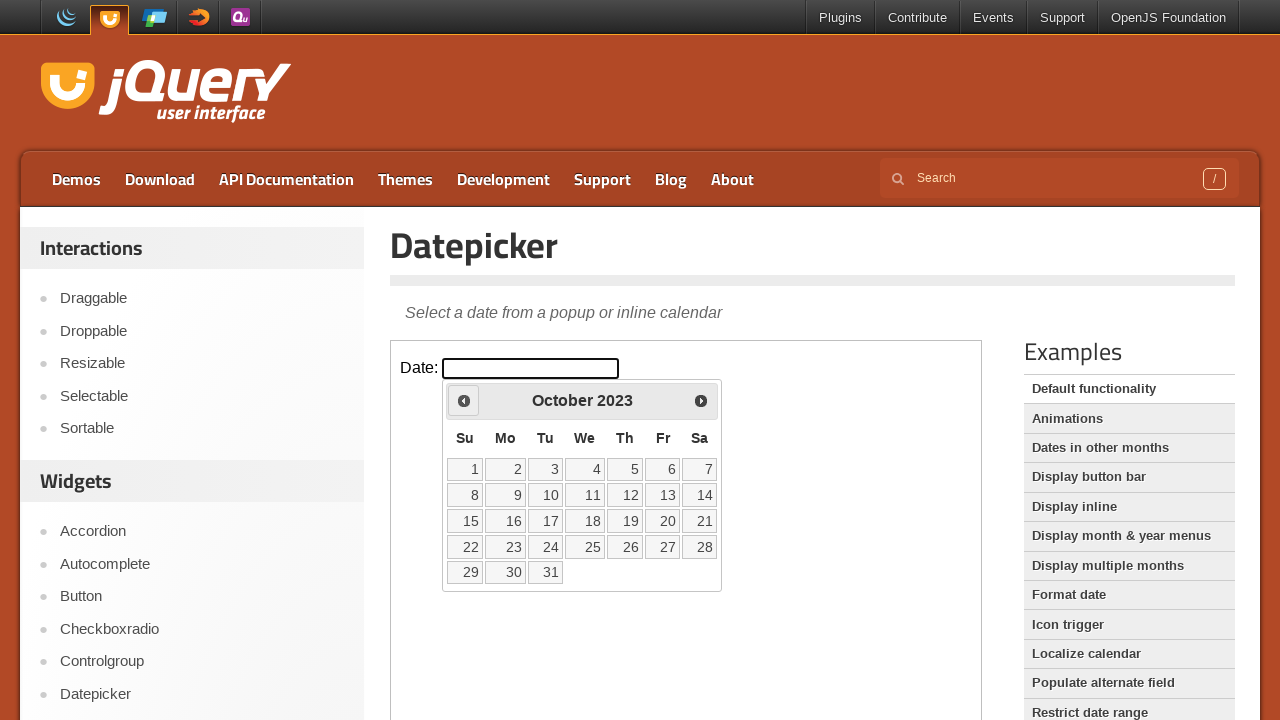

Clicked previous month navigation button to navigate toward June 2022 at (464, 400) on iframe >> nth=0 >> internal:control=enter-frame >> span.ui-icon.ui-icon-circle-t
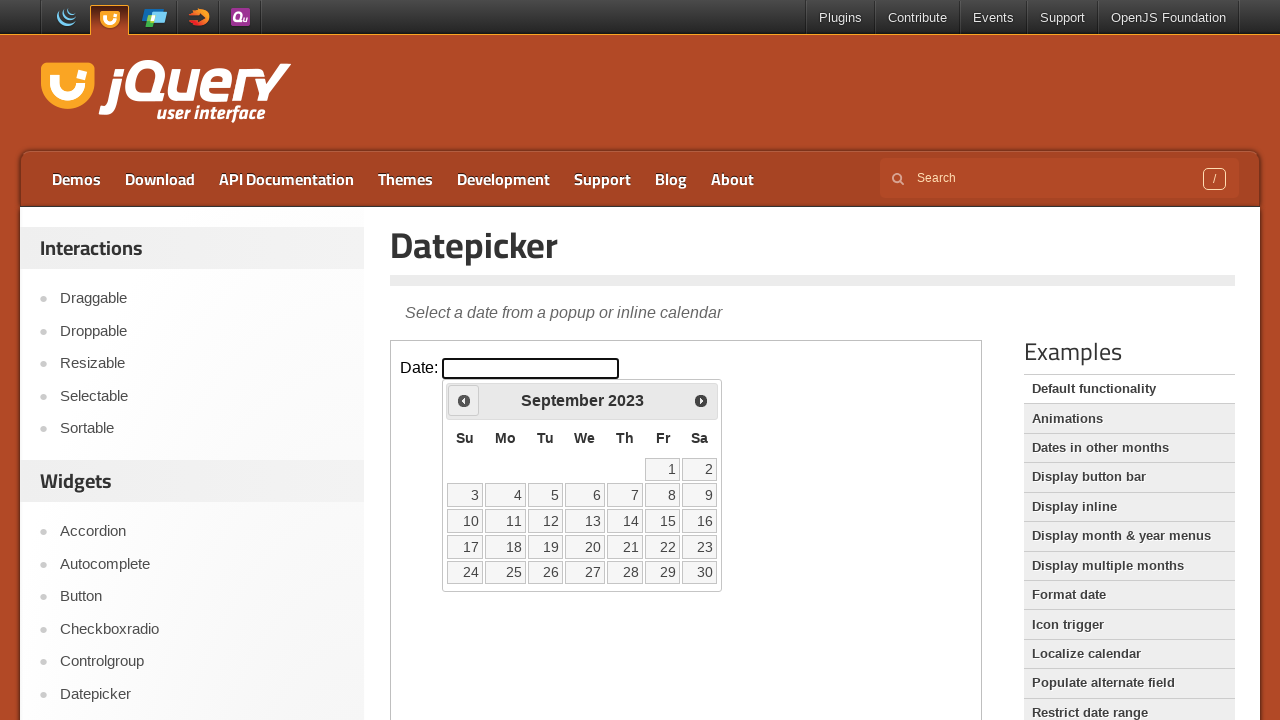

Retrieved current month (September) and year (2023) from calendar
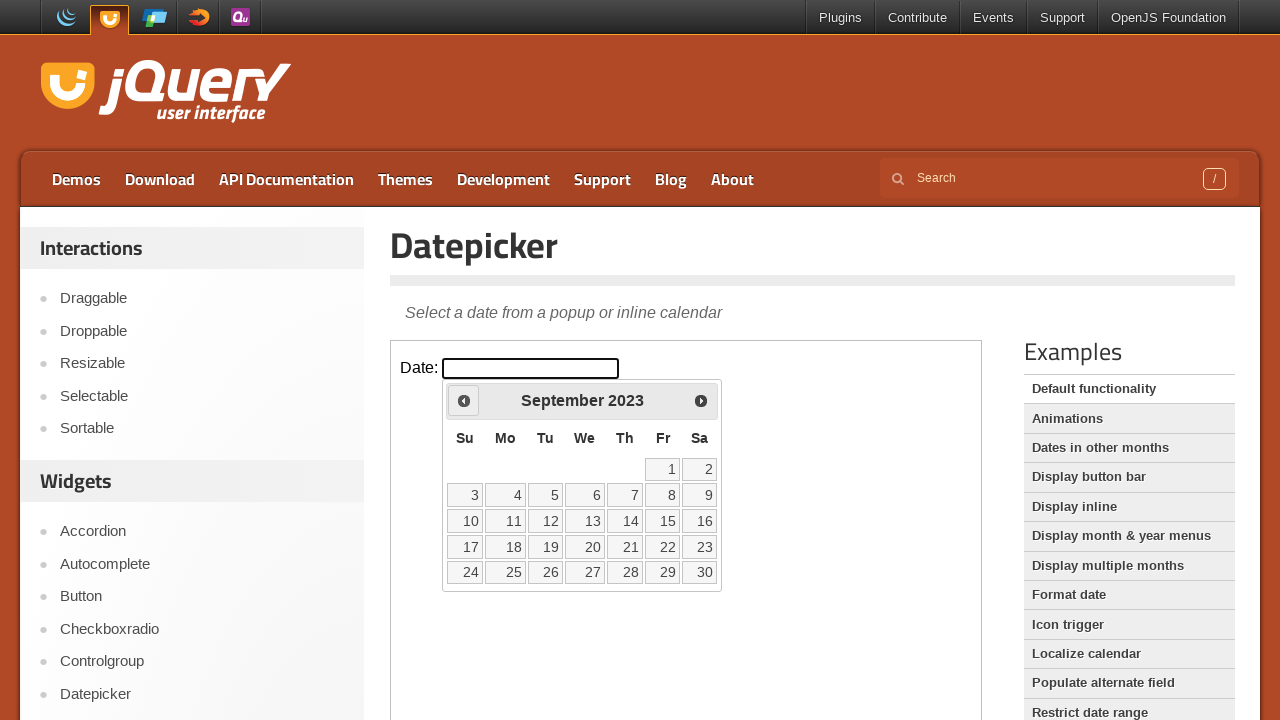

Clicked previous month navigation button to navigate toward June 2022 at (464, 400) on iframe >> nth=0 >> internal:control=enter-frame >> span.ui-icon.ui-icon-circle-t
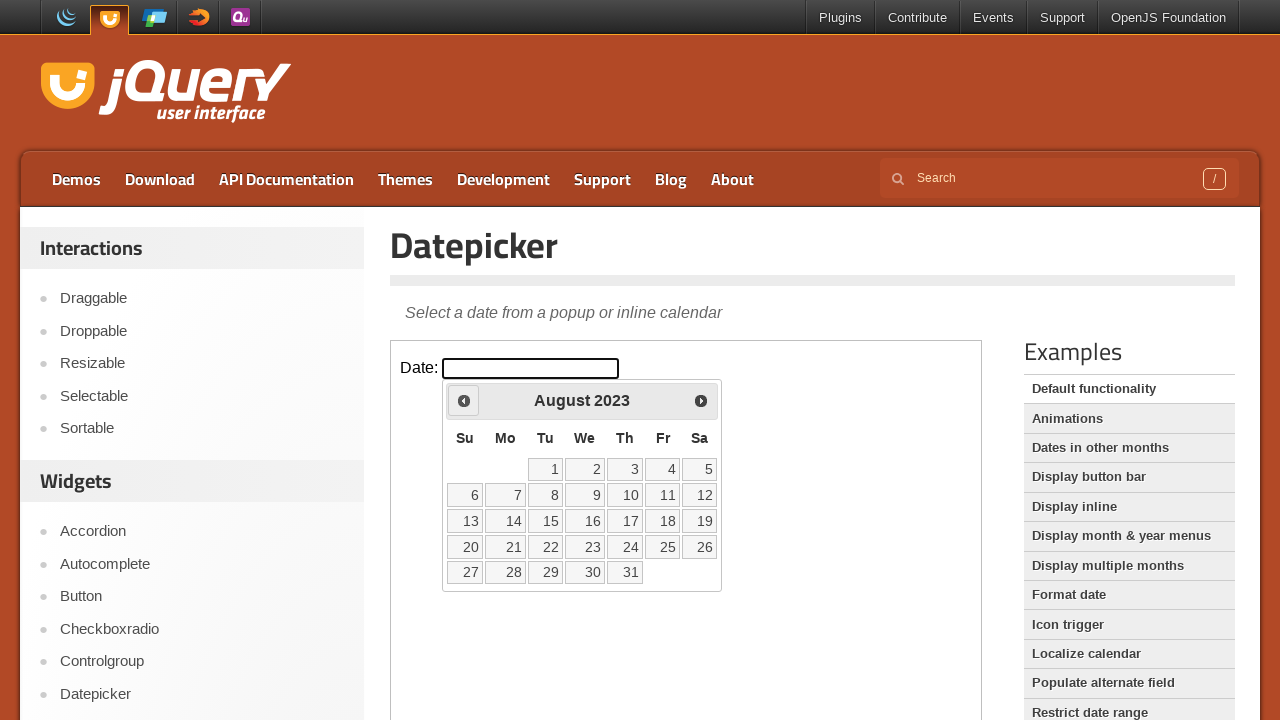

Retrieved current month (August) and year (2023) from calendar
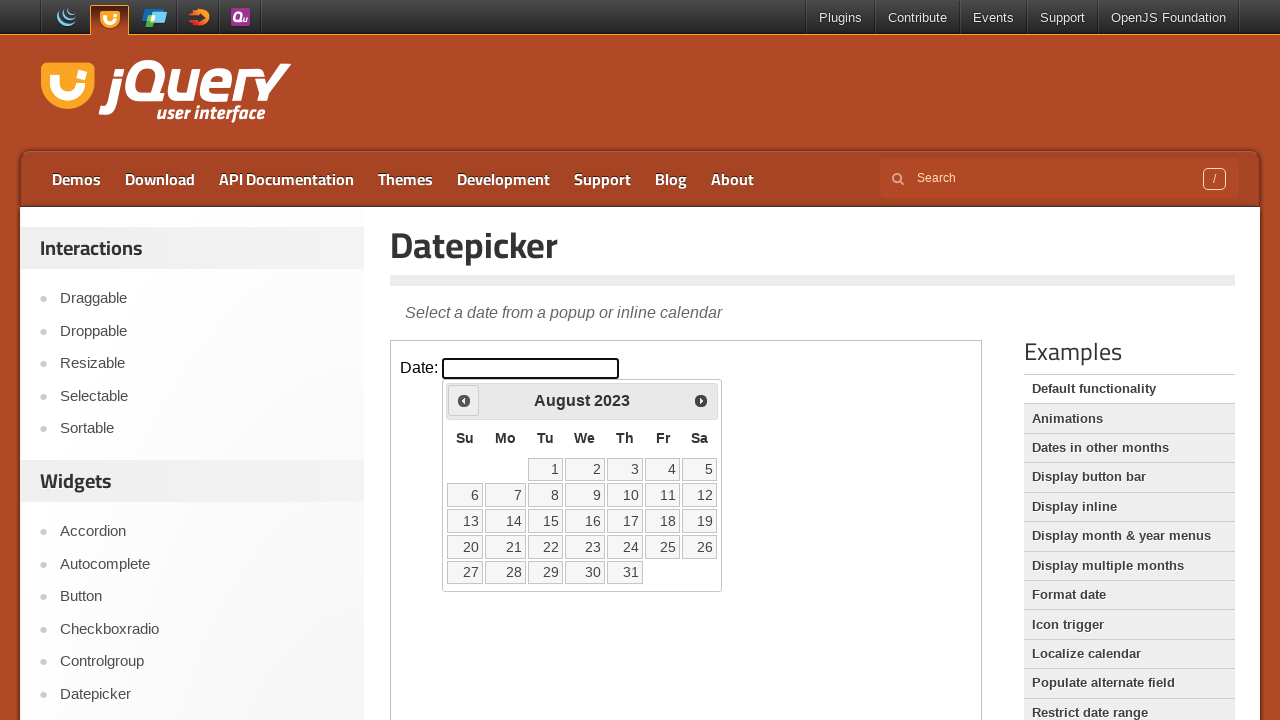

Clicked previous month navigation button to navigate toward June 2022 at (464, 400) on iframe >> nth=0 >> internal:control=enter-frame >> span.ui-icon.ui-icon-circle-t
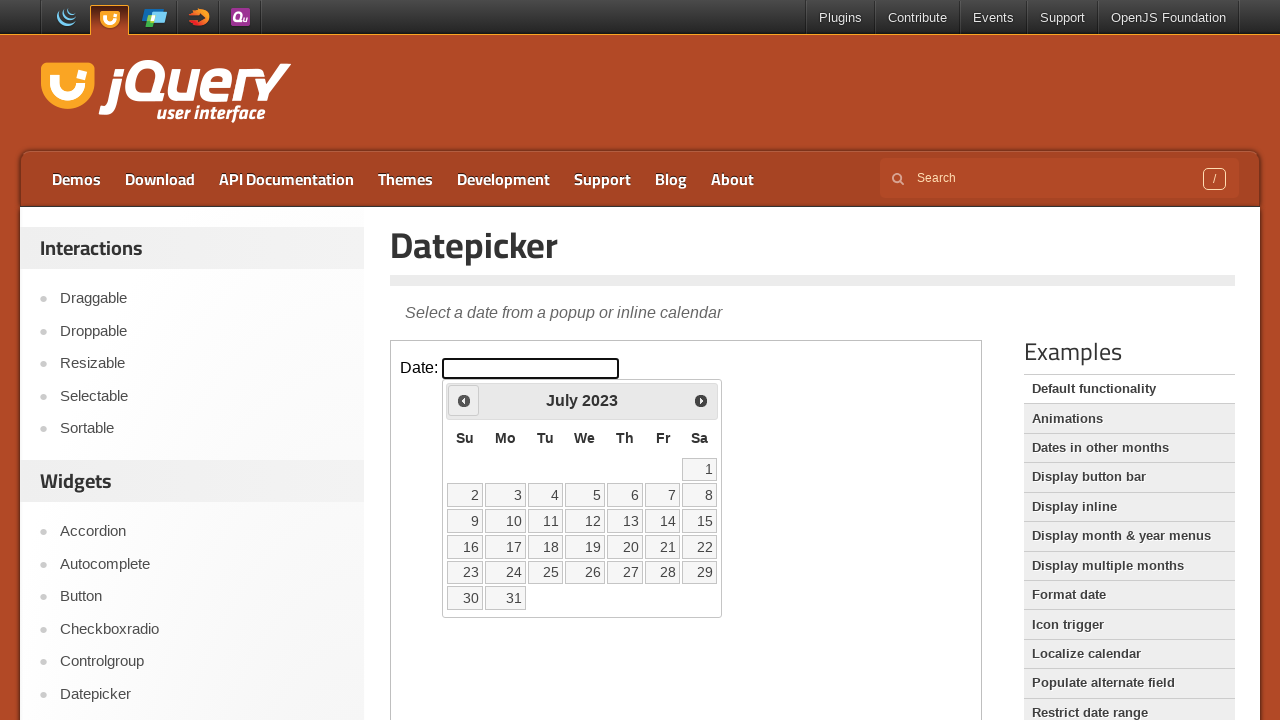

Retrieved current month (July) and year (2023) from calendar
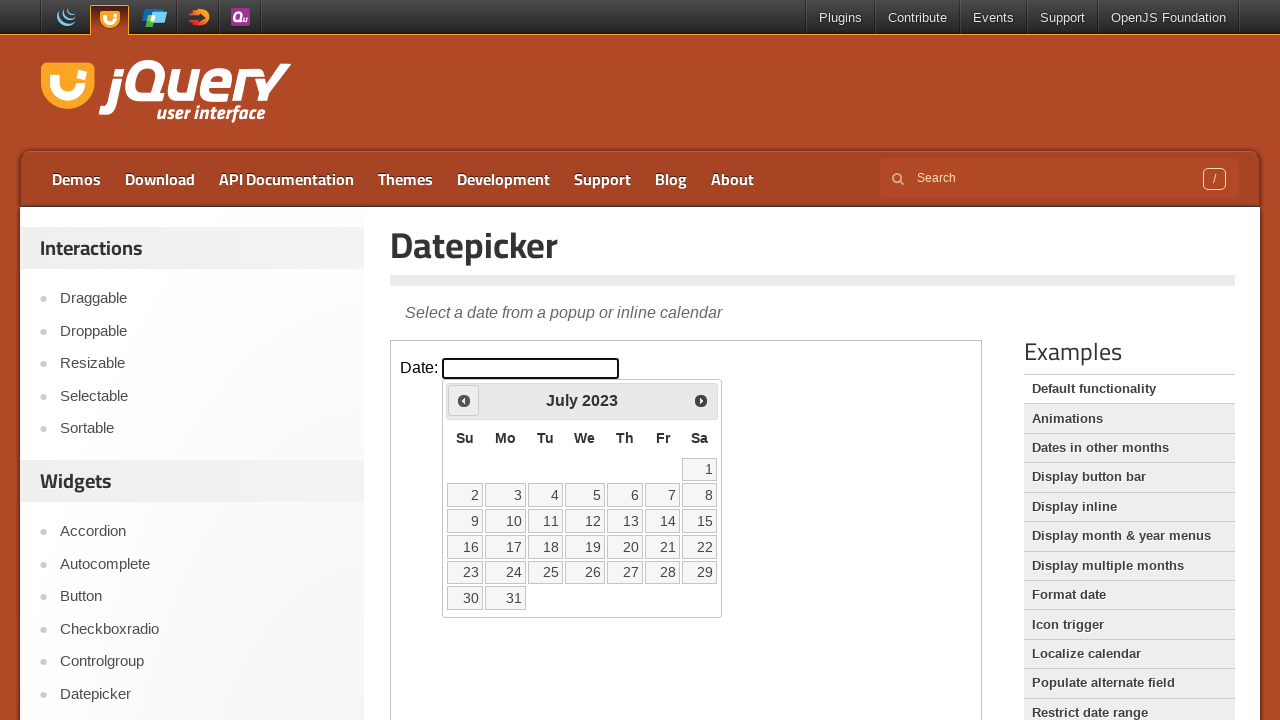

Clicked previous month navigation button to navigate toward June 2022 at (464, 400) on iframe >> nth=0 >> internal:control=enter-frame >> span.ui-icon.ui-icon-circle-t
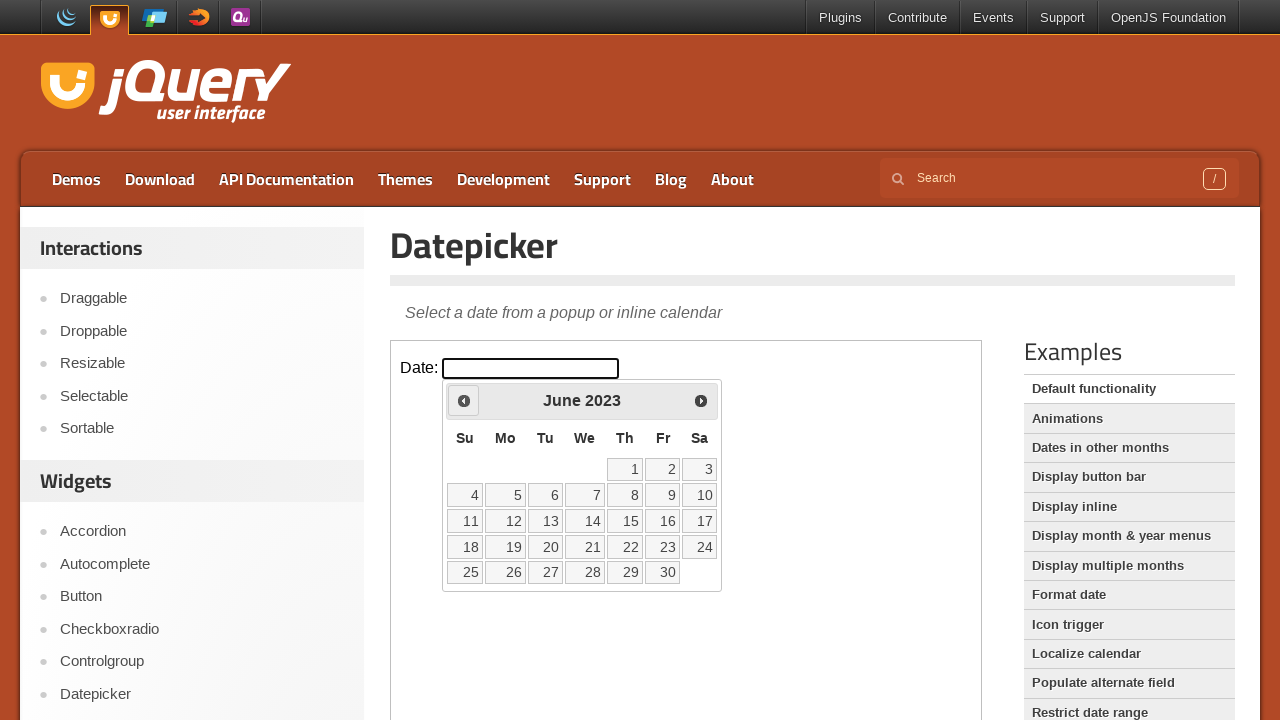

Retrieved current month (June) and year (2023) from calendar
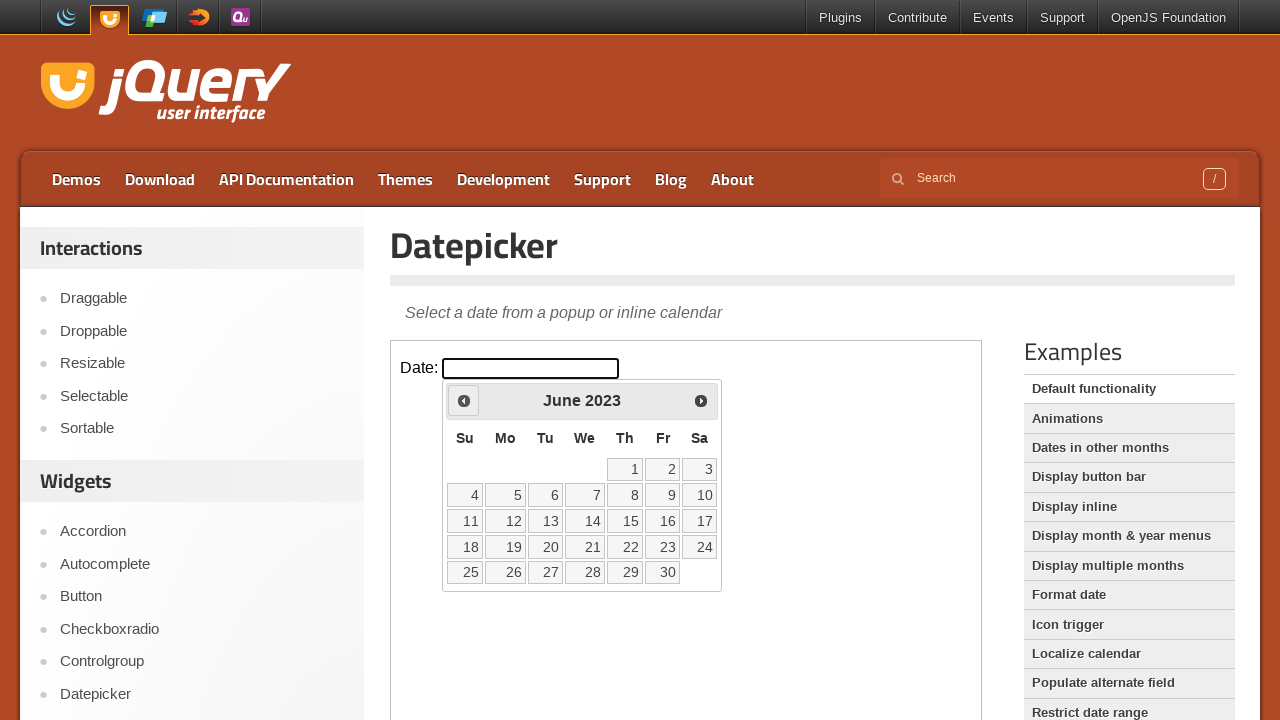

Clicked previous month navigation button to navigate toward June 2022 at (464, 400) on iframe >> nth=0 >> internal:control=enter-frame >> span.ui-icon.ui-icon-circle-t
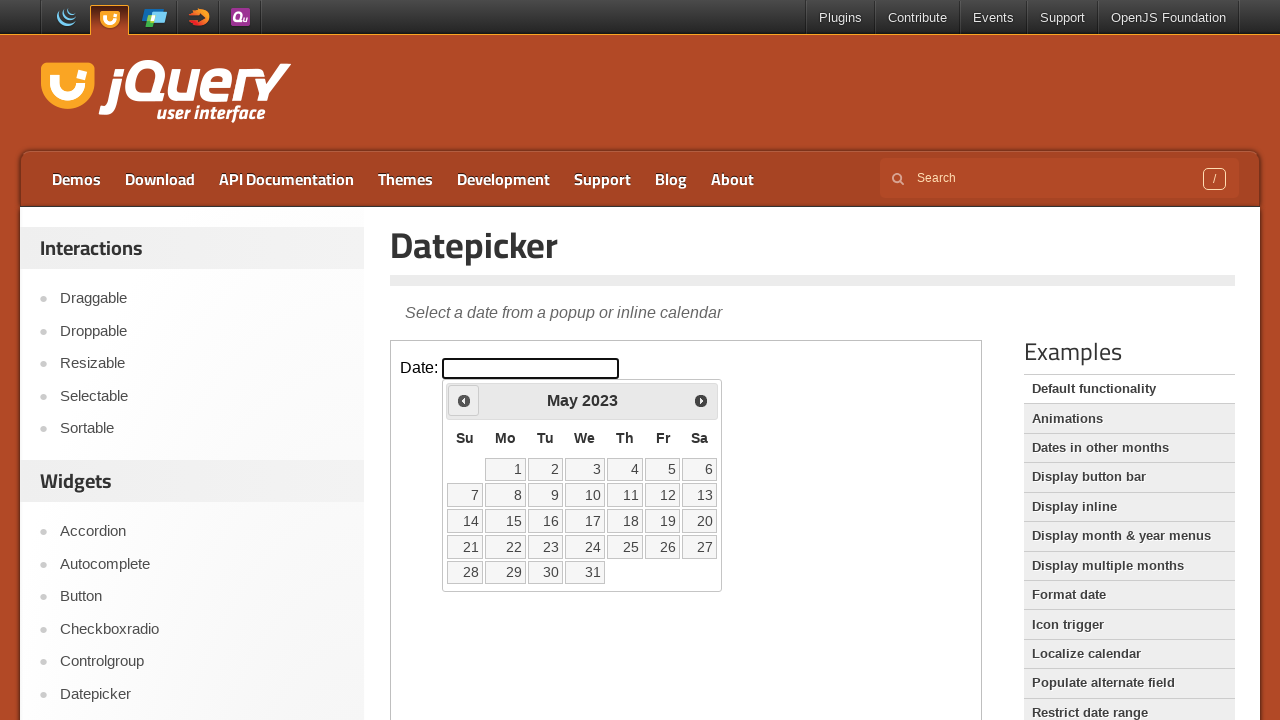

Retrieved current month (May) and year (2023) from calendar
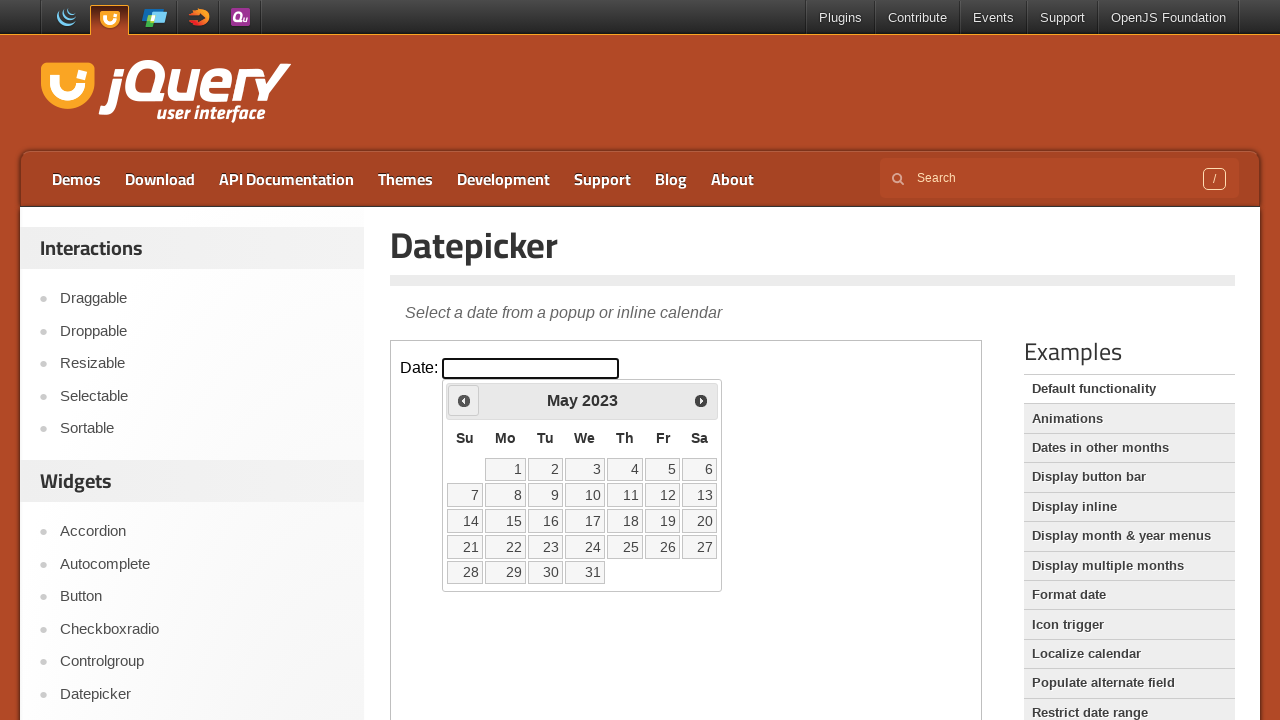

Clicked previous month navigation button to navigate toward June 2022 at (464, 400) on iframe >> nth=0 >> internal:control=enter-frame >> span.ui-icon.ui-icon-circle-t
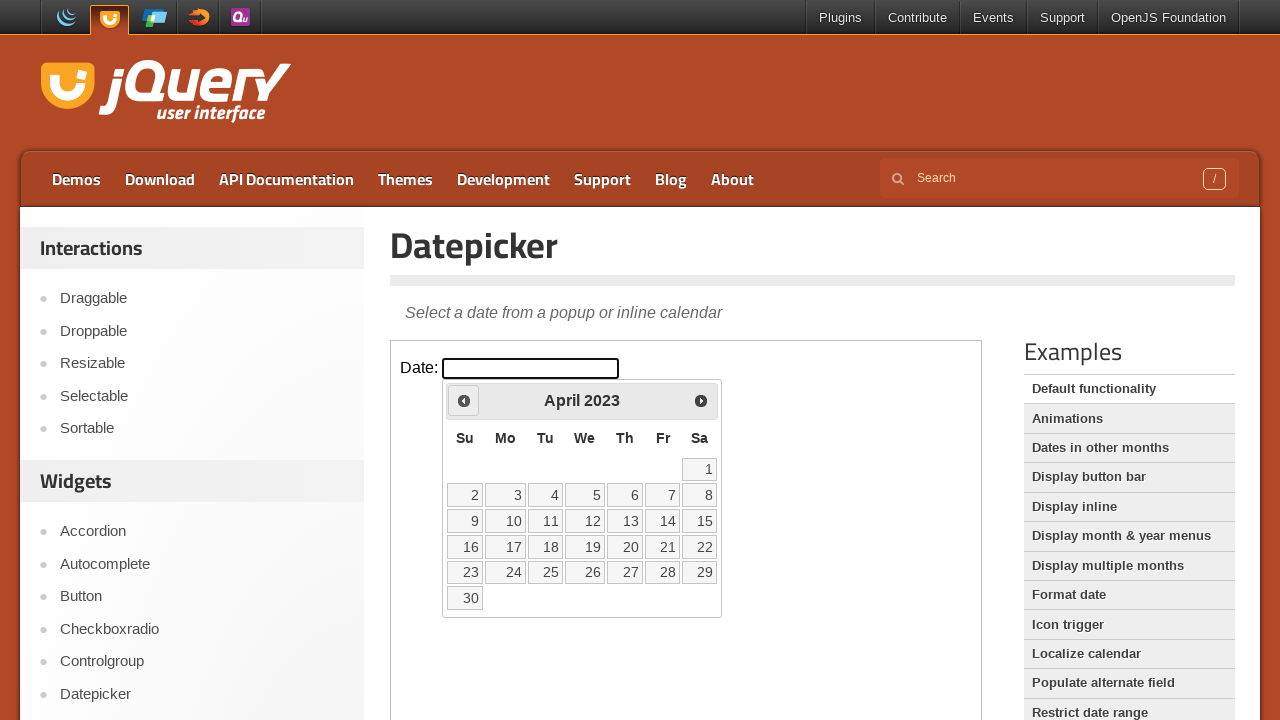

Retrieved current month (April) and year (2023) from calendar
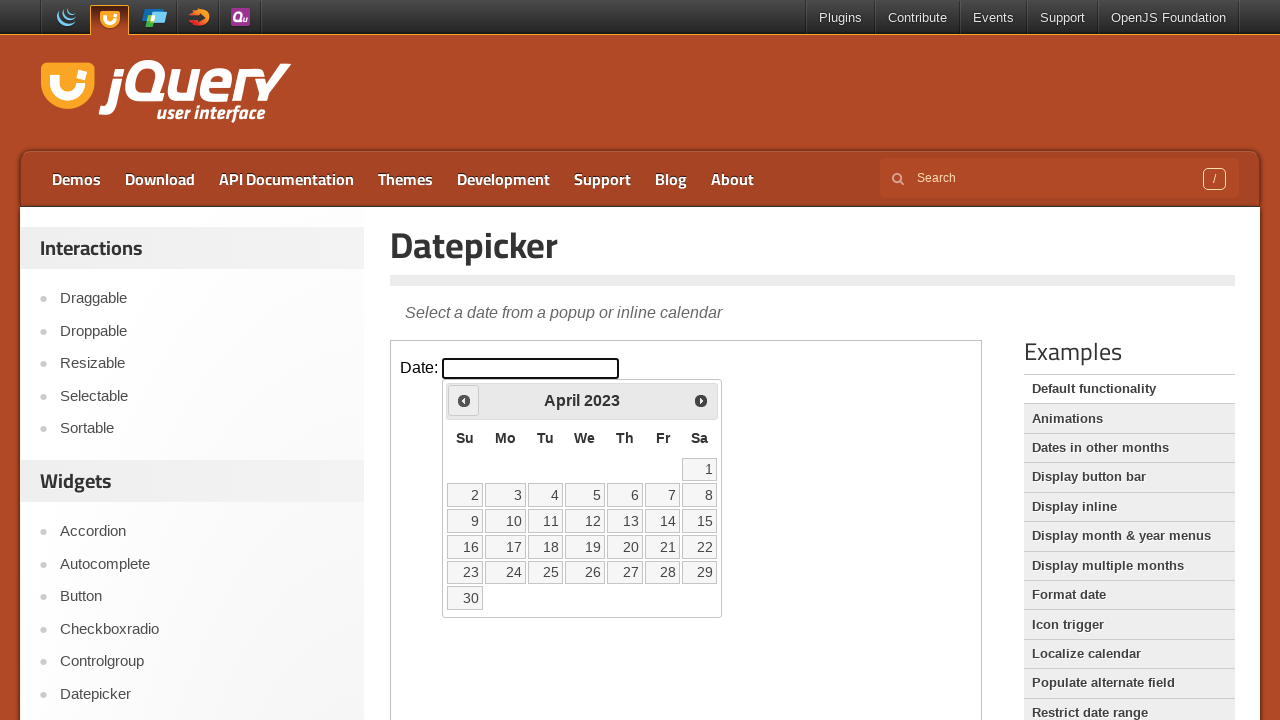

Clicked previous month navigation button to navigate toward June 2022 at (464, 400) on iframe >> nth=0 >> internal:control=enter-frame >> span.ui-icon.ui-icon-circle-t
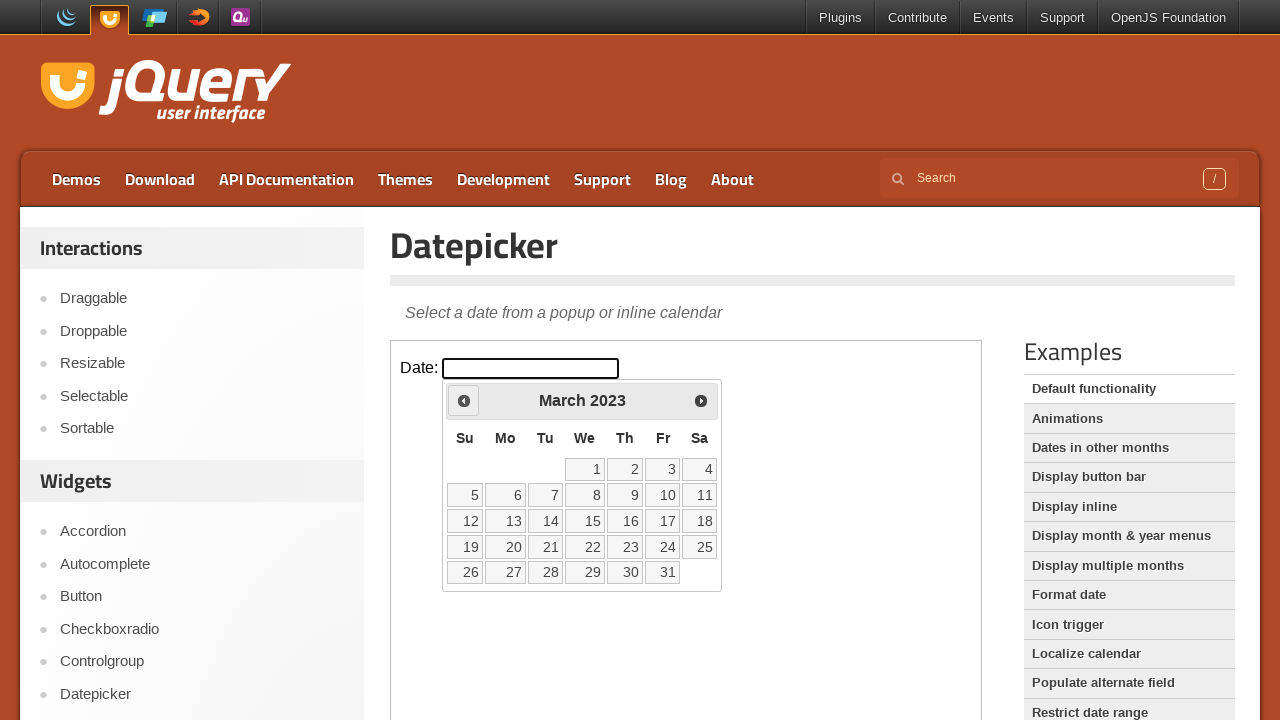

Retrieved current month (March) and year (2023) from calendar
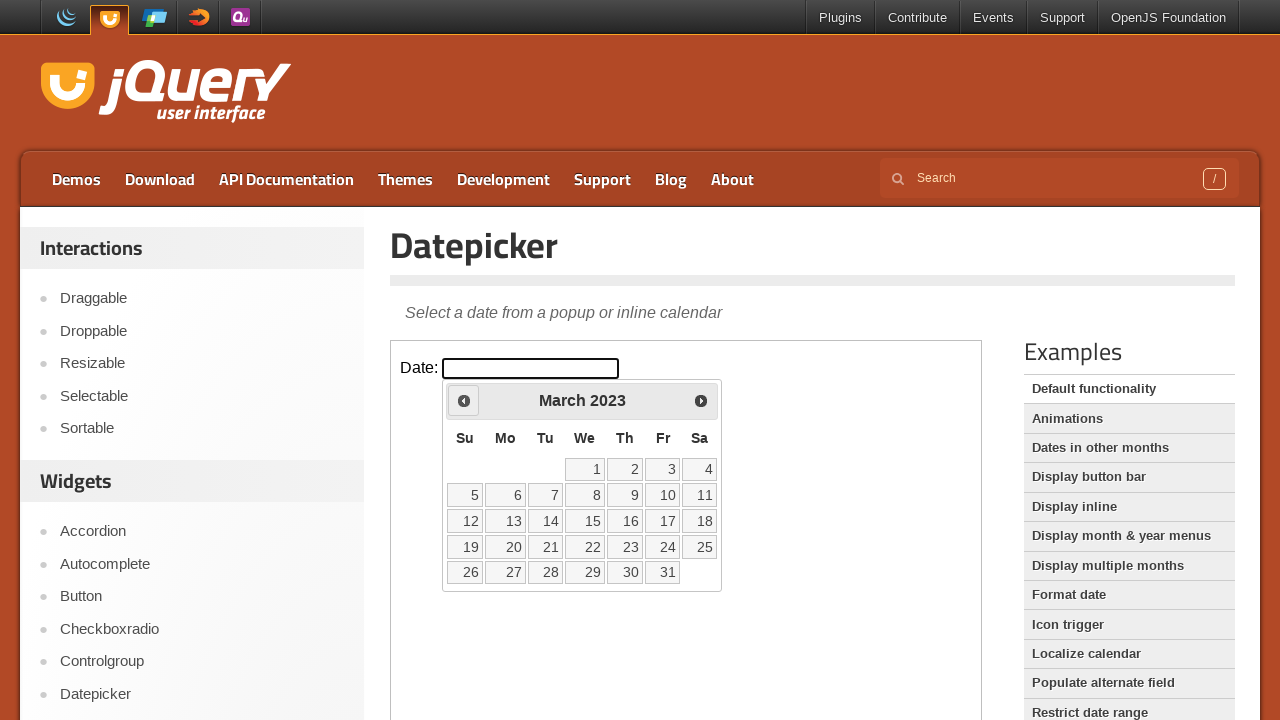

Clicked previous month navigation button to navigate toward June 2022 at (464, 400) on iframe >> nth=0 >> internal:control=enter-frame >> span.ui-icon.ui-icon-circle-t
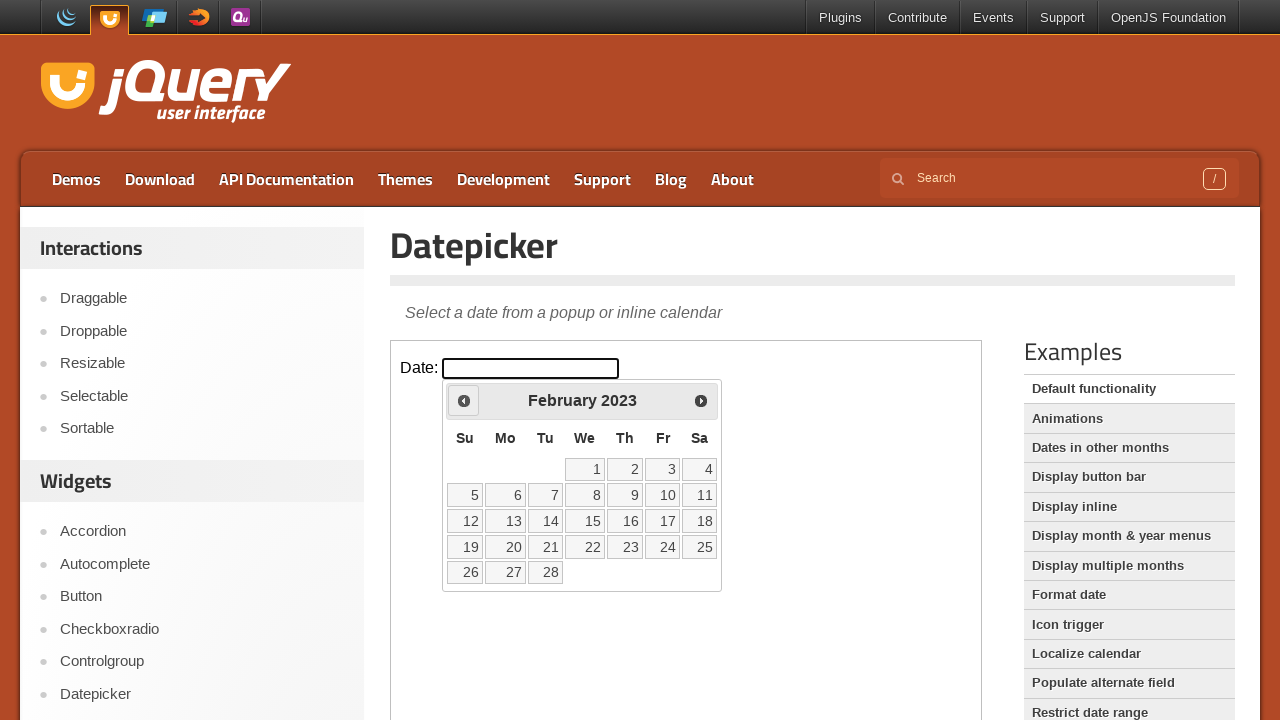

Retrieved current month (February) and year (2023) from calendar
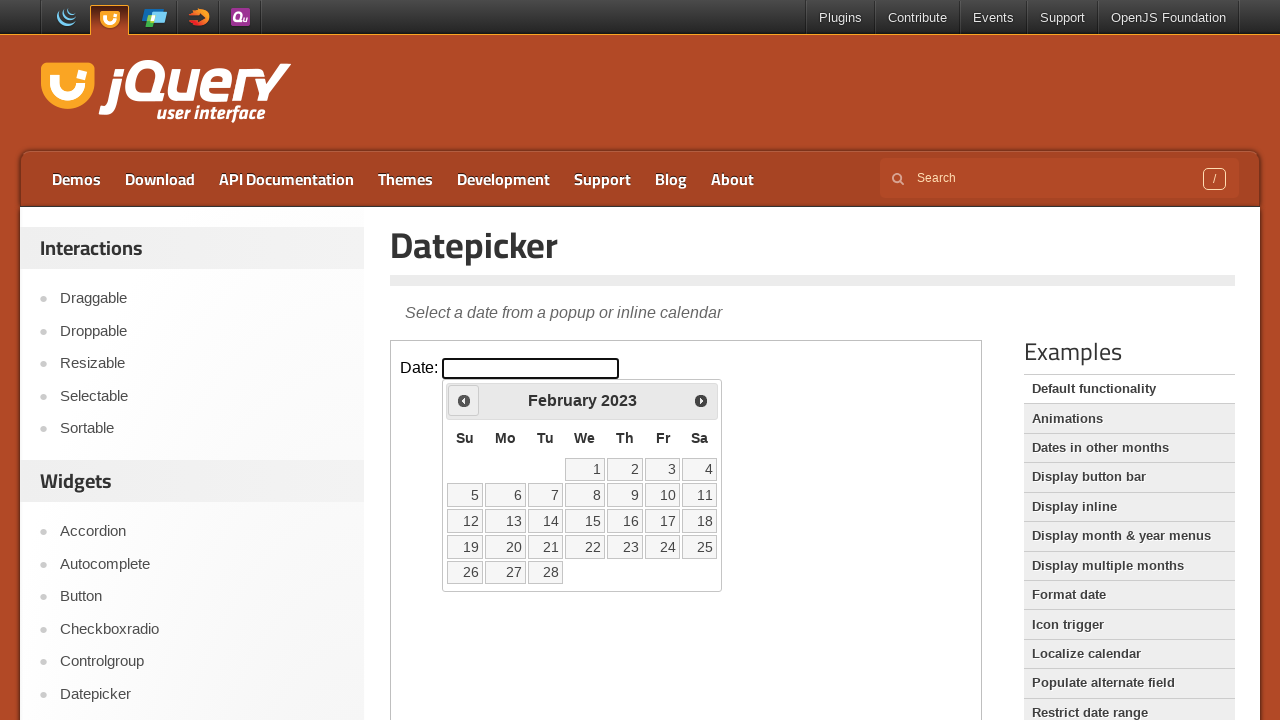

Clicked previous month navigation button to navigate toward June 2022 at (464, 400) on iframe >> nth=0 >> internal:control=enter-frame >> span.ui-icon.ui-icon-circle-t
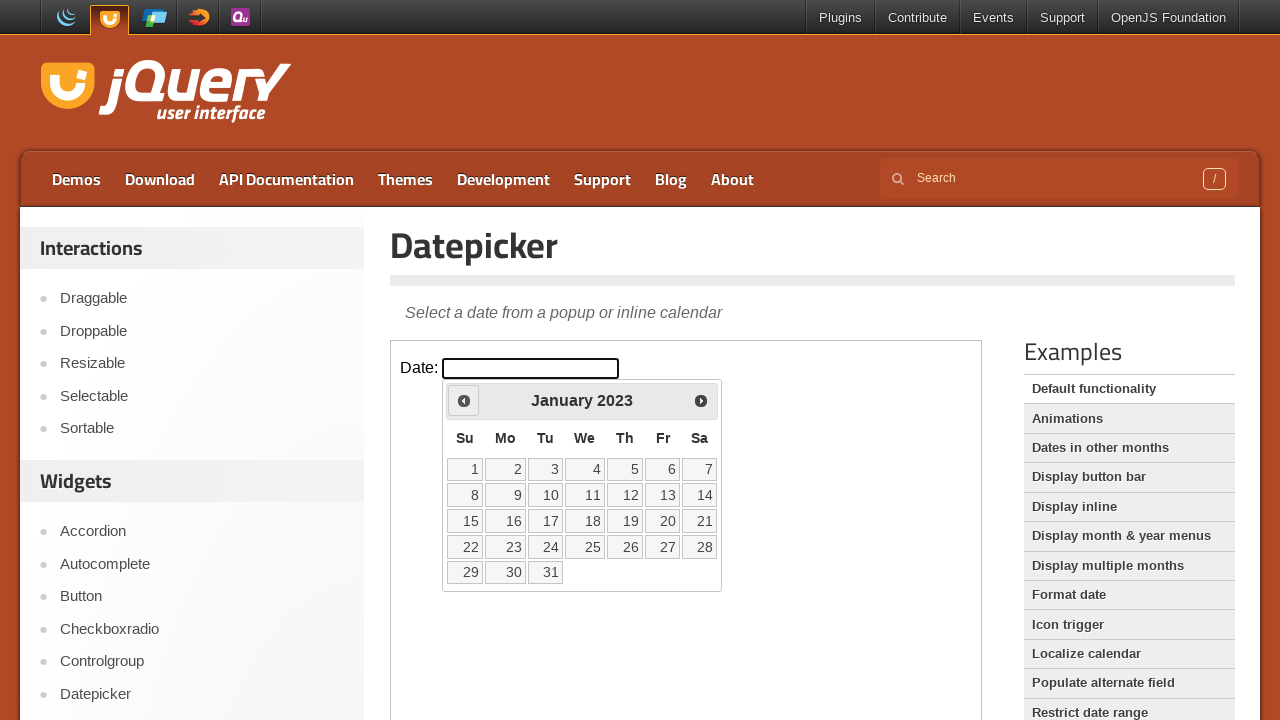

Retrieved current month (January) and year (2023) from calendar
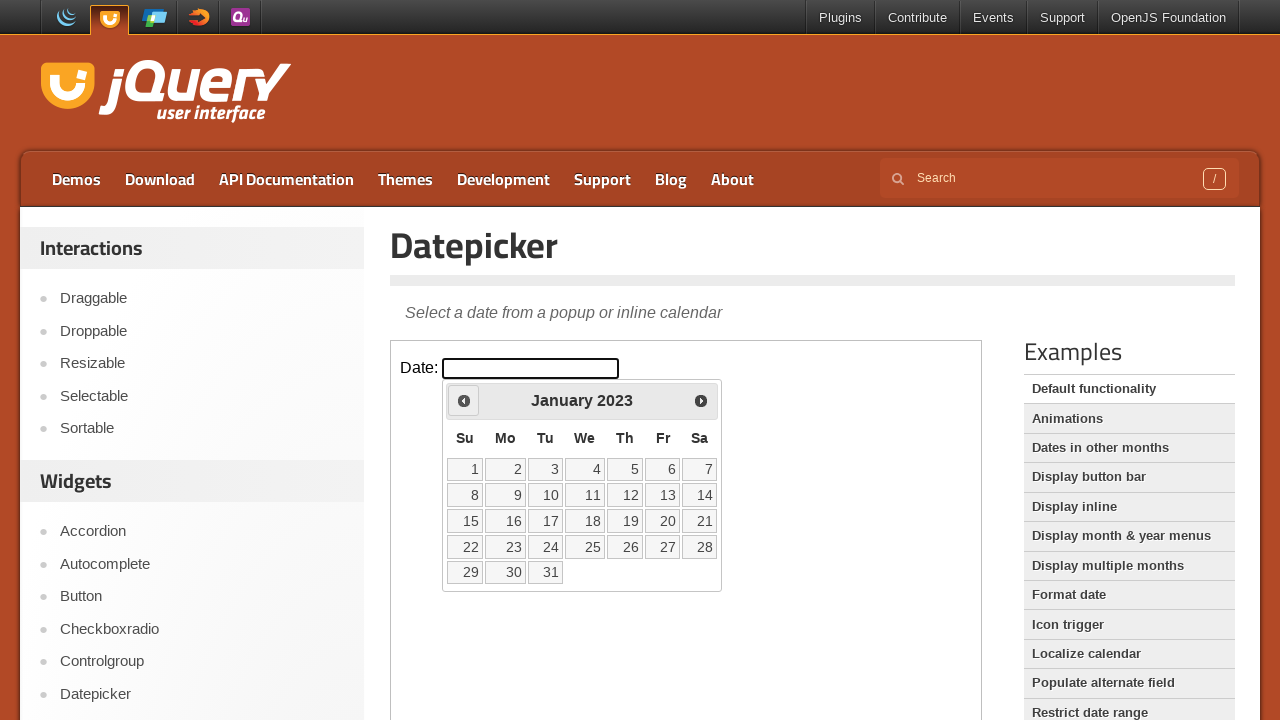

Clicked previous month navigation button to navigate toward June 2022 at (464, 400) on iframe >> nth=0 >> internal:control=enter-frame >> span.ui-icon.ui-icon-circle-t
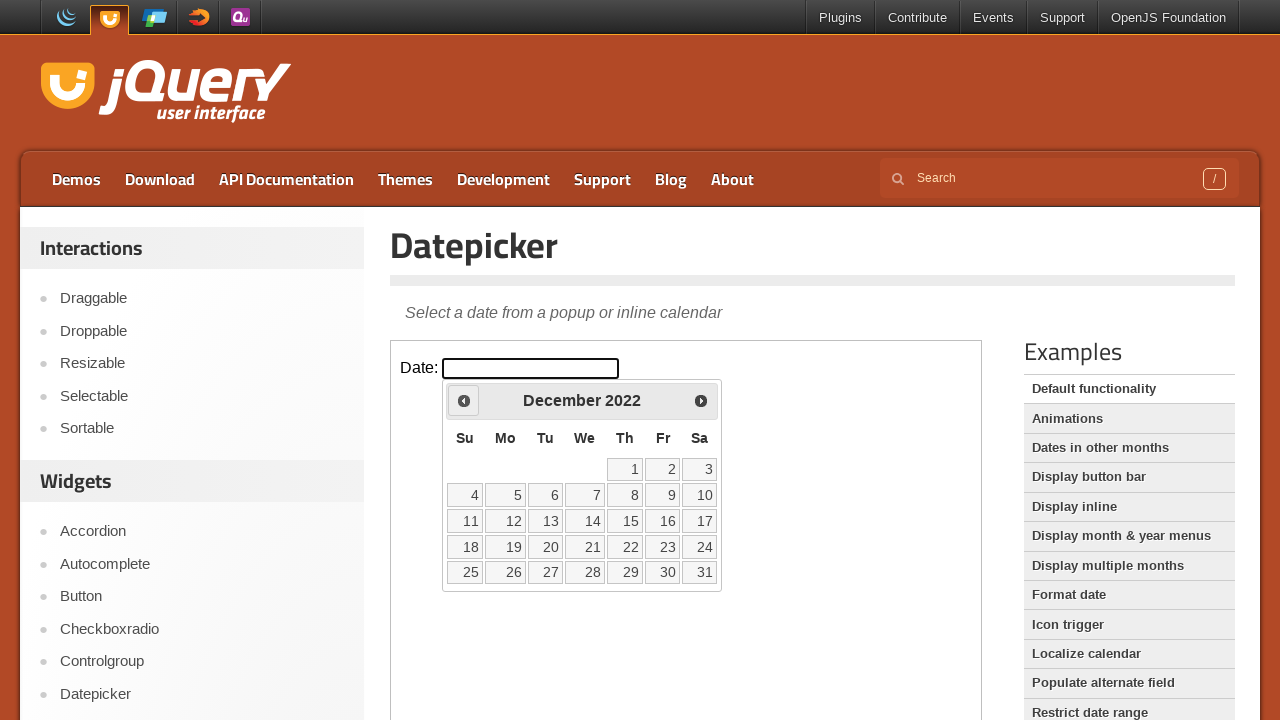

Retrieved current month (December) and year (2022) from calendar
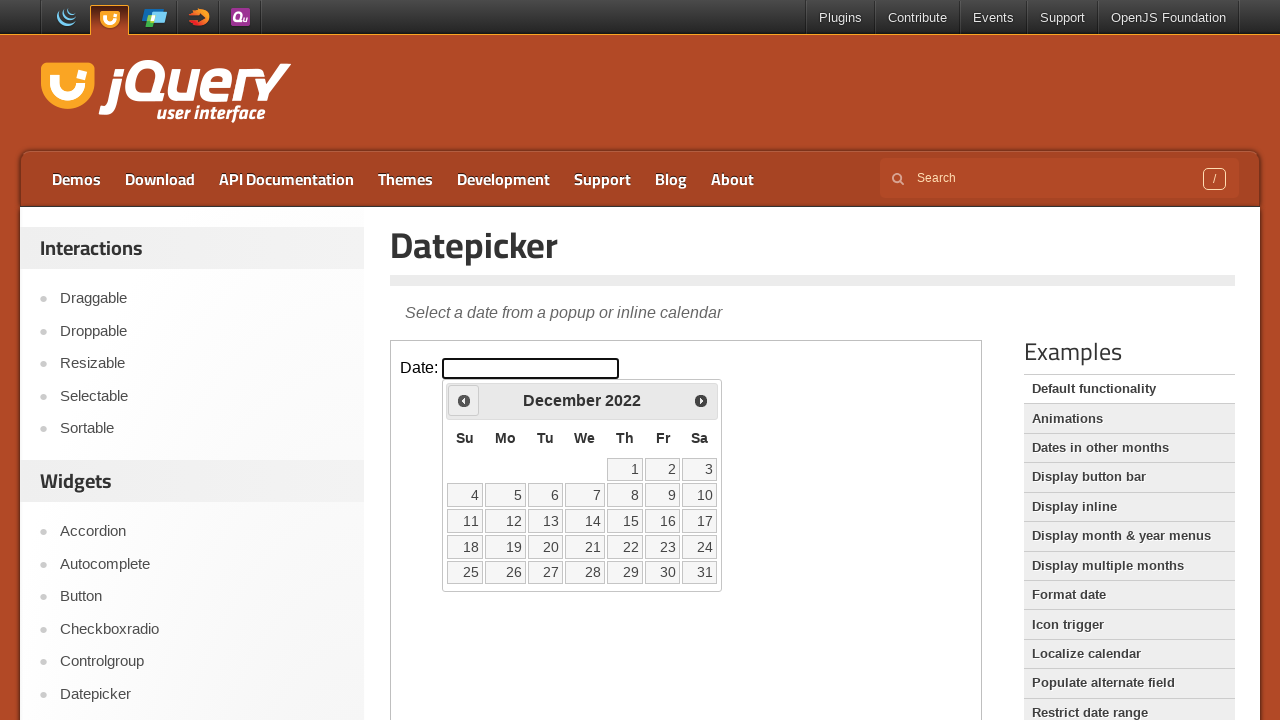

Clicked previous month navigation button to navigate toward June 2022 at (464, 400) on iframe >> nth=0 >> internal:control=enter-frame >> span.ui-icon.ui-icon-circle-t
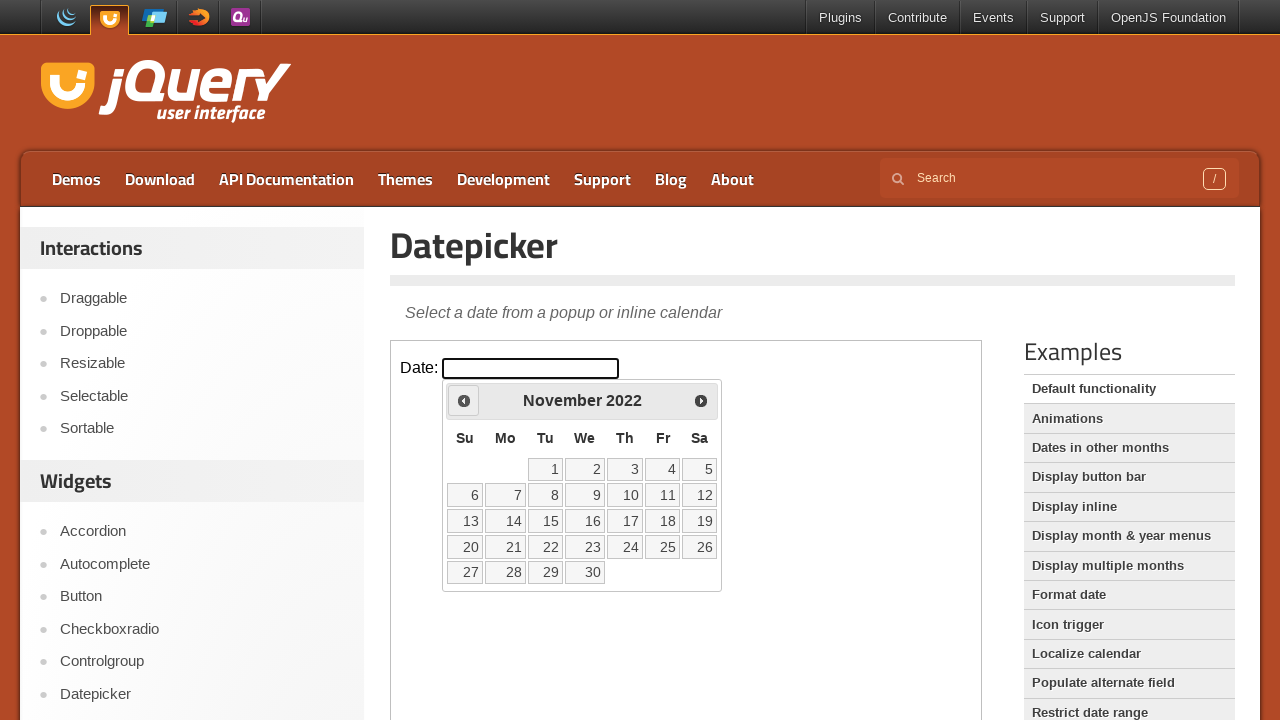

Retrieved current month (November) and year (2022) from calendar
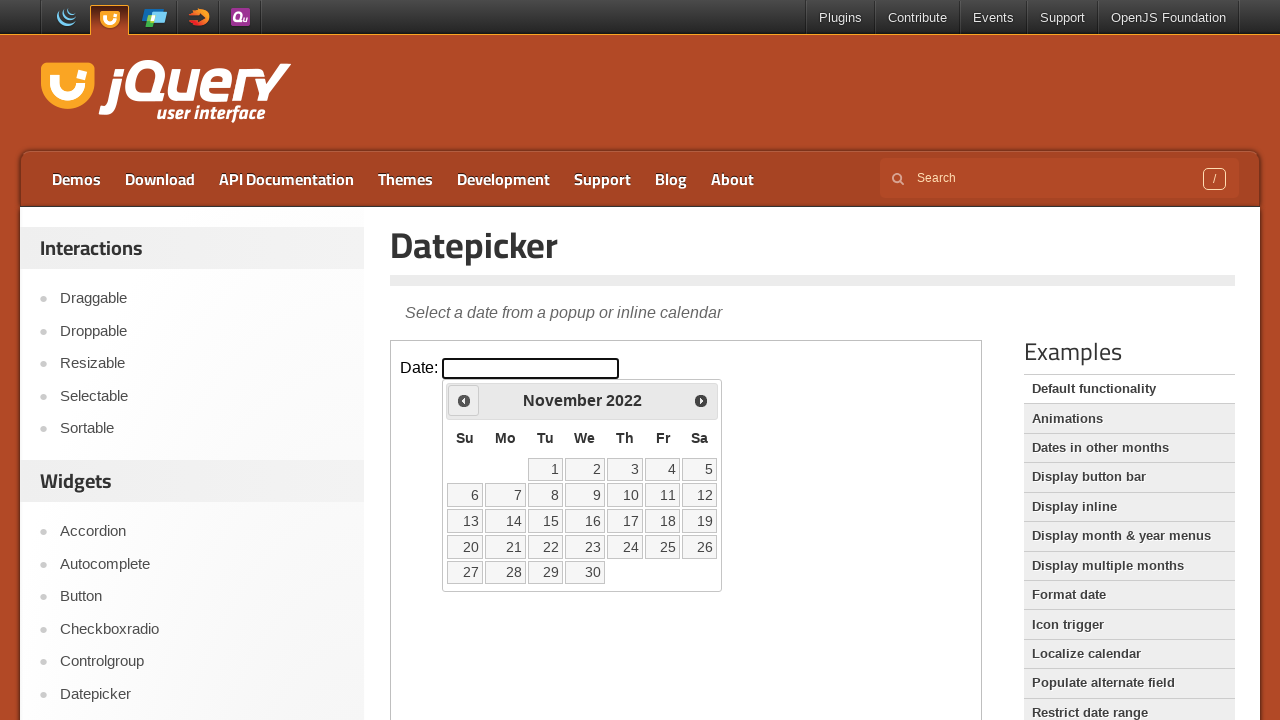

Clicked previous month navigation button to navigate toward June 2022 at (464, 400) on iframe >> nth=0 >> internal:control=enter-frame >> span.ui-icon.ui-icon-circle-t
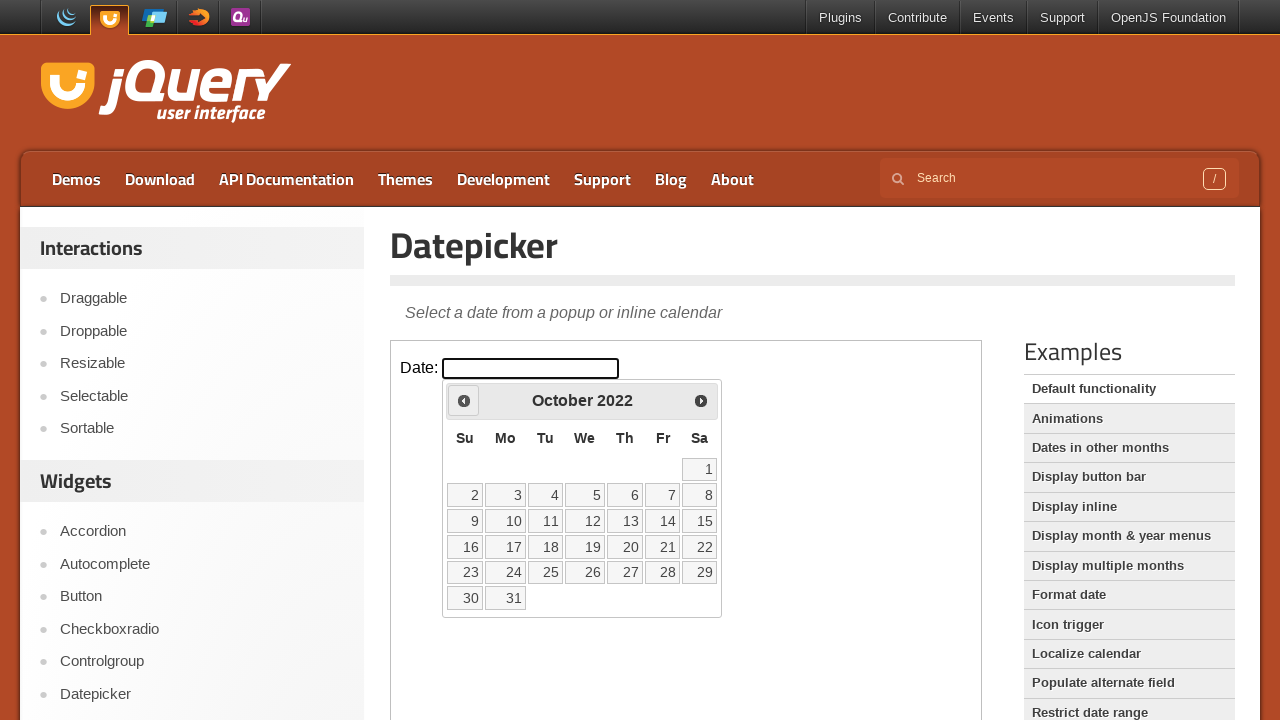

Retrieved current month (October) and year (2022) from calendar
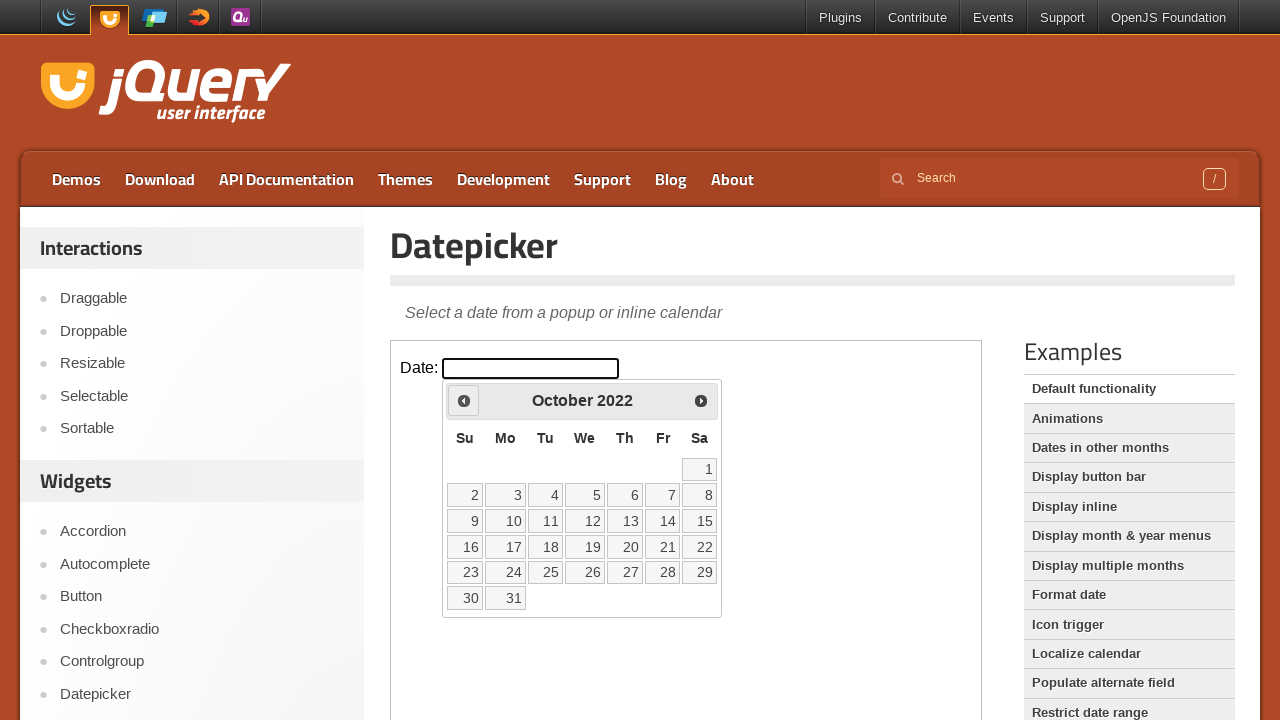

Clicked previous month navigation button to navigate toward June 2022 at (464, 400) on iframe >> nth=0 >> internal:control=enter-frame >> span.ui-icon.ui-icon-circle-t
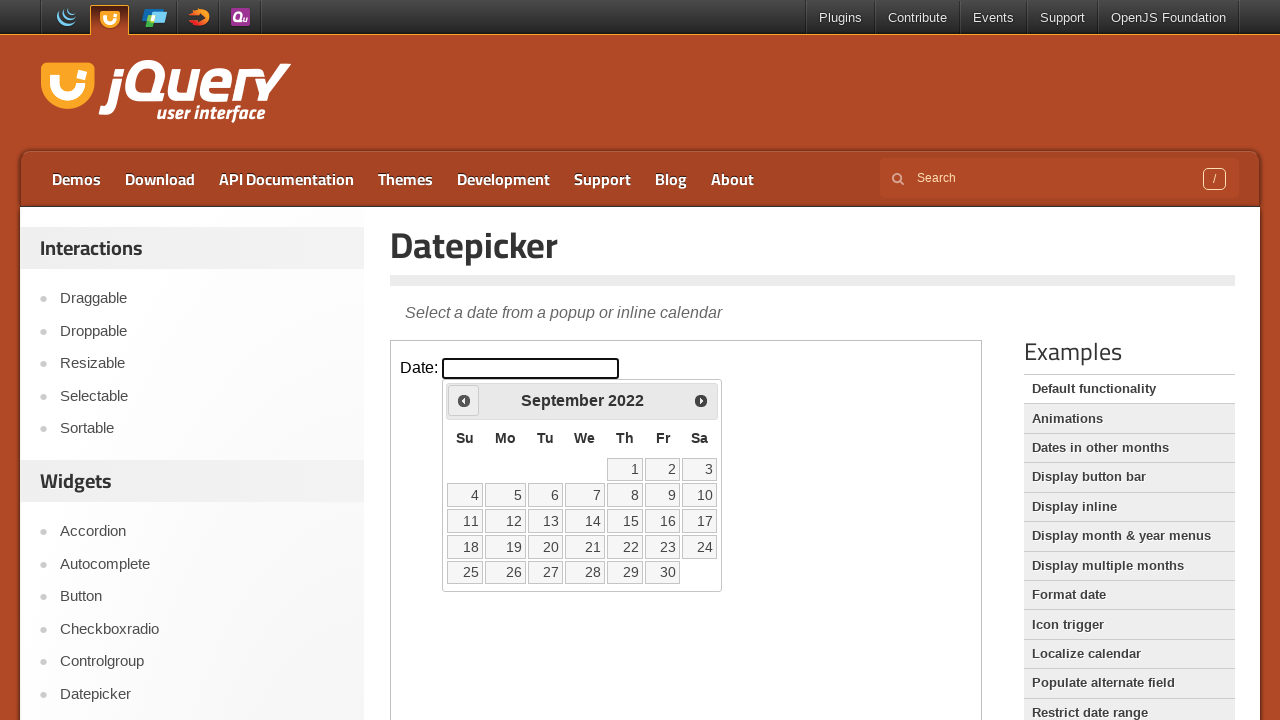

Retrieved current month (September) and year (2022) from calendar
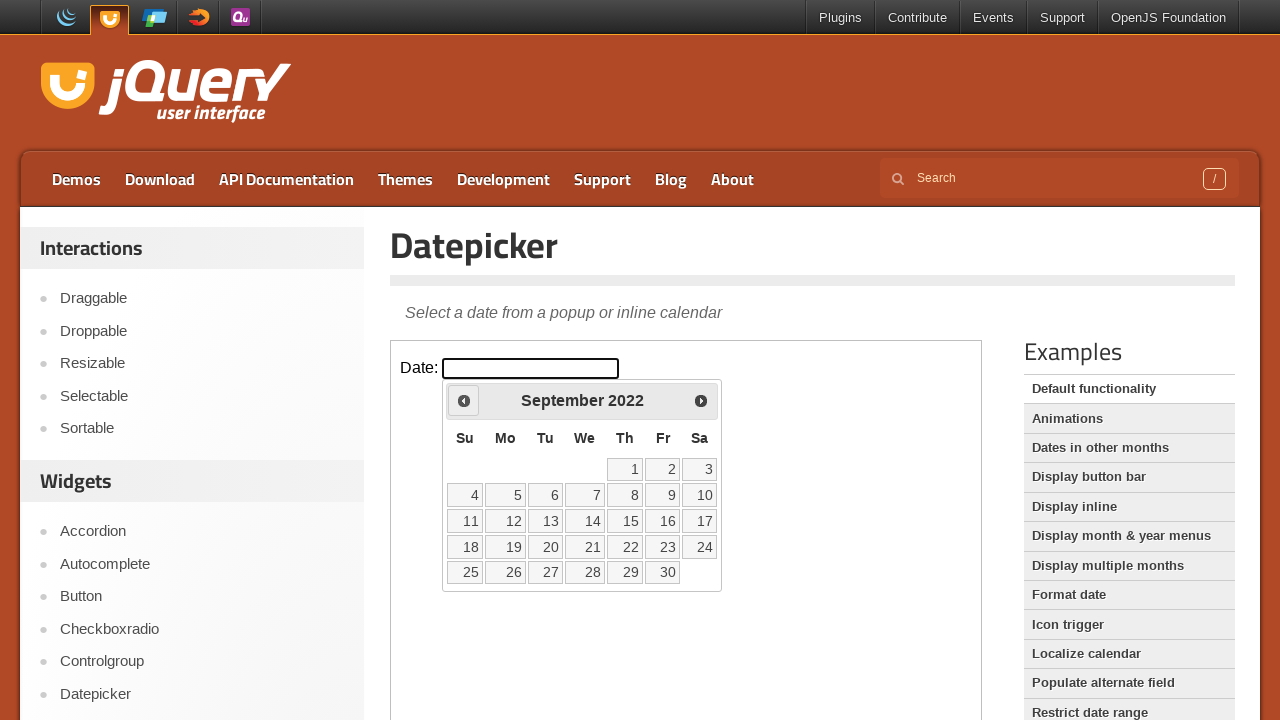

Clicked previous month navigation button to navigate toward June 2022 at (464, 400) on iframe >> nth=0 >> internal:control=enter-frame >> span.ui-icon.ui-icon-circle-t
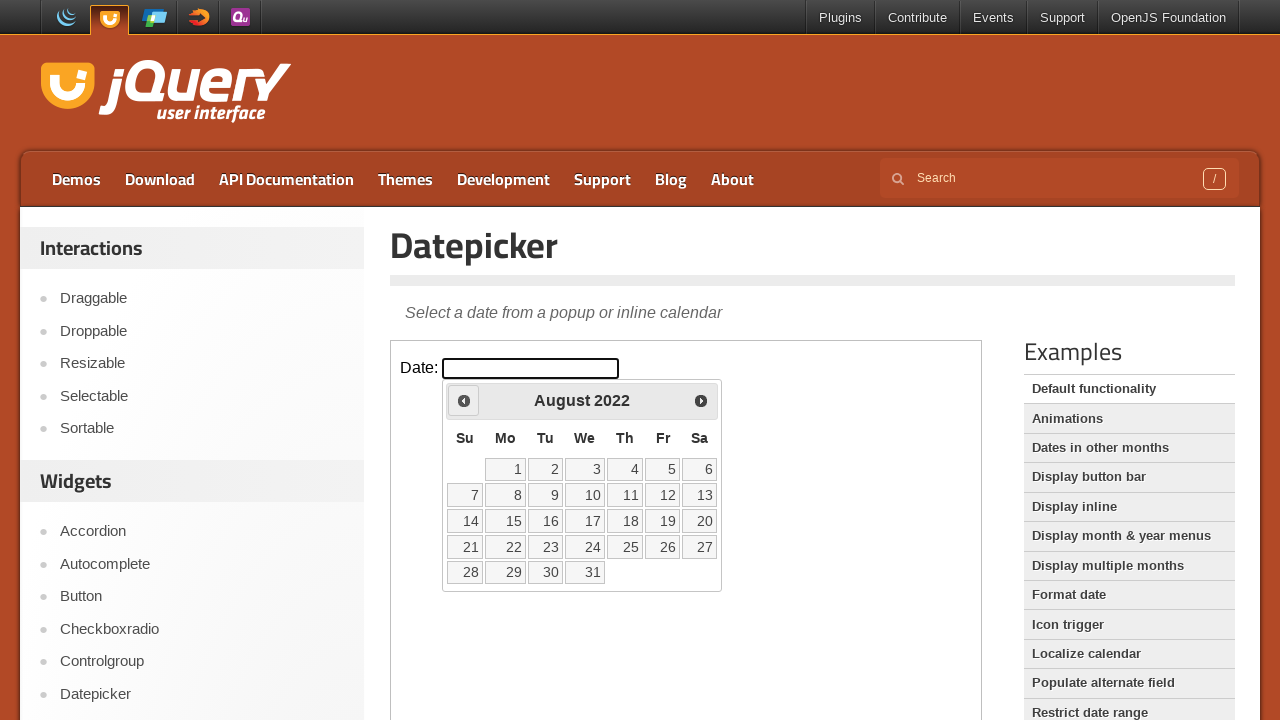

Retrieved current month (August) and year (2022) from calendar
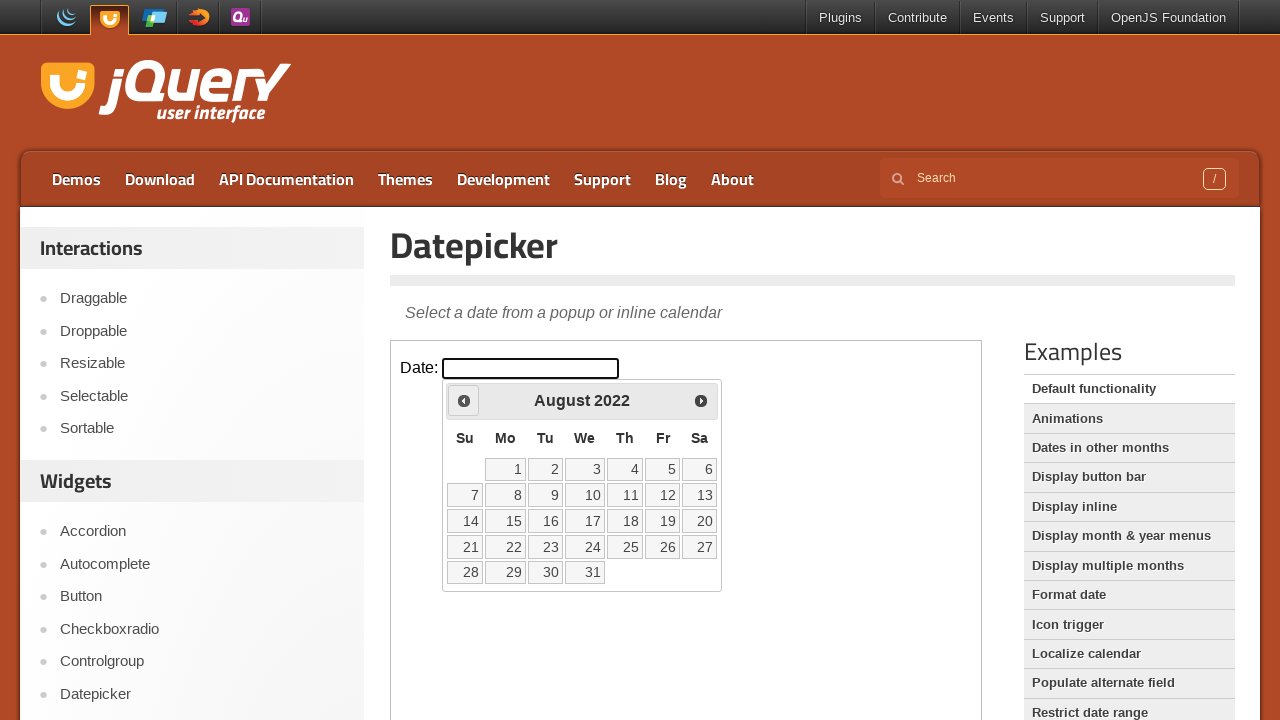

Clicked previous month navigation button to navigate toward June 2022 at (464, 400) on iframe >> nth=0 >> internal:control=enter-frame >> span.ui-icon.ui-icon-circle-t
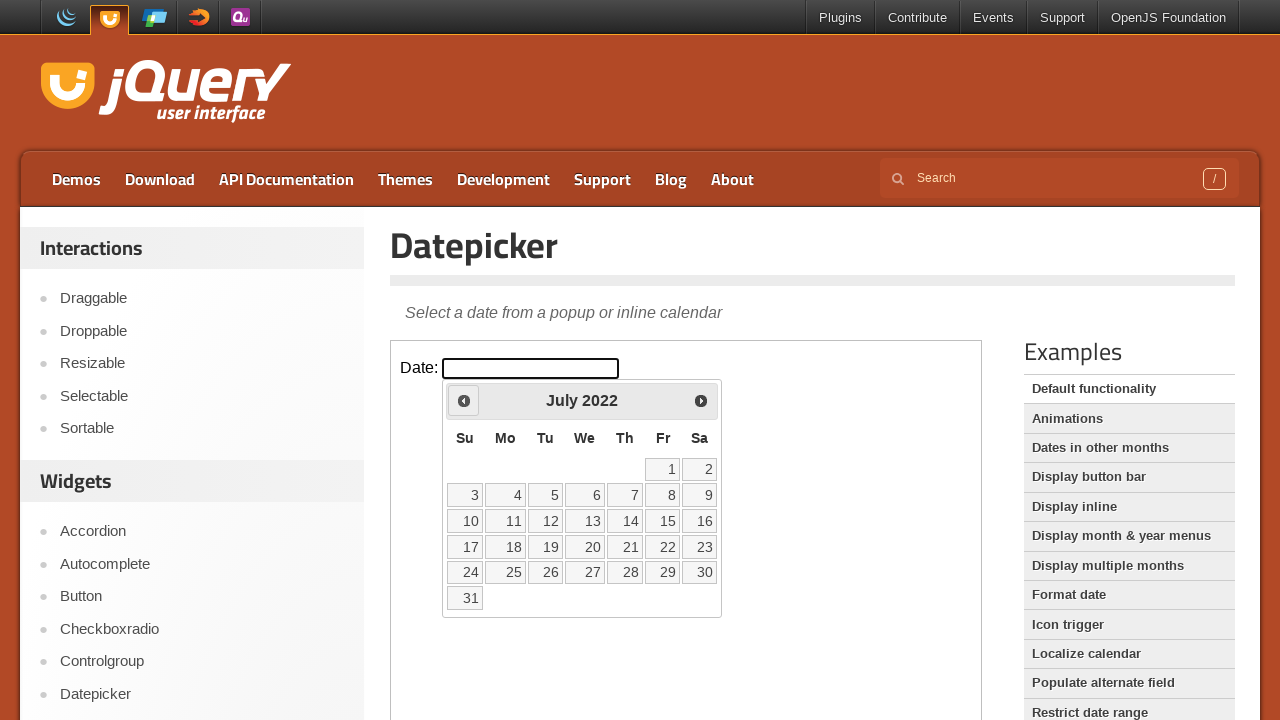

Retrieved current month (July) and year (2022) from calendar
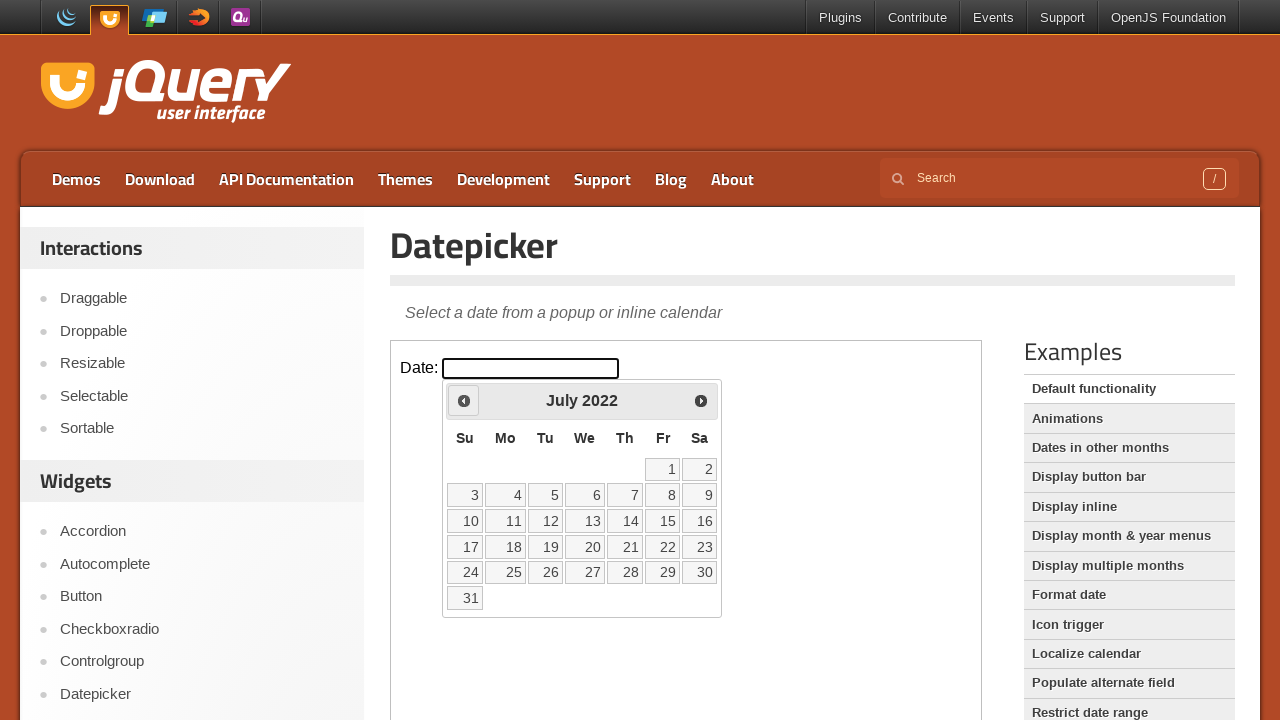

Clicked previous month navigation button to navigate toward June 2022 at (464, 400) on iframe >> nth=0 >> internal:control=enter-frame >> span.ui-icon.ui-icon-circle-t
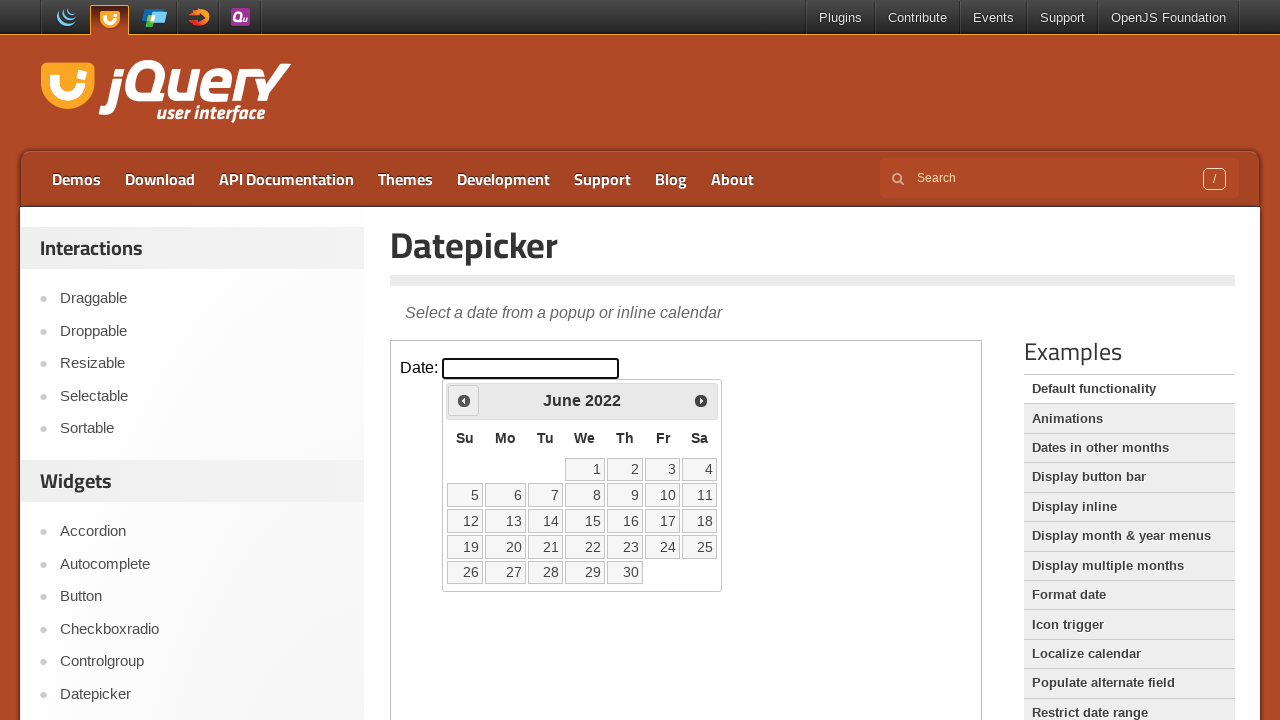

Retrieved current month (June) and year (2022) from calendar
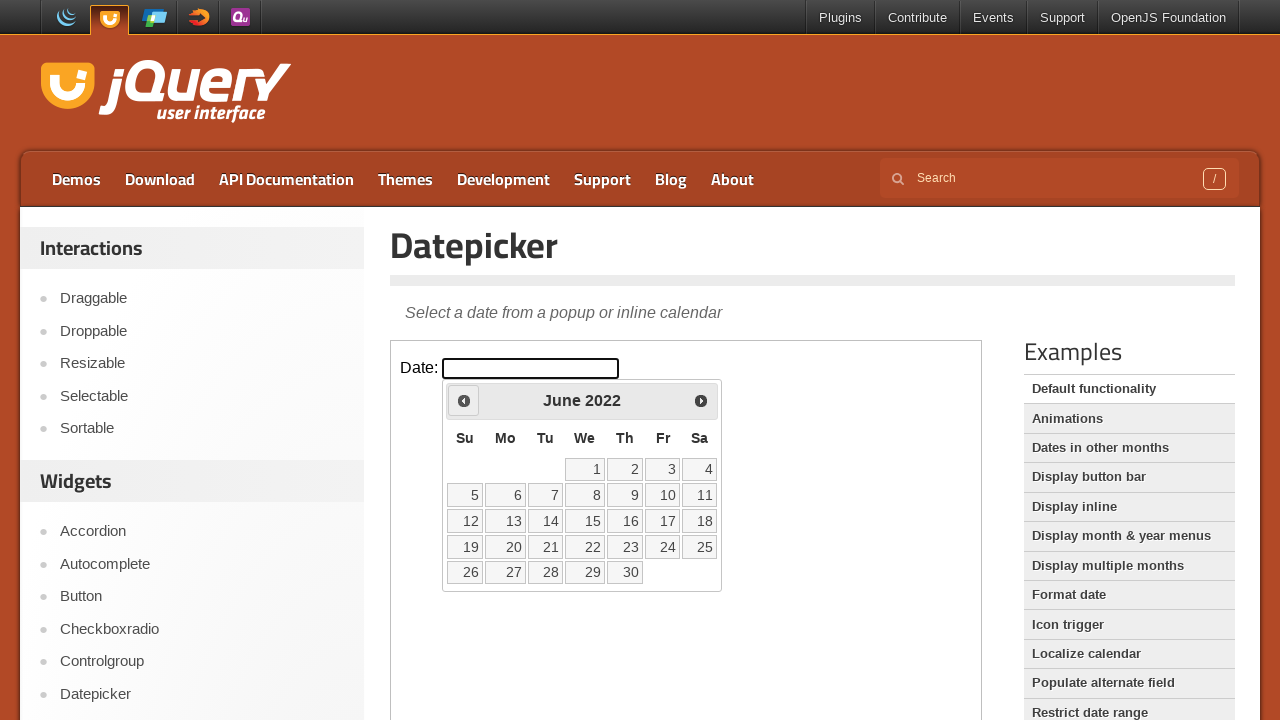

Retrieved all date elements from the calendar
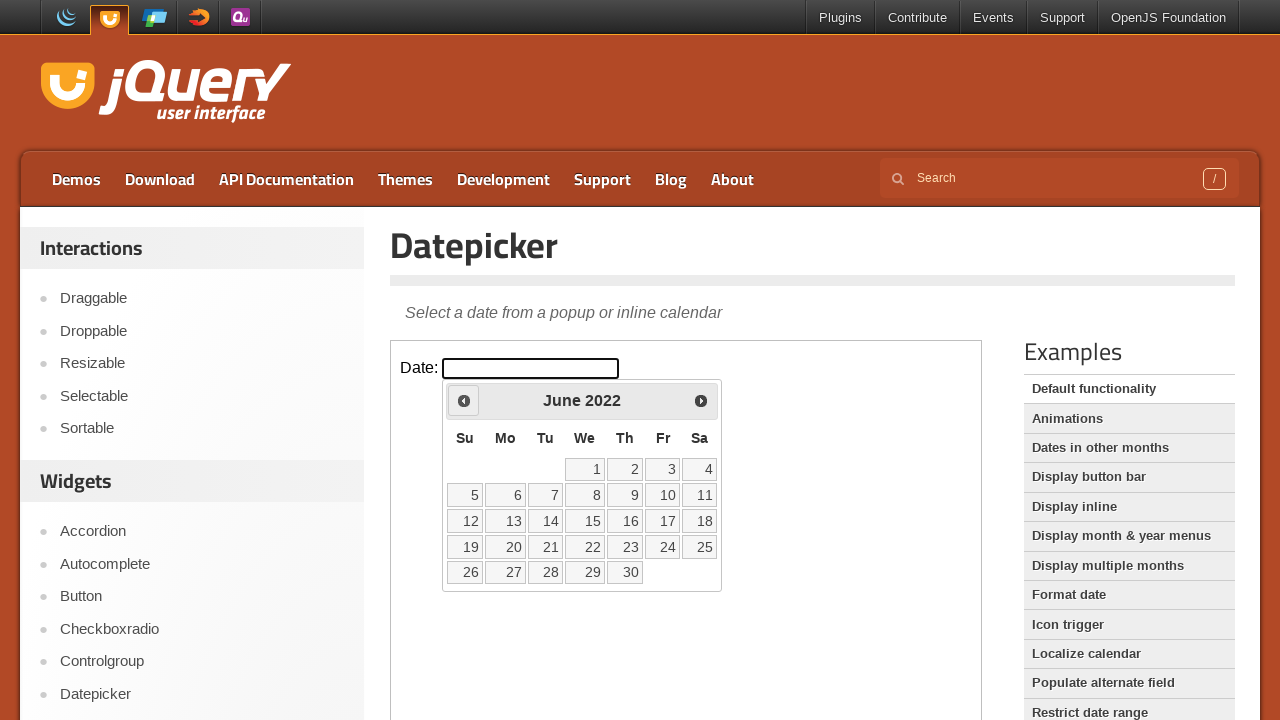

Clicked on June 20, 2022 in the calendar at (506, 547) on iframe >> nth=0 >> internal:control=enter-frame >> table.ui-datepicker-calendar 
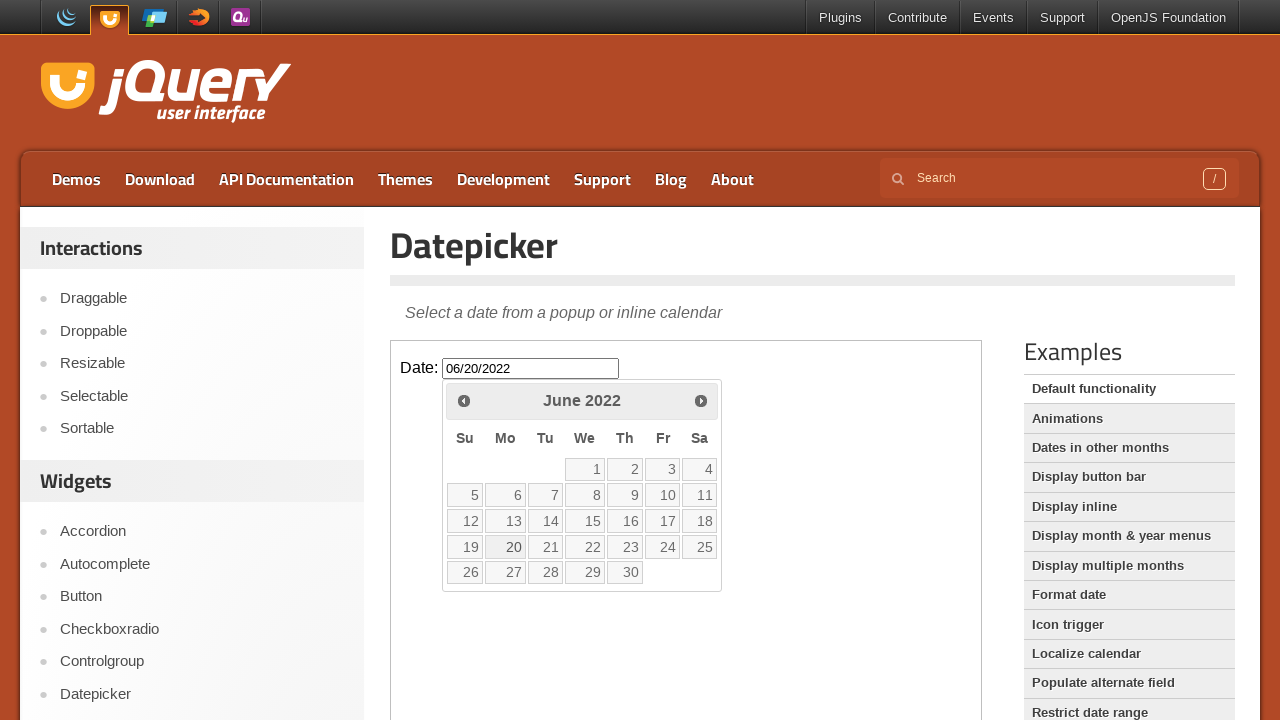

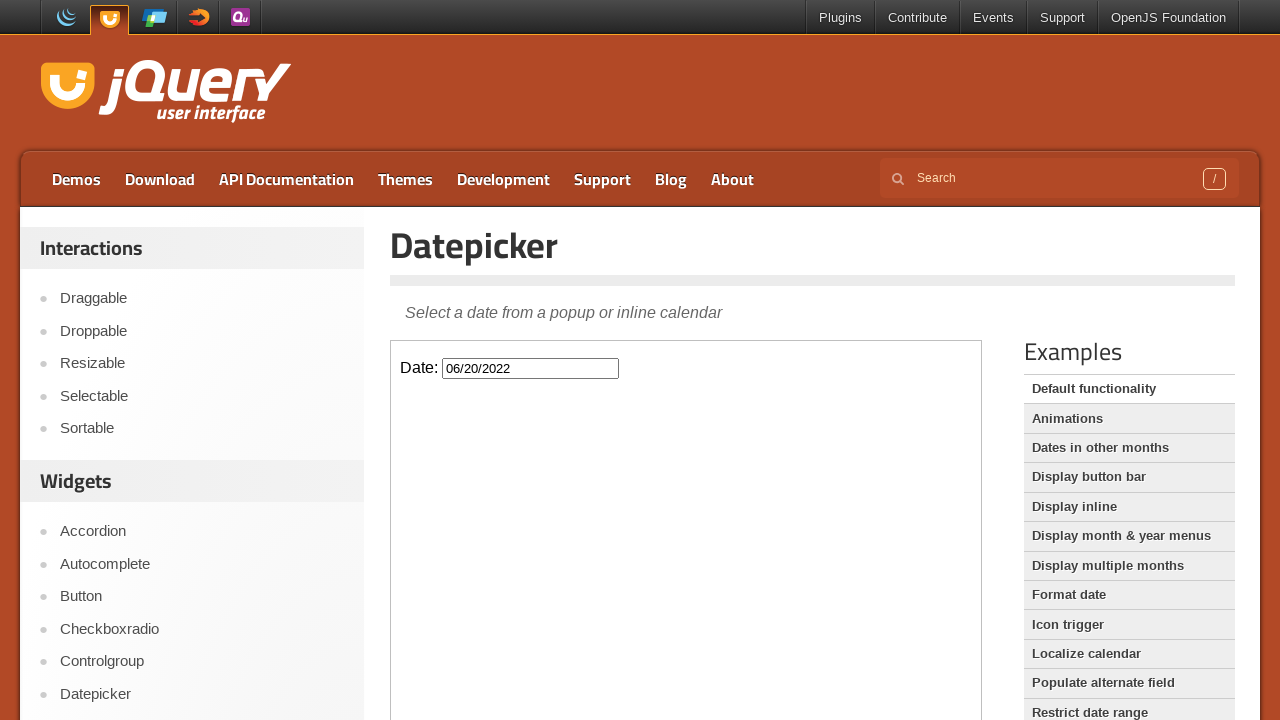